Automates the RPA Challenge by clicking the start button and filling out a form with personal information (first name, last name, company, role, address, email, phone) multiple times, then submitting each form.

Starting URL: https://rpachallenge.com/

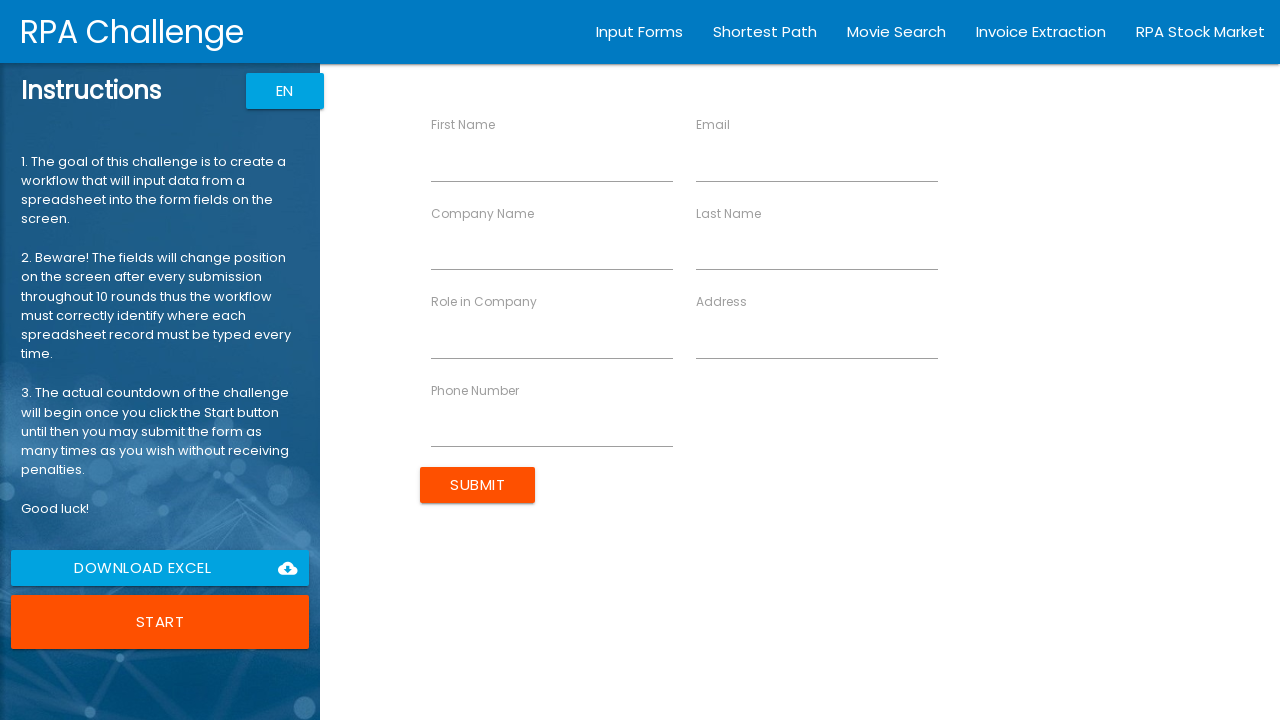

Clicked the Start button to begin the RPA Challenge at (160, 622) on xpath=//button[contains(text(), 'Start')]
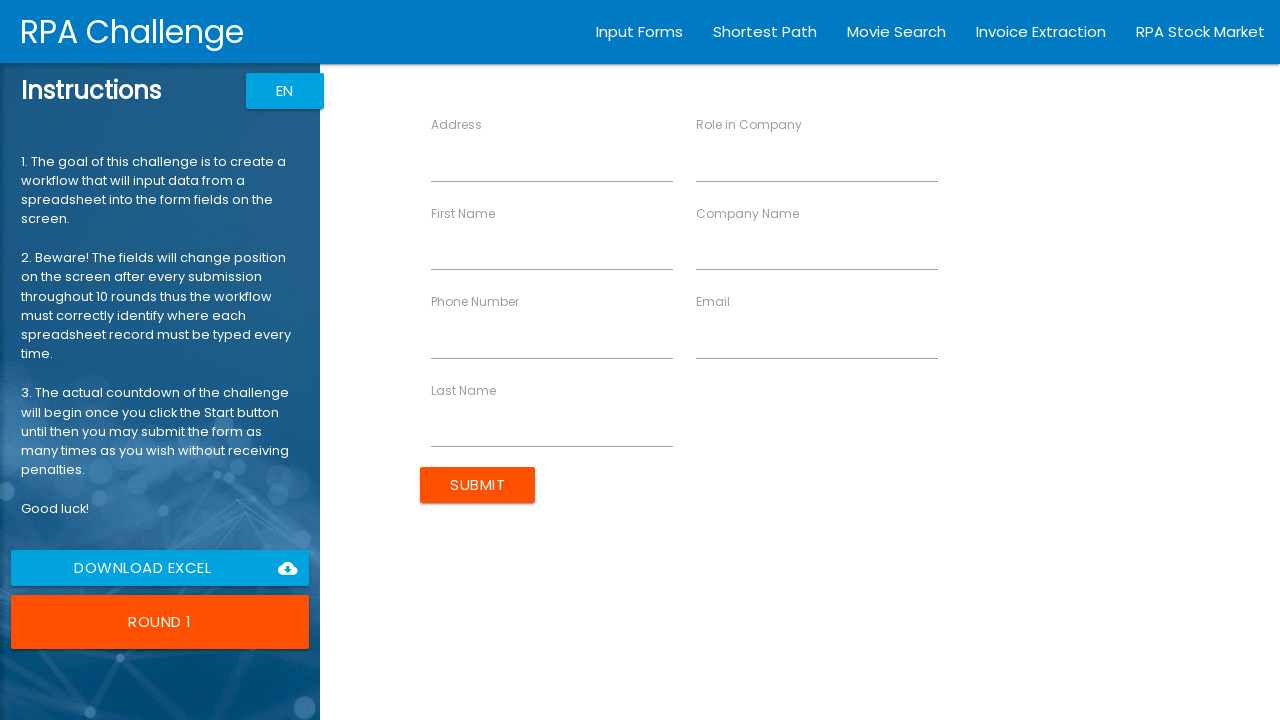

Filled first name field with 'John' on input[ng-reflect-name='labelFirstName']
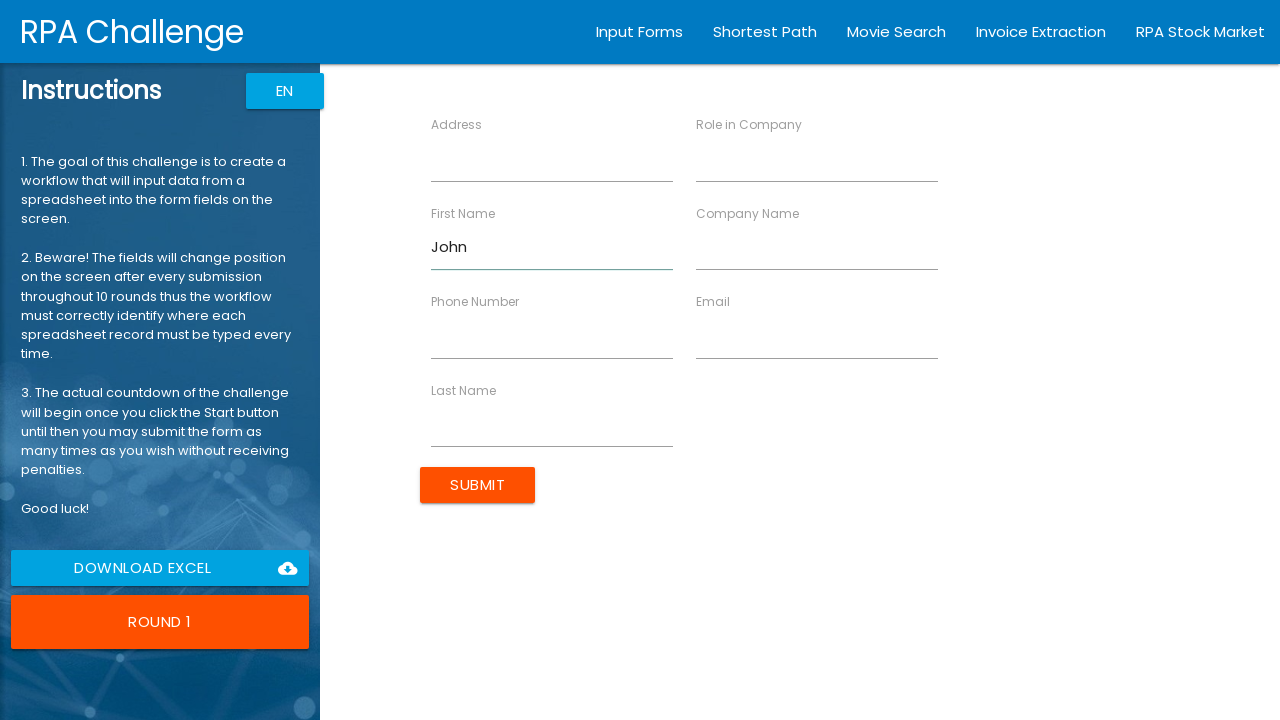

Filled last name field with 'Smith' on input[ng-reflect-name='labelLastName']
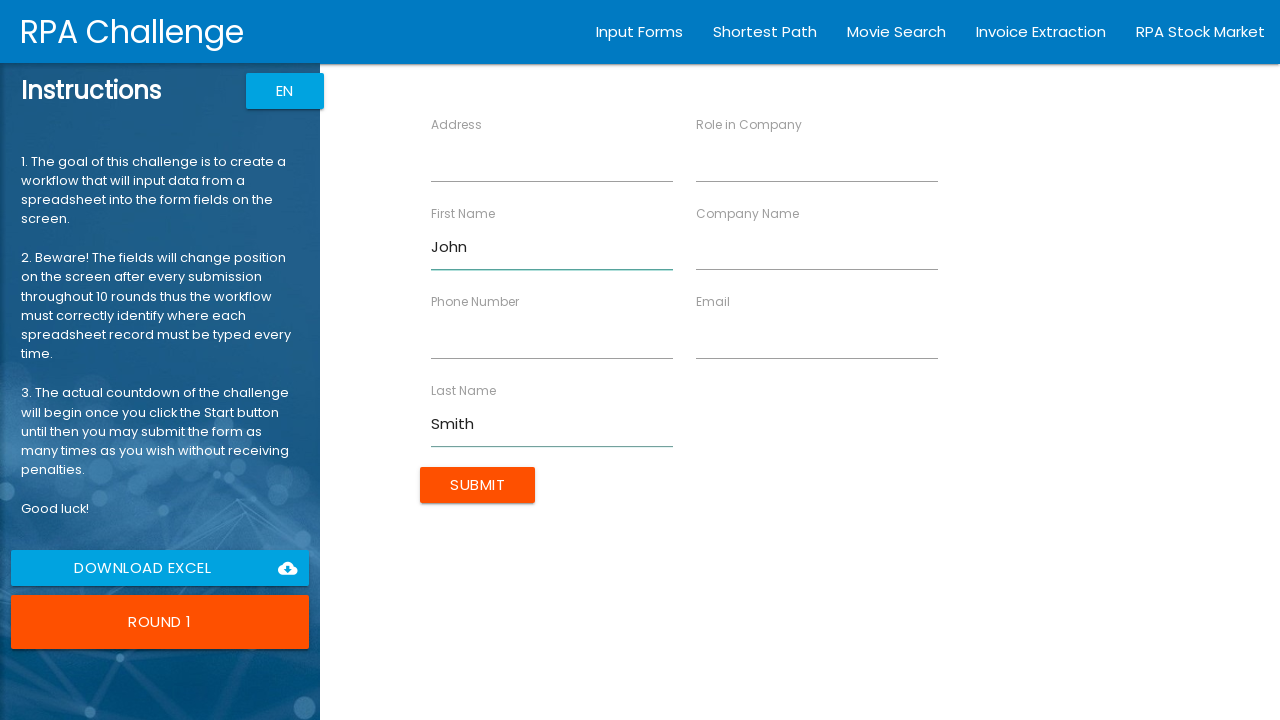

Filled company name field with 'Acme Corp' on input[ng-reflect-name='labelCompanyName']
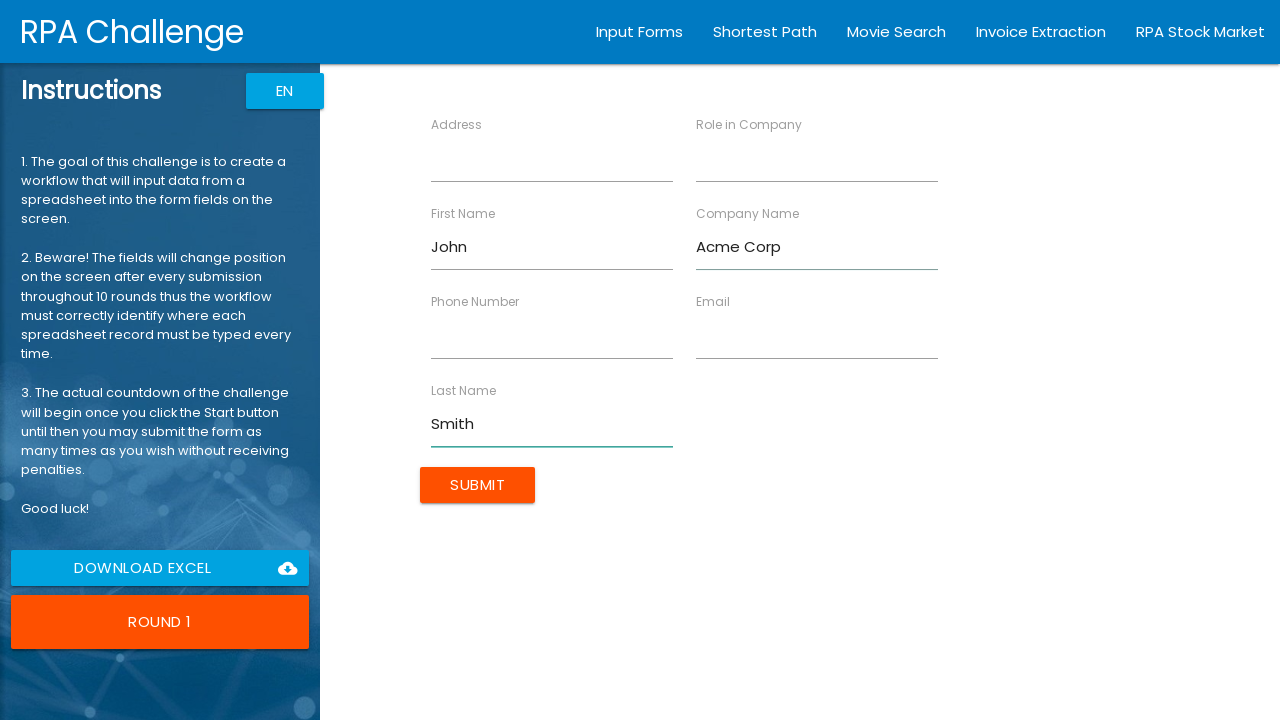

Filled role field with 'Developer' on input[ng-reflect-name='labelRole']
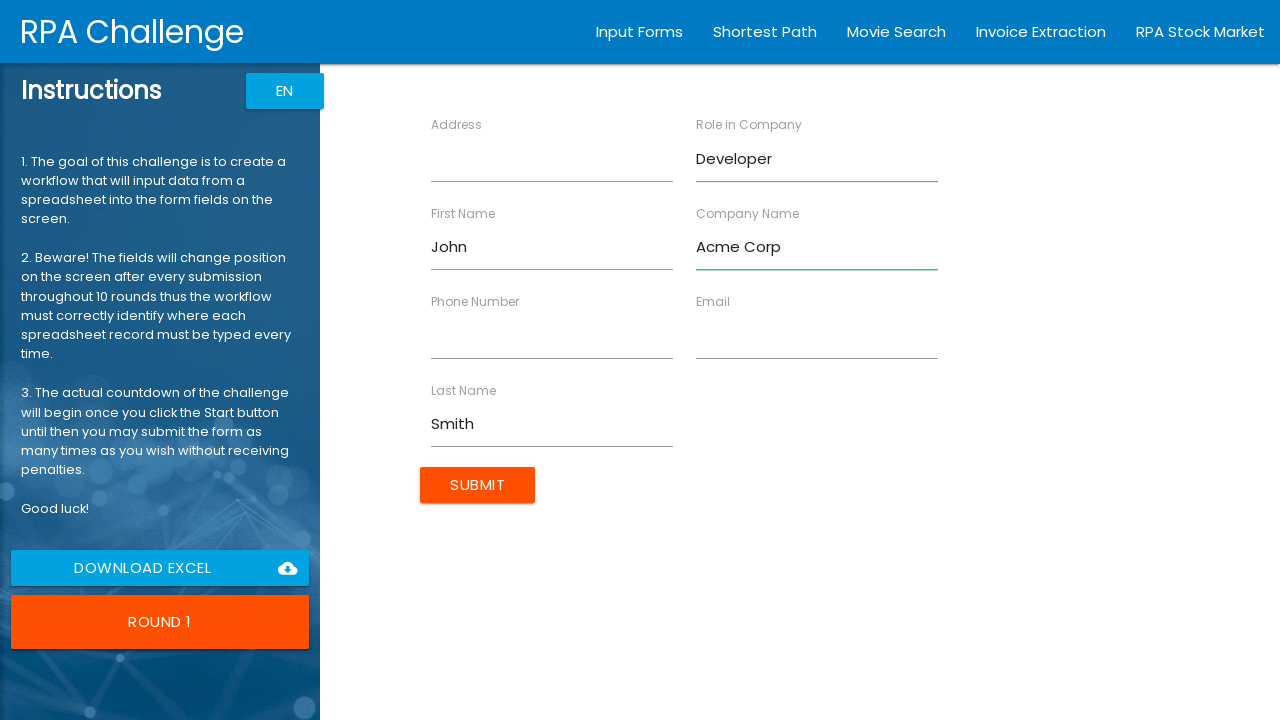

Filled address field with '123 Main St' on input[ng-reflect-name='labelAddress']
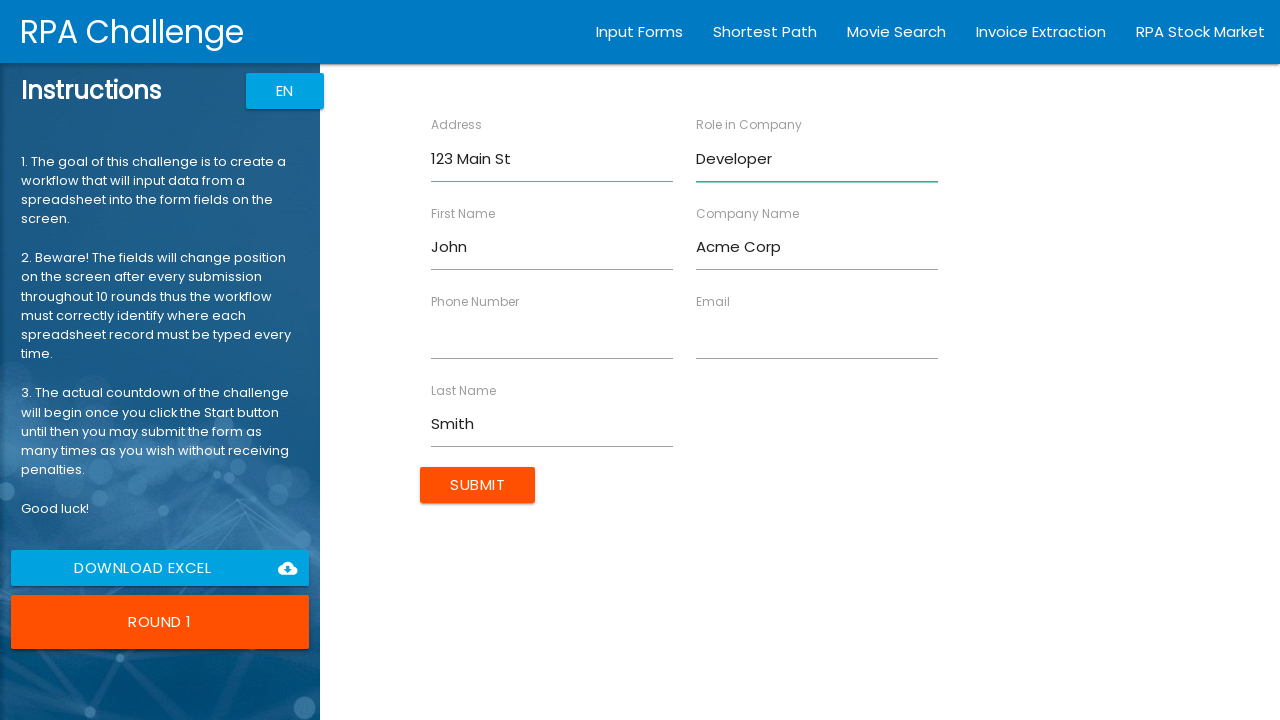

Filled email field with 'john.smith@example.com' on input[ng-reflect-name='labelEmail']
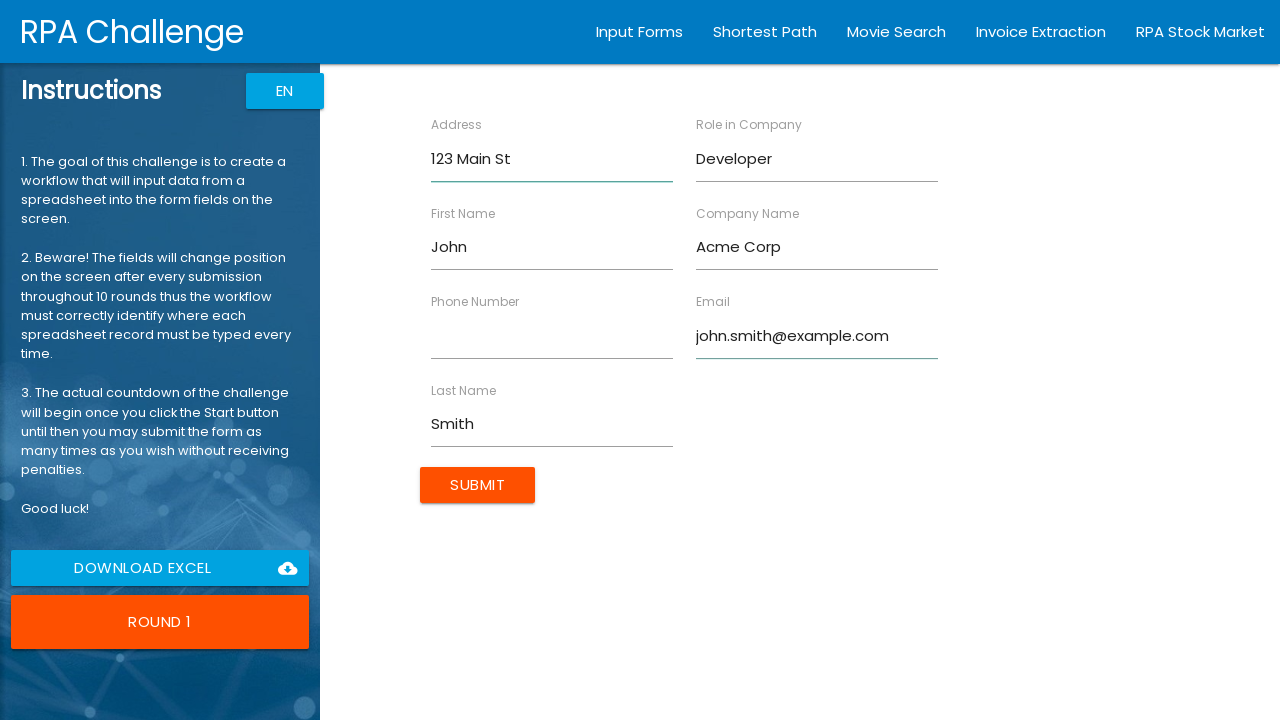

Filled phone field with '555-0101' on input[ng-reflect-name='labelPhone']
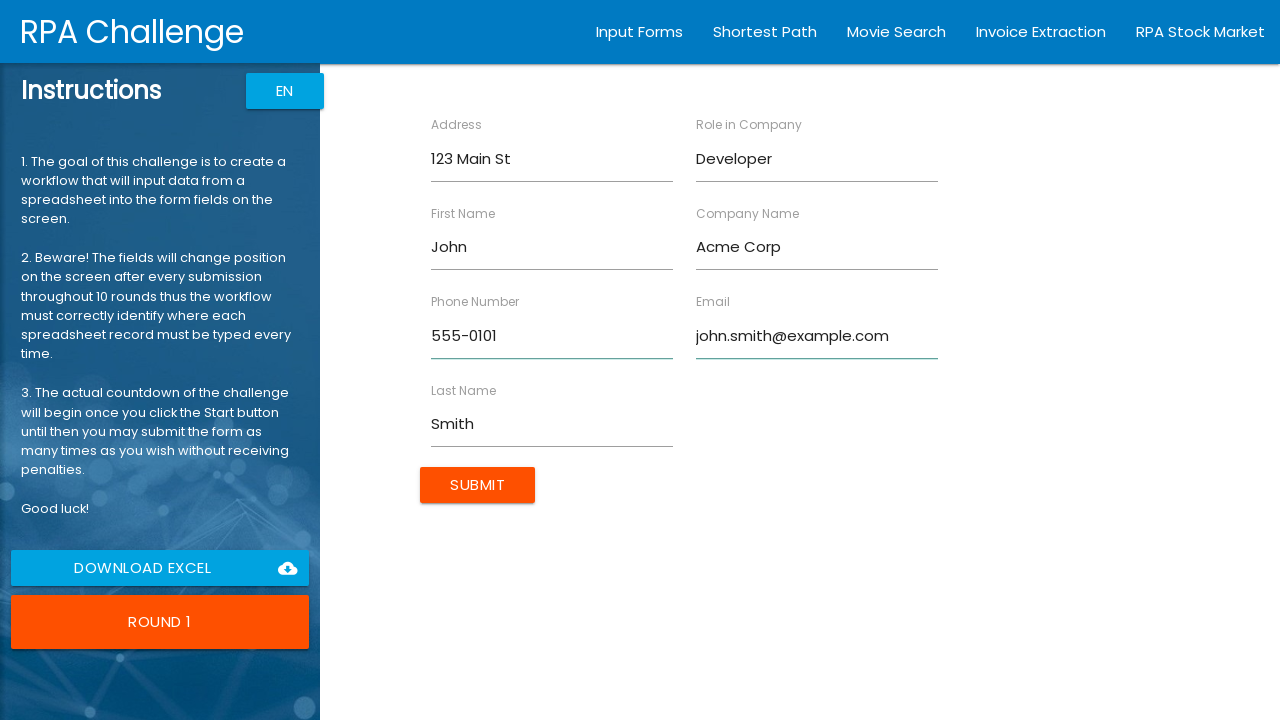

Submitted form for John Smith at (478, 485) on input[type='submit']
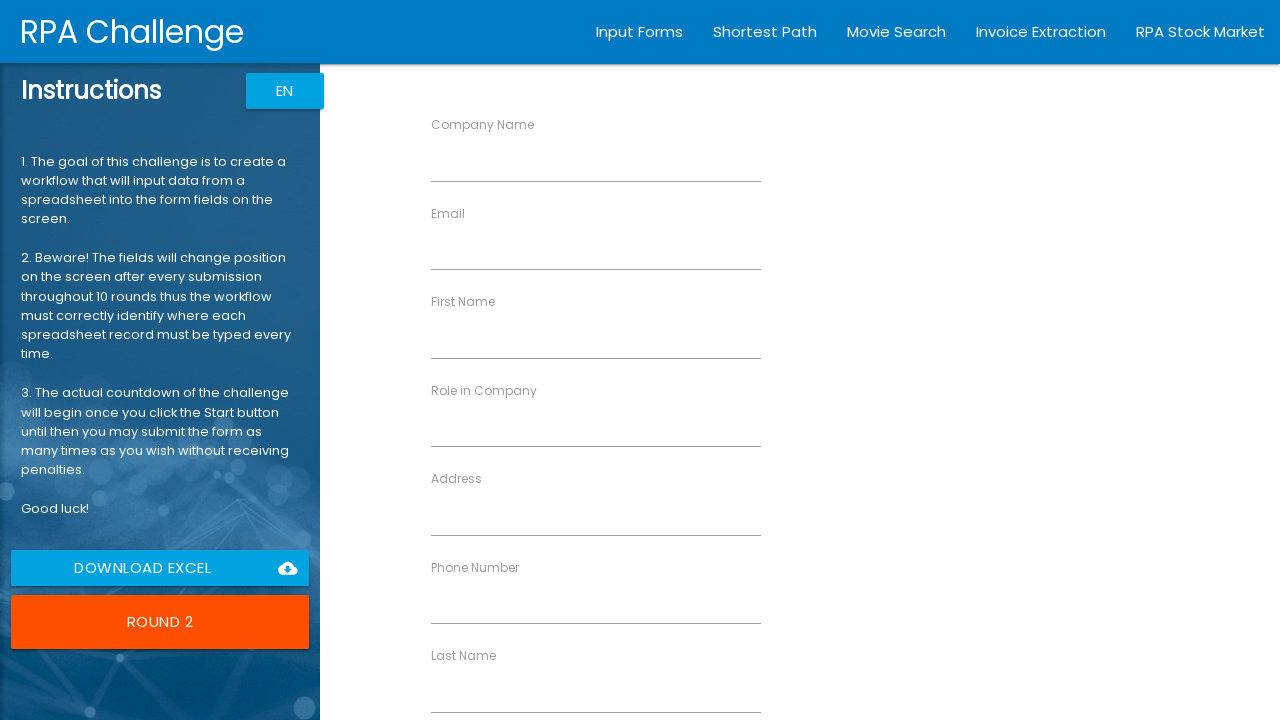

Filled first name field with 'Jane' on input[ng-reflect-name='labelFirstName']
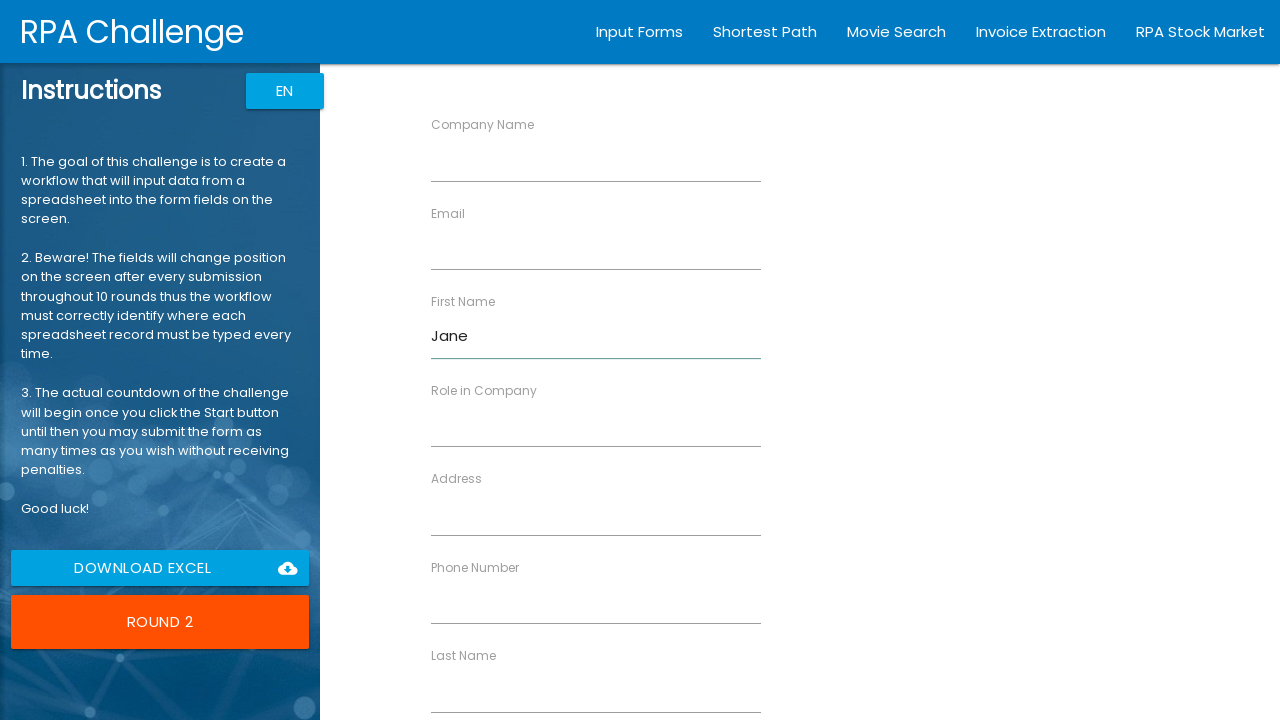

Filled last name field with 'Doe' on input[ng-reflect-name='labelLastName']
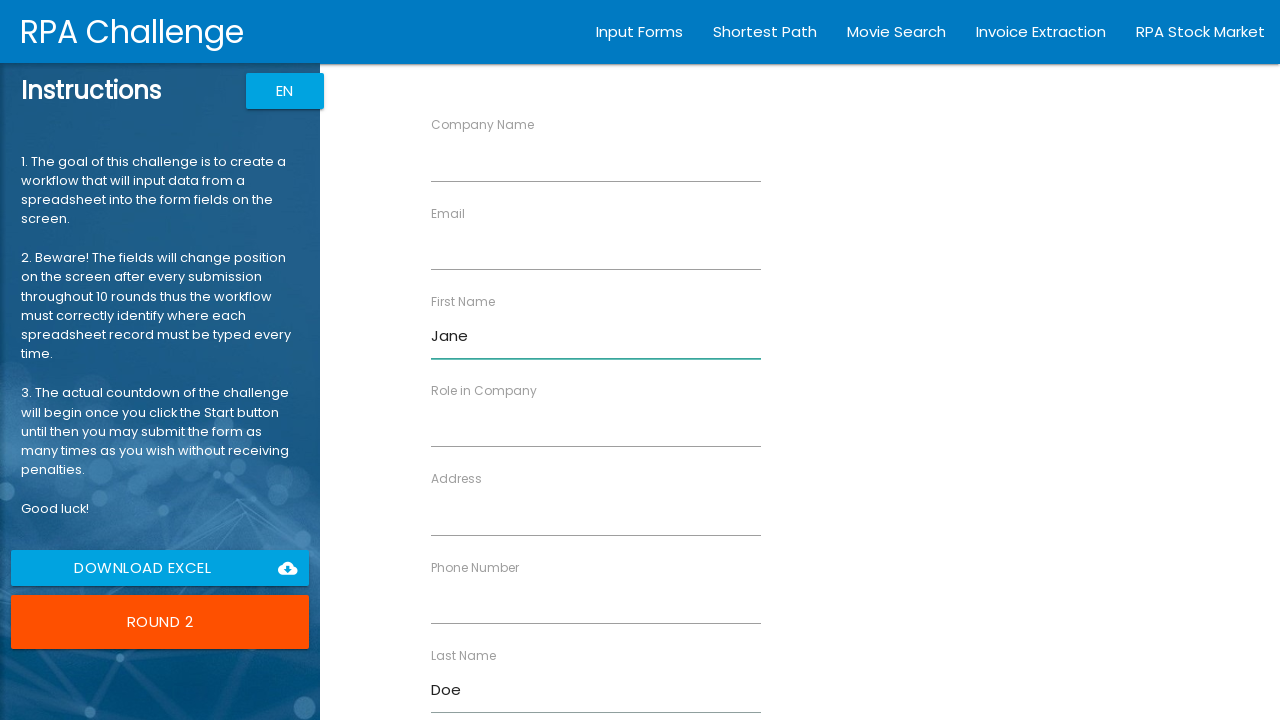

Filled company name field with 'Tech Inc' on input[ng-reflect-name='labelCompanyName']
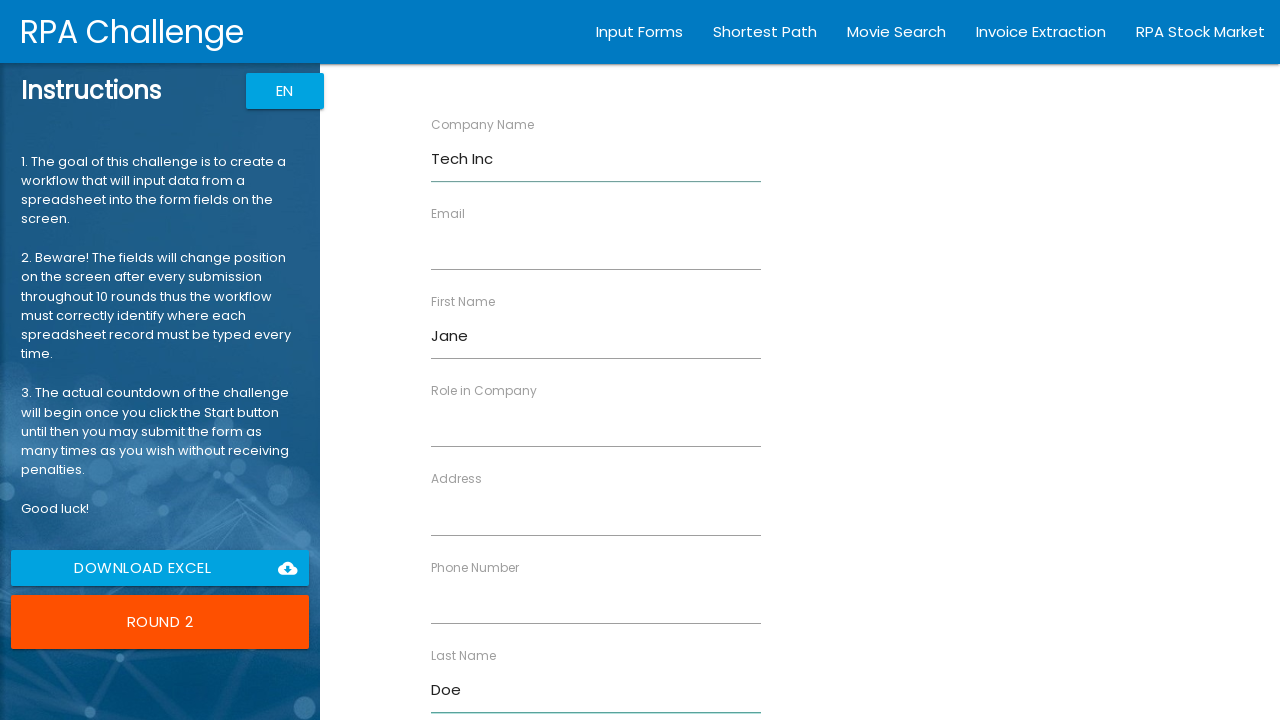

Filled role field with 'Manager' on input[ng-reflect-name='labelRole']
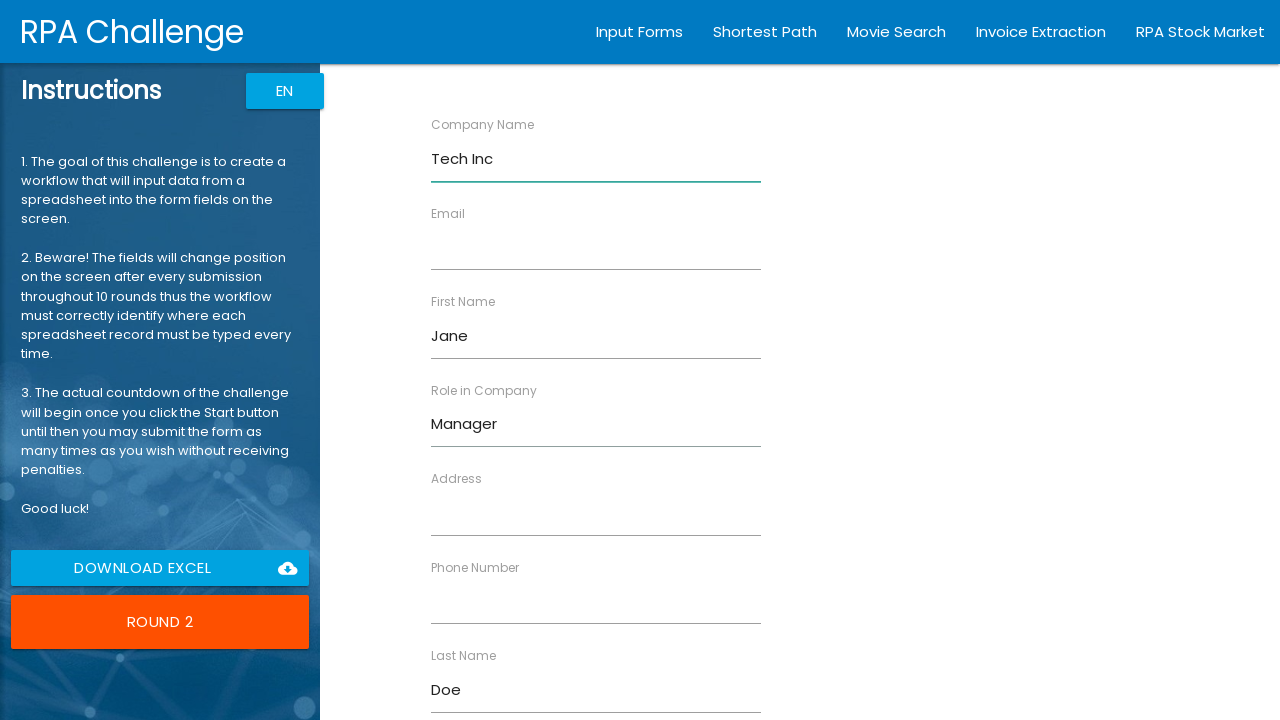

Filled address field with '456 Oak Ave' on input[ng-reflect-name='labelAddress']
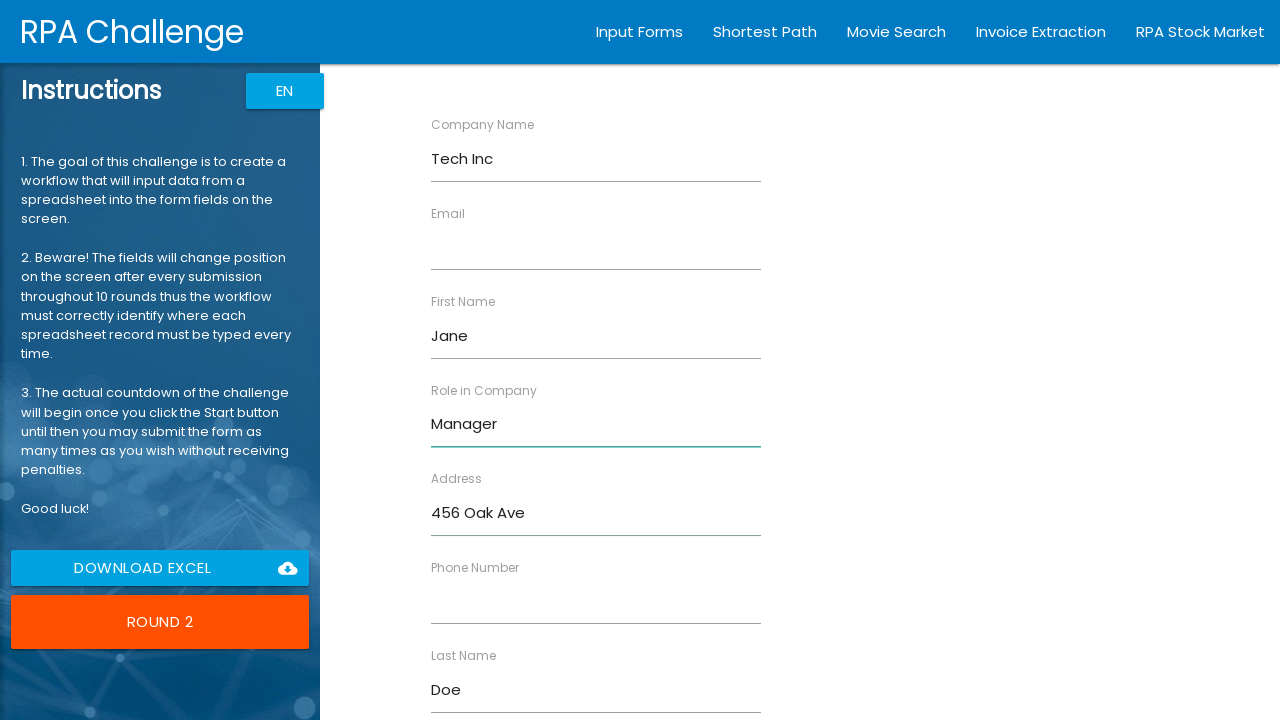

Filled email field with 'jane.doe@example.com' on input[ng-reflect-name='labelEmail']
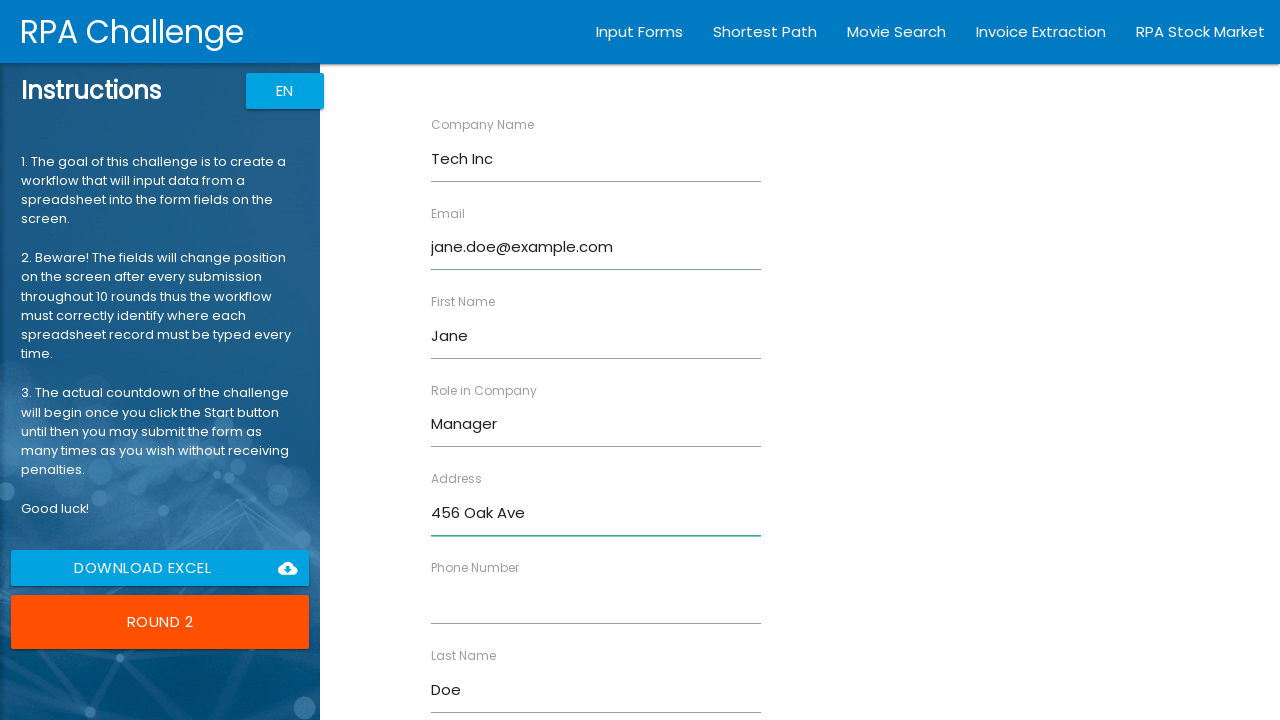

Filled phone field with '555-0102' on input[ng-reflect-name='labelPhone']
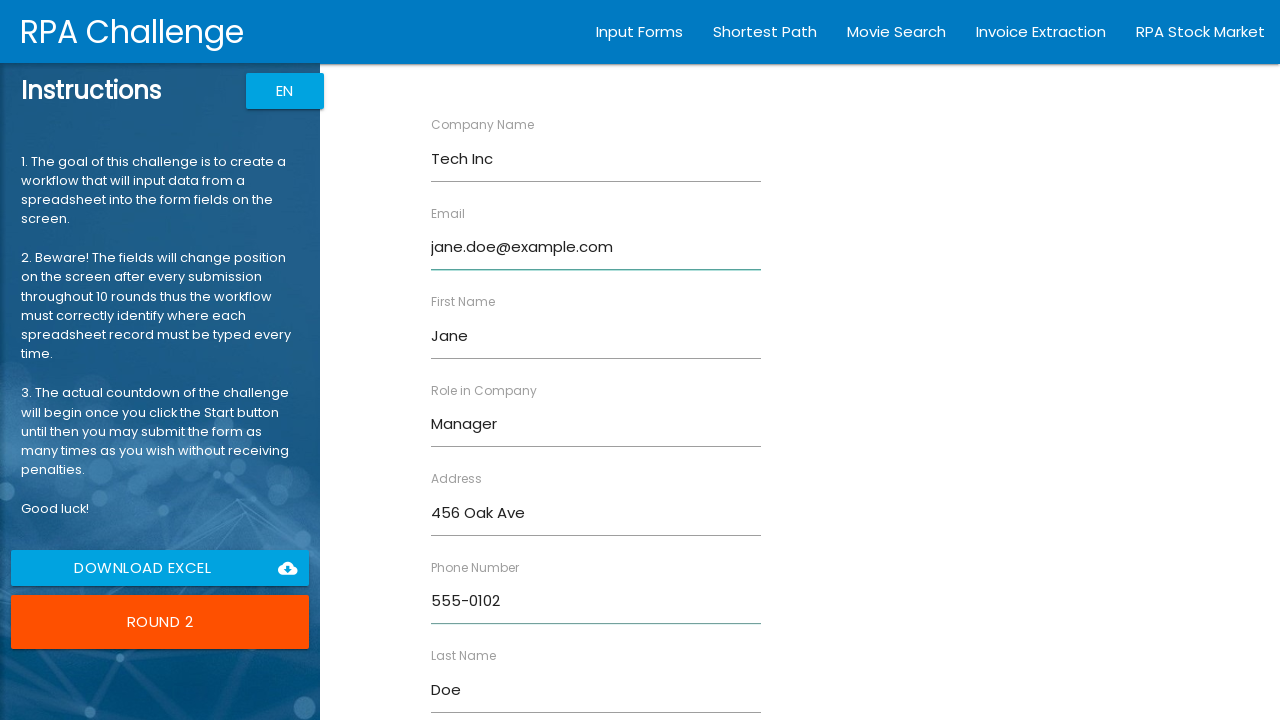

Submitted form for Jane Doe at (478, 688) on input[type='submit']
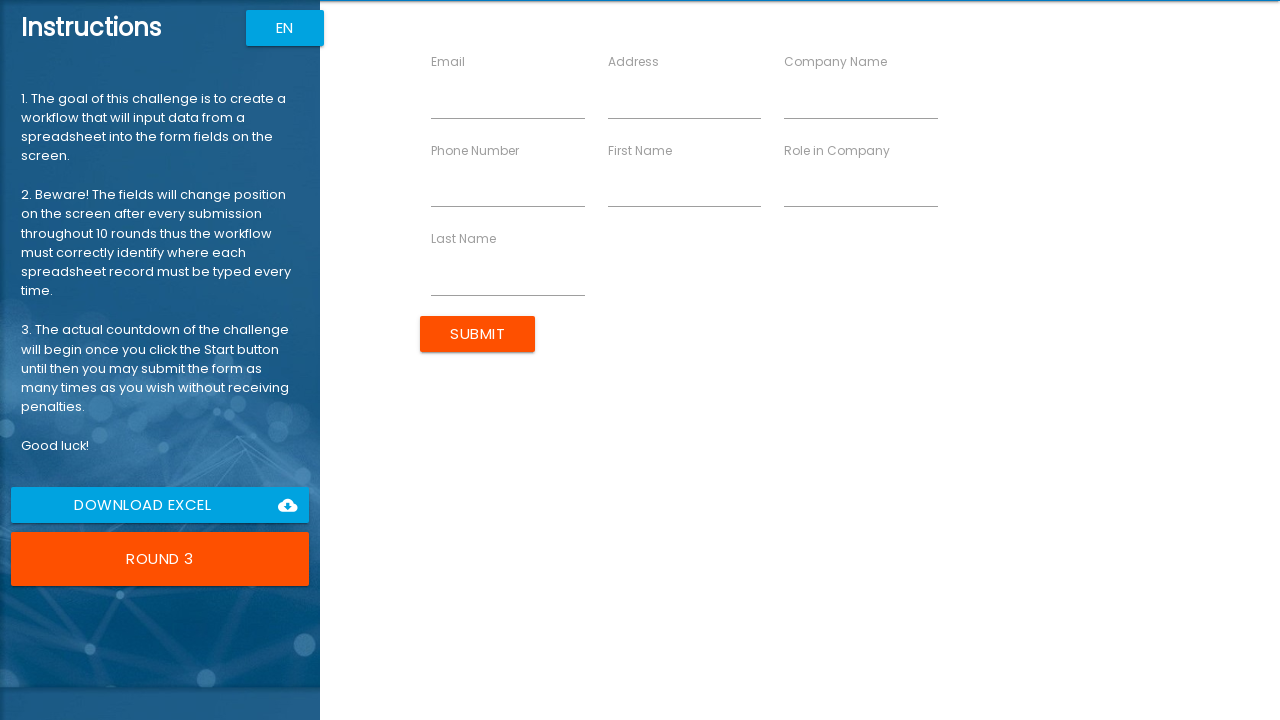

Filled first name field with 'Robert' on input[ng-reflect-name='labelFirstName']
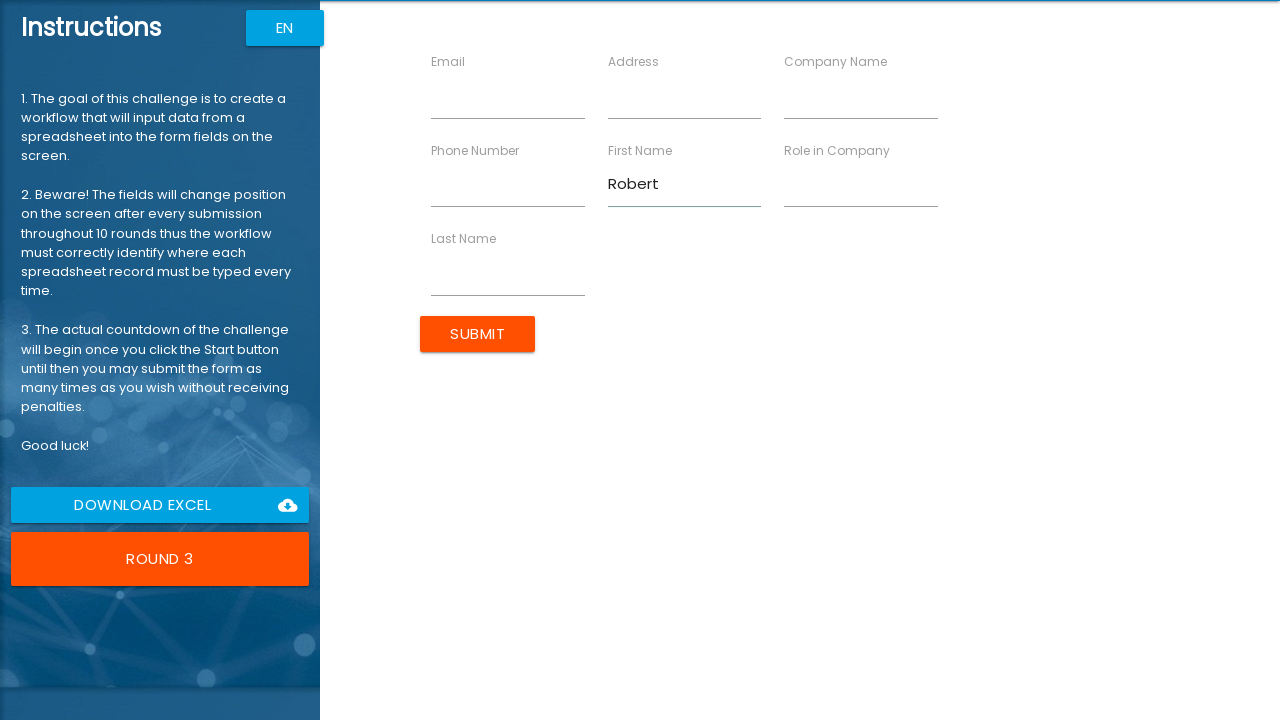

Filled last name field with 'Johnson' on input[ng-reflect-name='labelLastName']
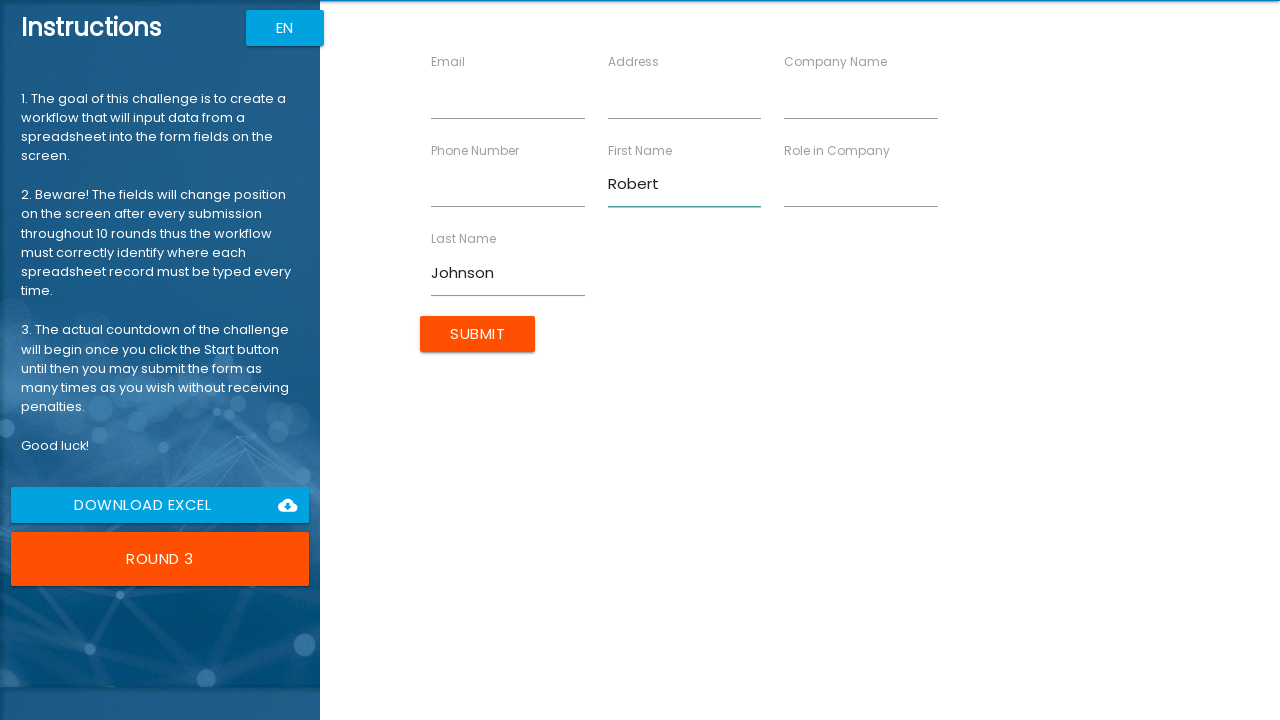

Filled company name field with 'Global Ltd' on input[ng-reflect-name='labelCompanyName']
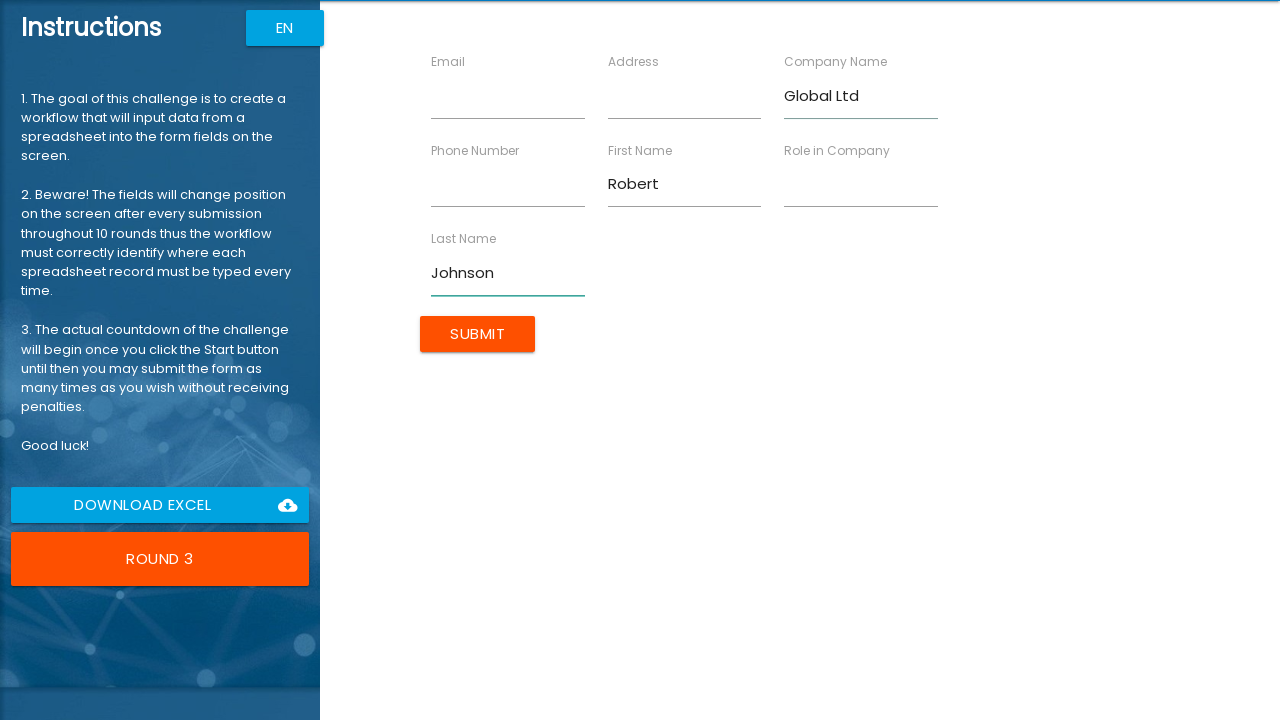

Filled role field with 'Analyst' on input[ng-reflect-name='labelRole']
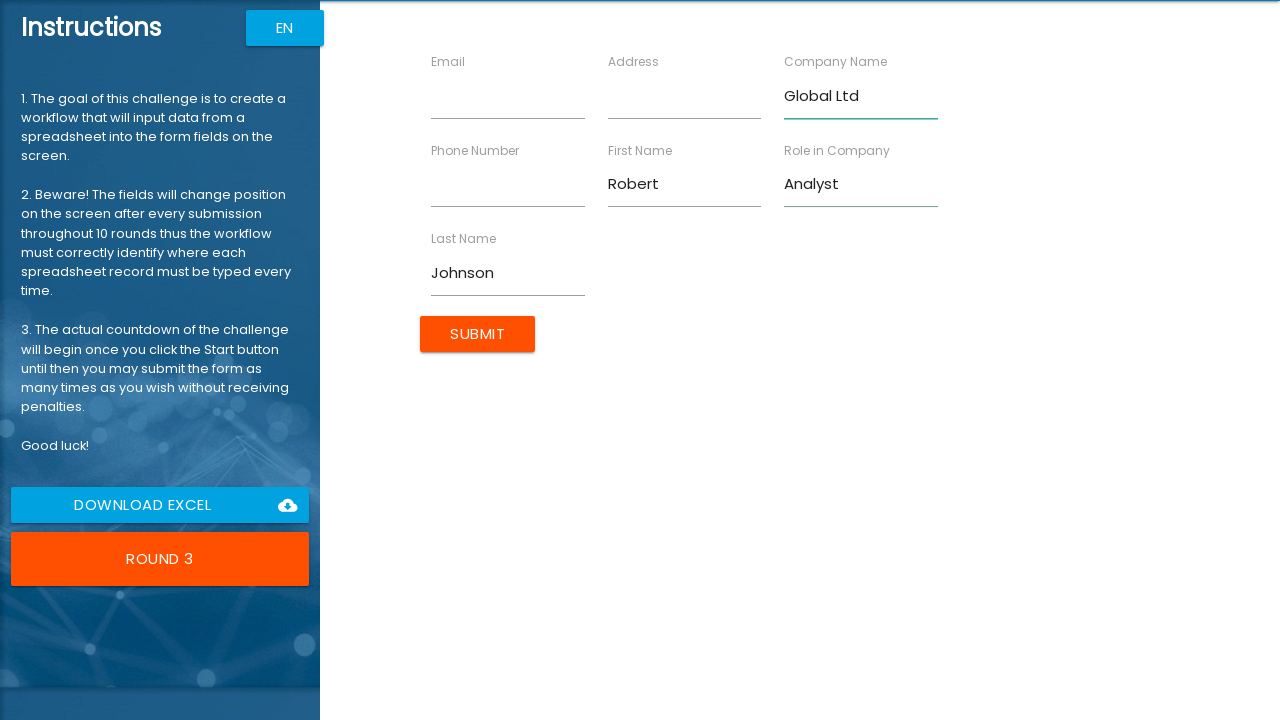

Filled address field with '789 Pine Rd' on input[ng-reflect-name='labelAddress']
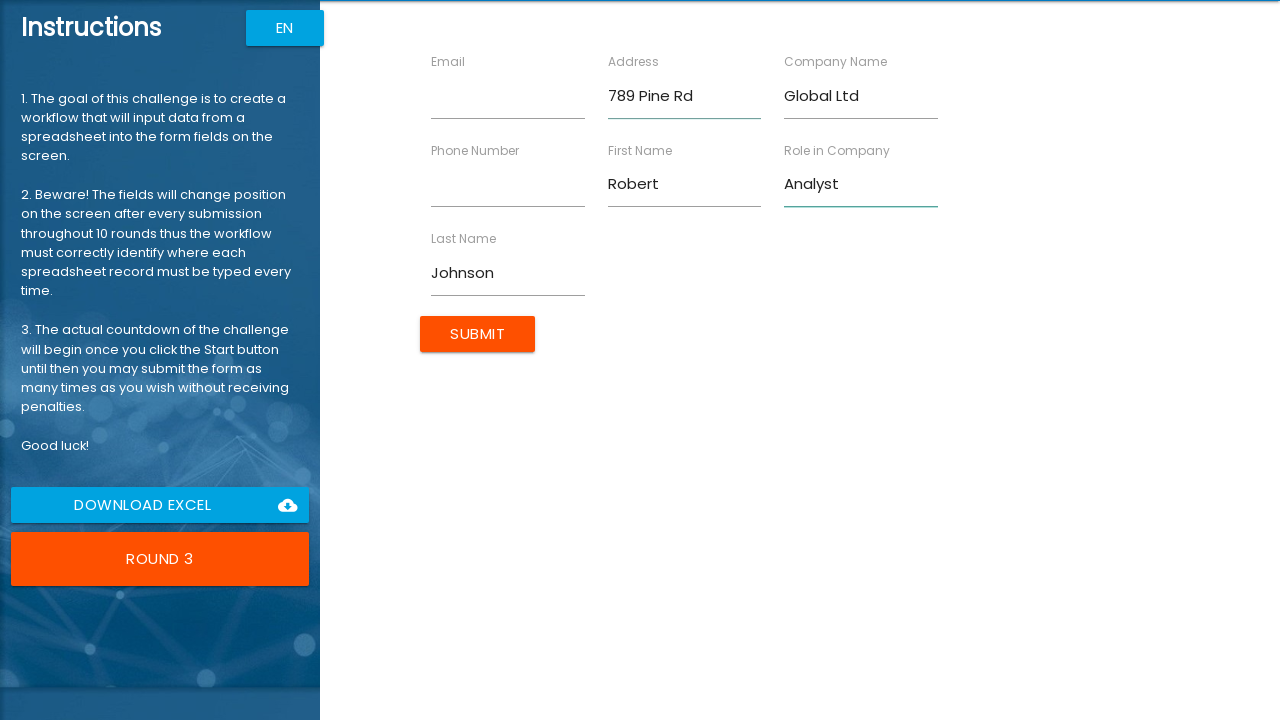

Filled email field with 'robert.j@example.com' on input[ng-reflect-name='labelEmail']
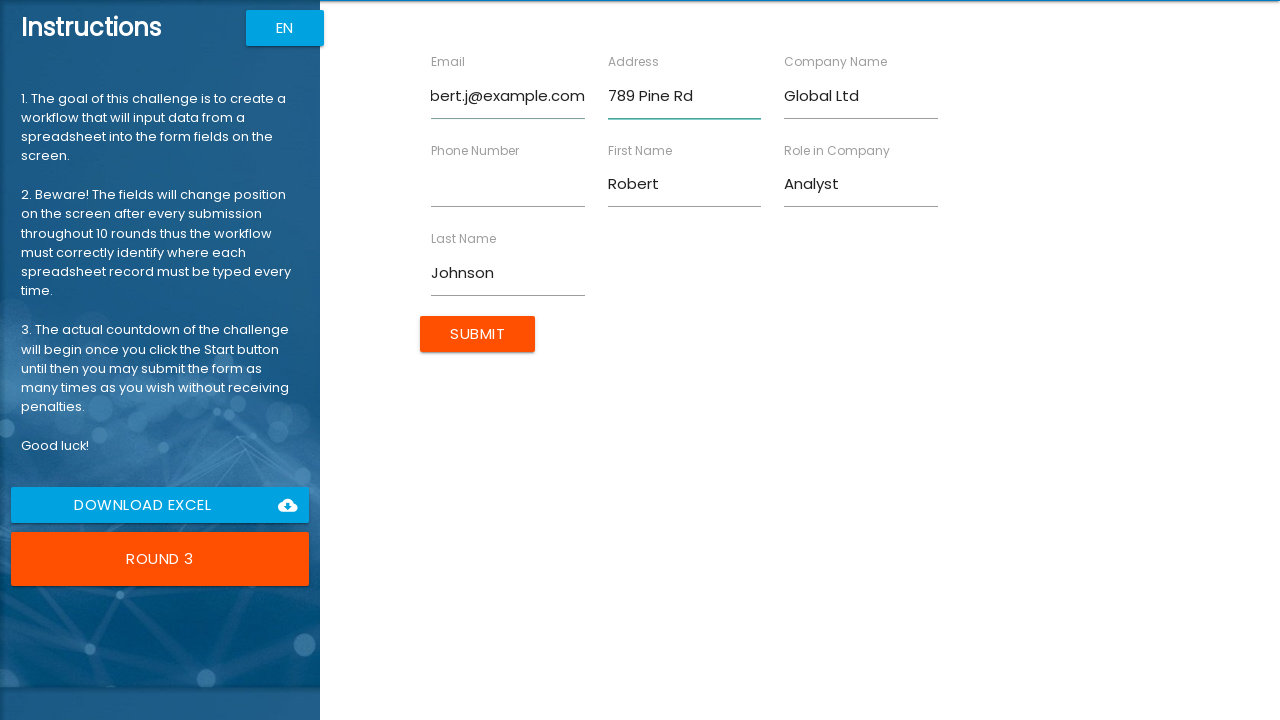

Filled phone field with '555-0103' on input[ng-reflect-name='labelPhone']
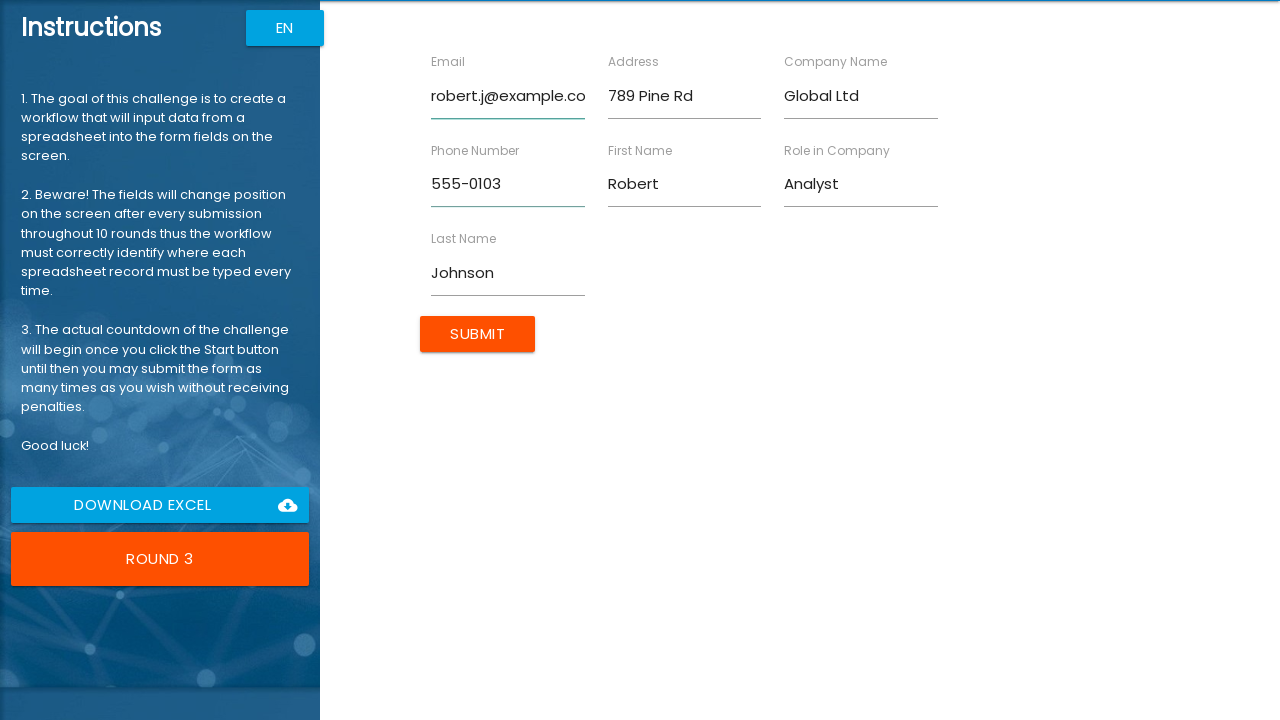

Submitted form for Robert Johnson at (478, 334) on input[type='submit']
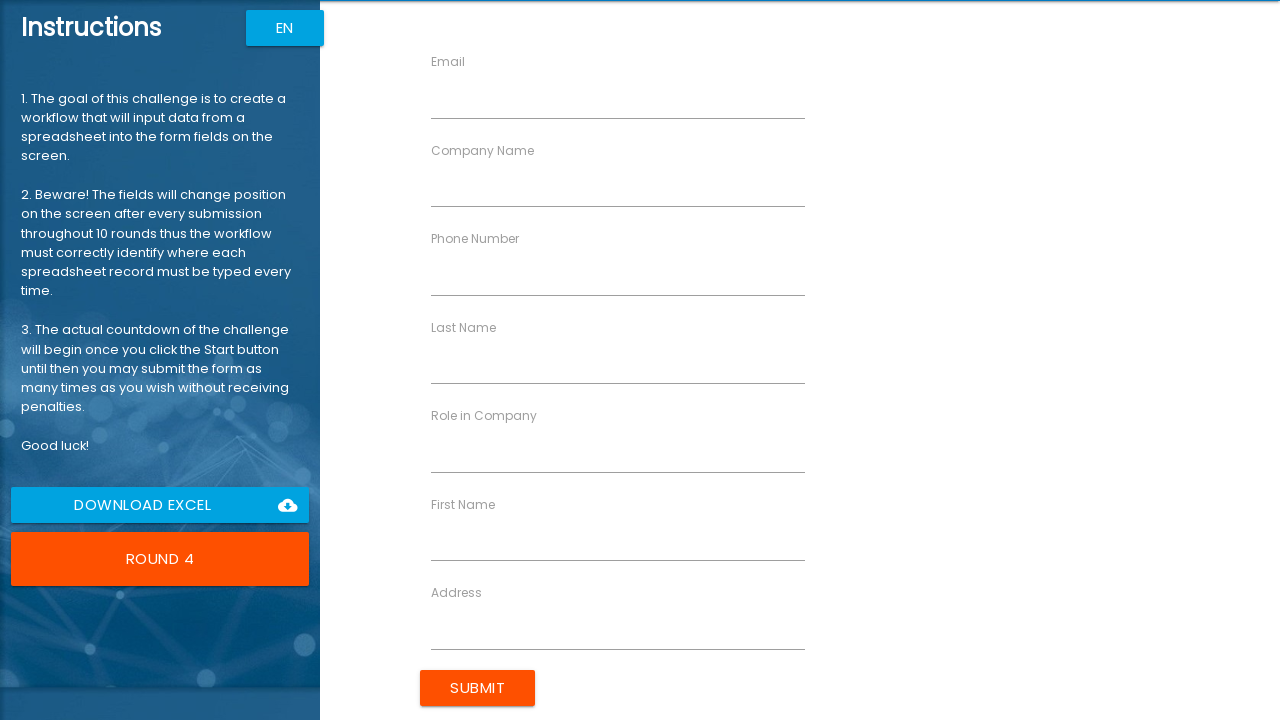

Filled first name field with 'Emily' on input[ng-reflect-name='labelFirstName']
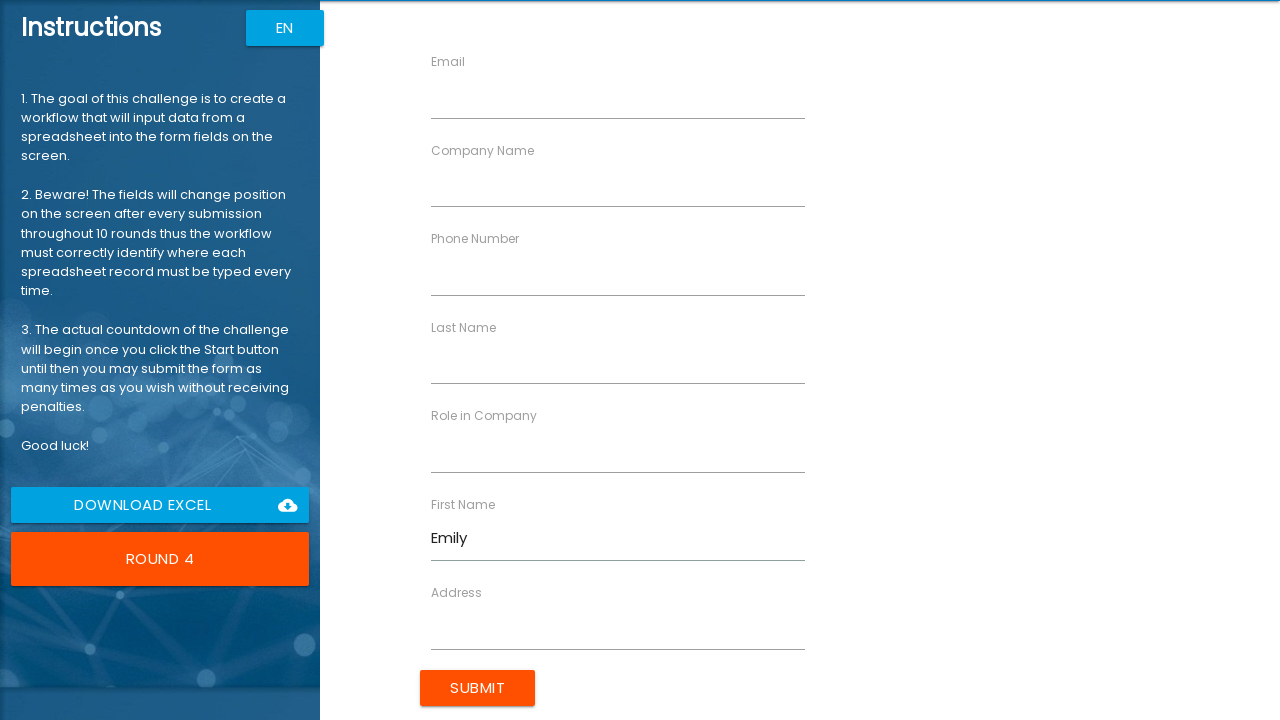

Filled last name field with 'Williams' on input[ng-reflect-name='labelLastName']
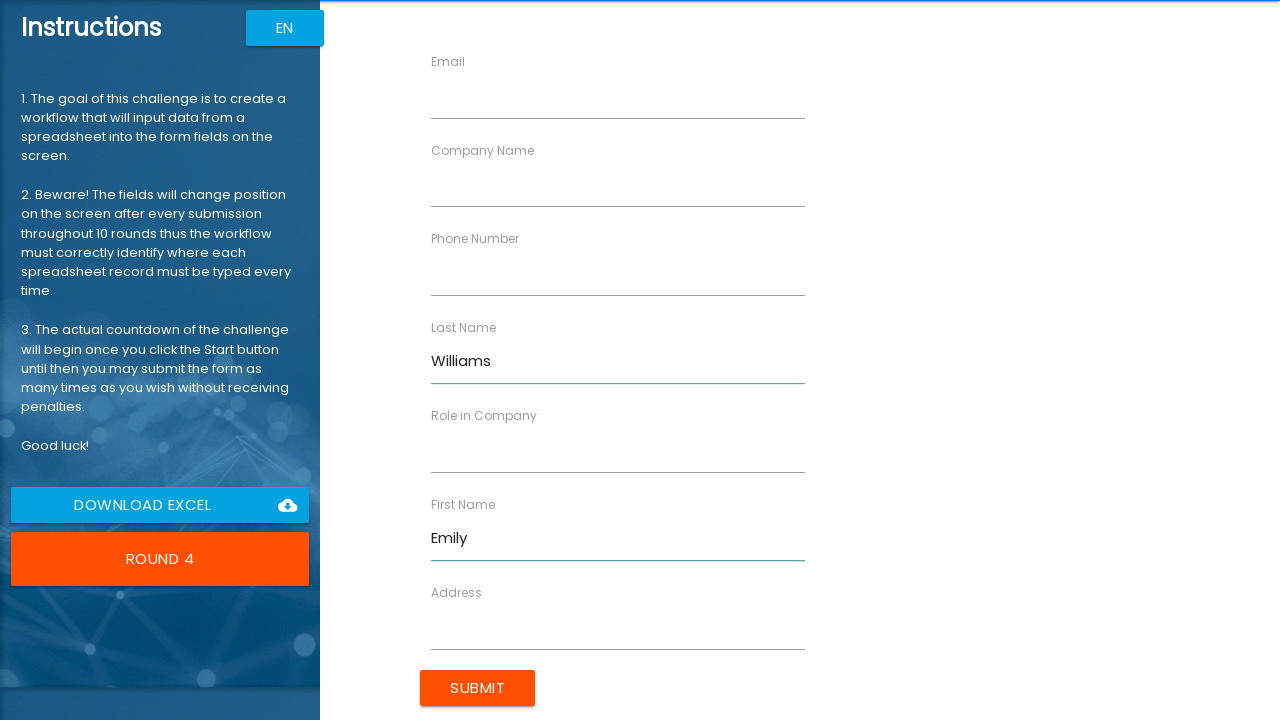

Filled company name field with 'DataSoft' on input[ng-reflect-name='labelCompanyName']
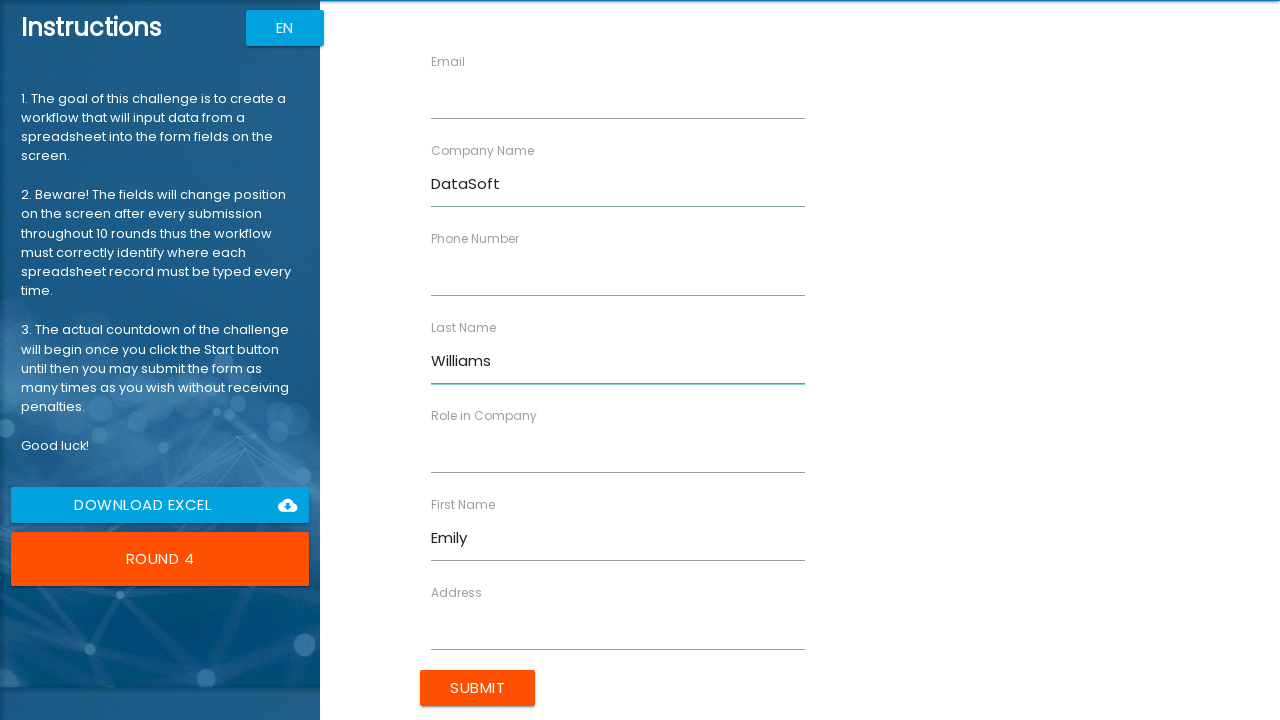

Filled role field with 'Engineer' on input[ng-reflect-name='labelRole']
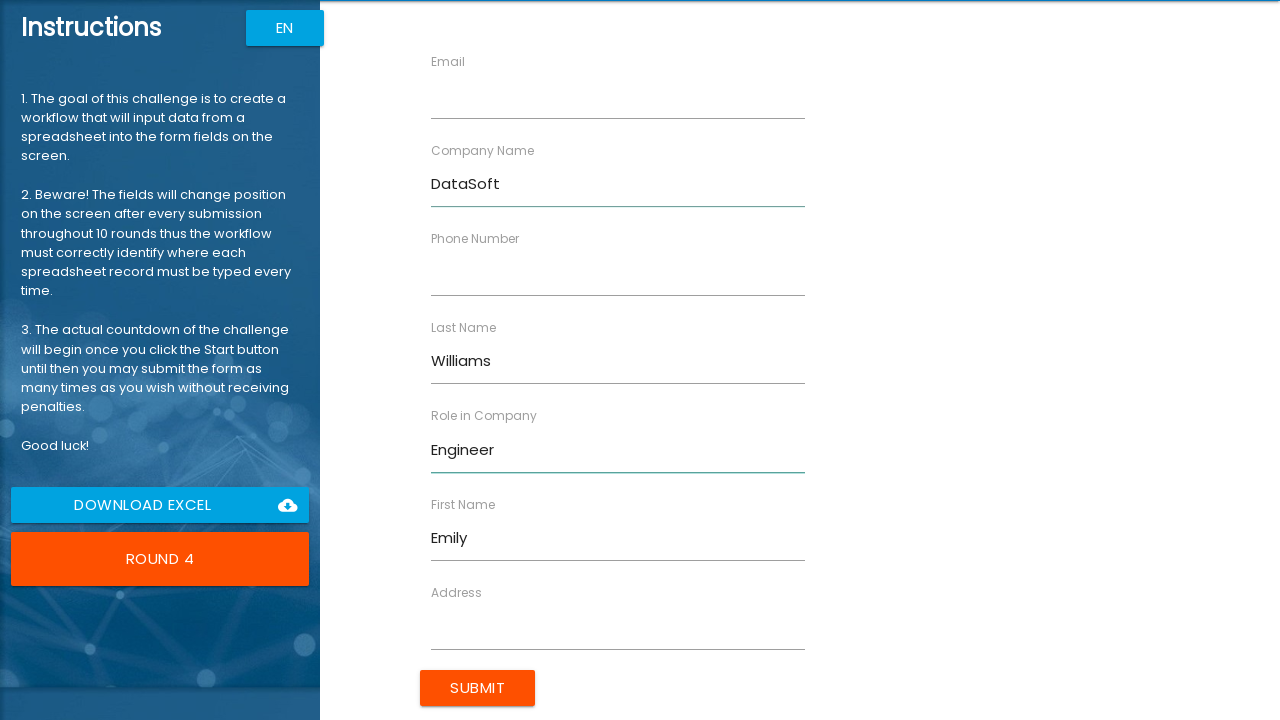

Filled address field with '321 Elm St' on input[ng-reflect-name='labelAddress']
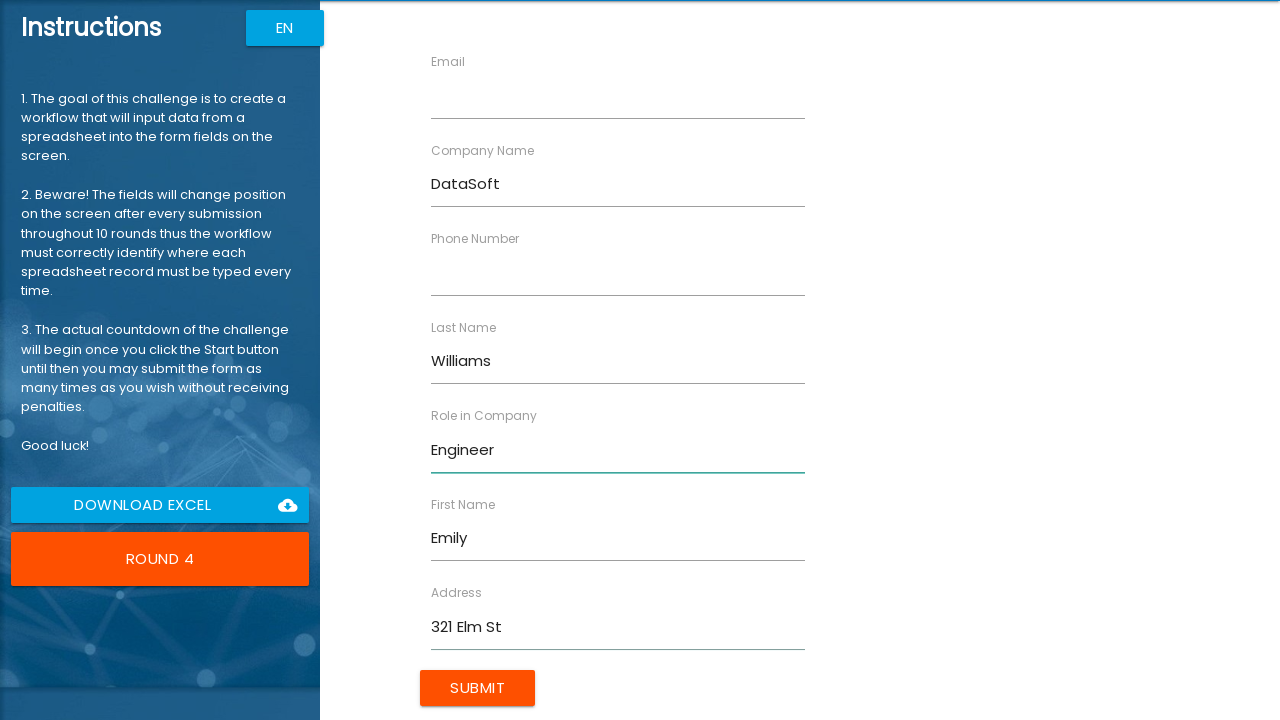

Filled email field with 'emily.w@example.com' on input[ng-reflect-name='labelEmail']
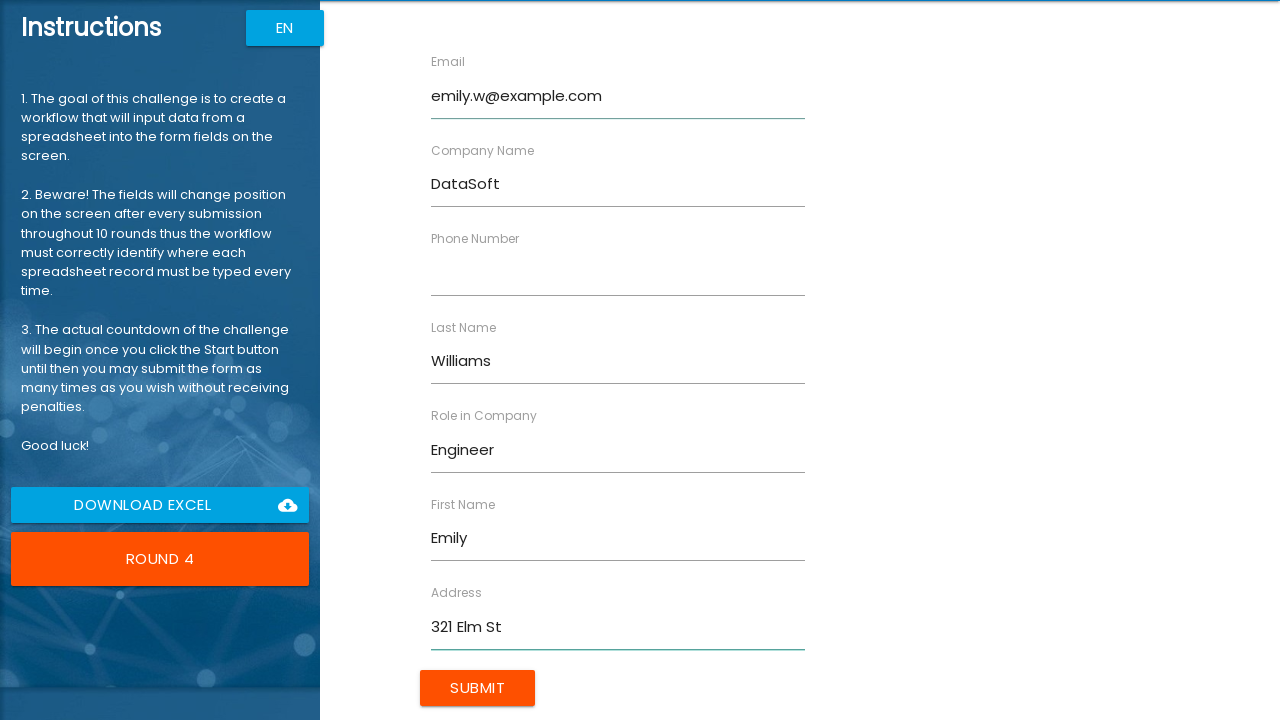

Filled phone field with '555-0104' on input[ng-reflect-name='labelPhone']
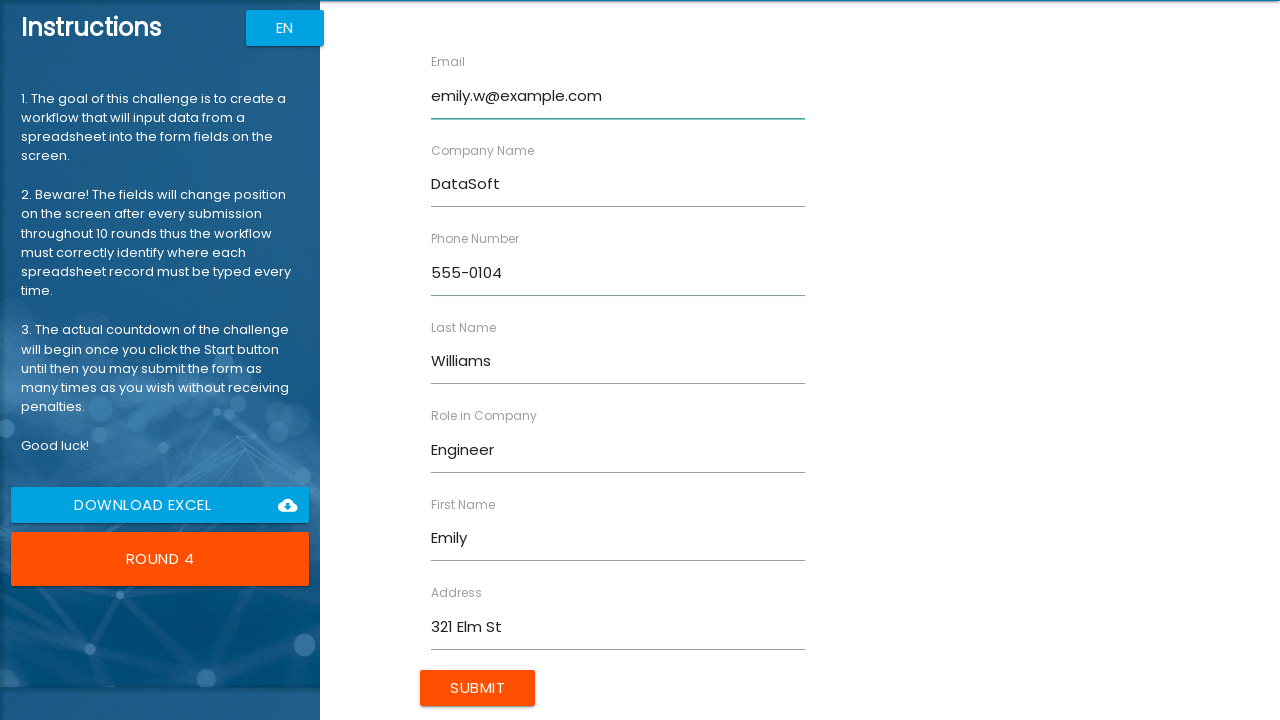

Submitted form for Emily Williams at (478, 688) on input[type='submit']
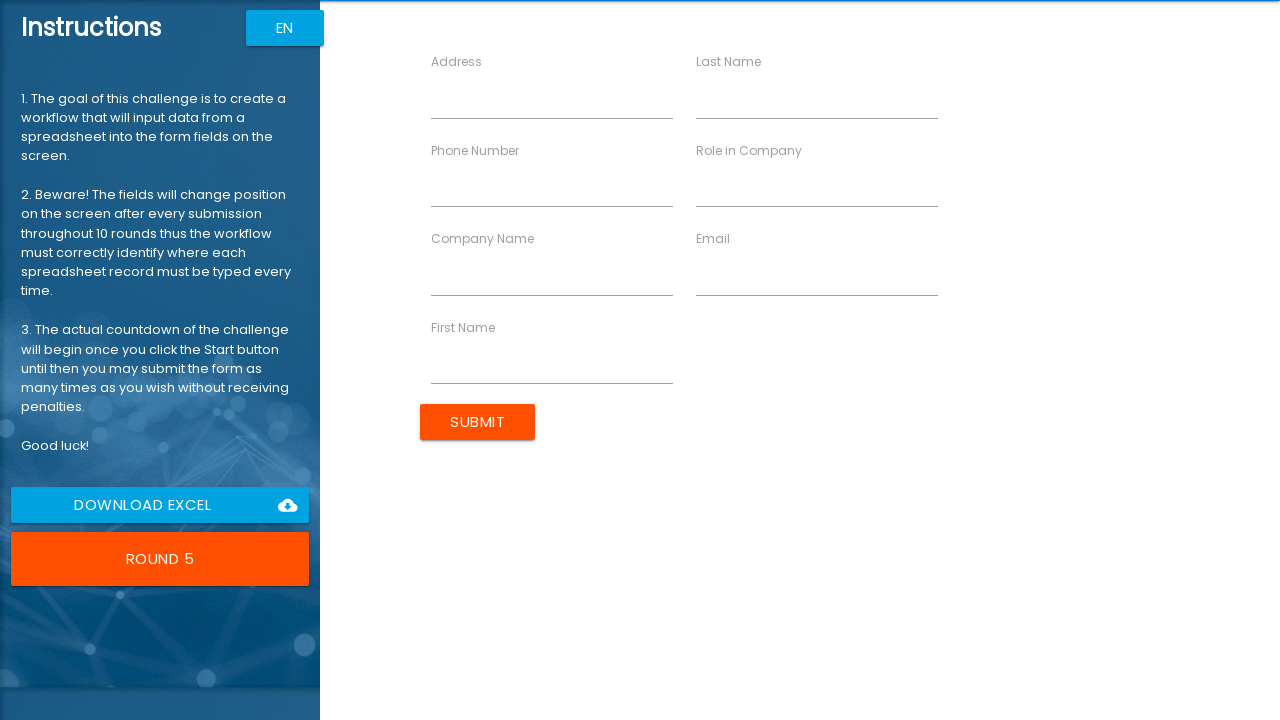

Filled first name field with 'Michael' on input[ng-reflect-name='labelFirstName']
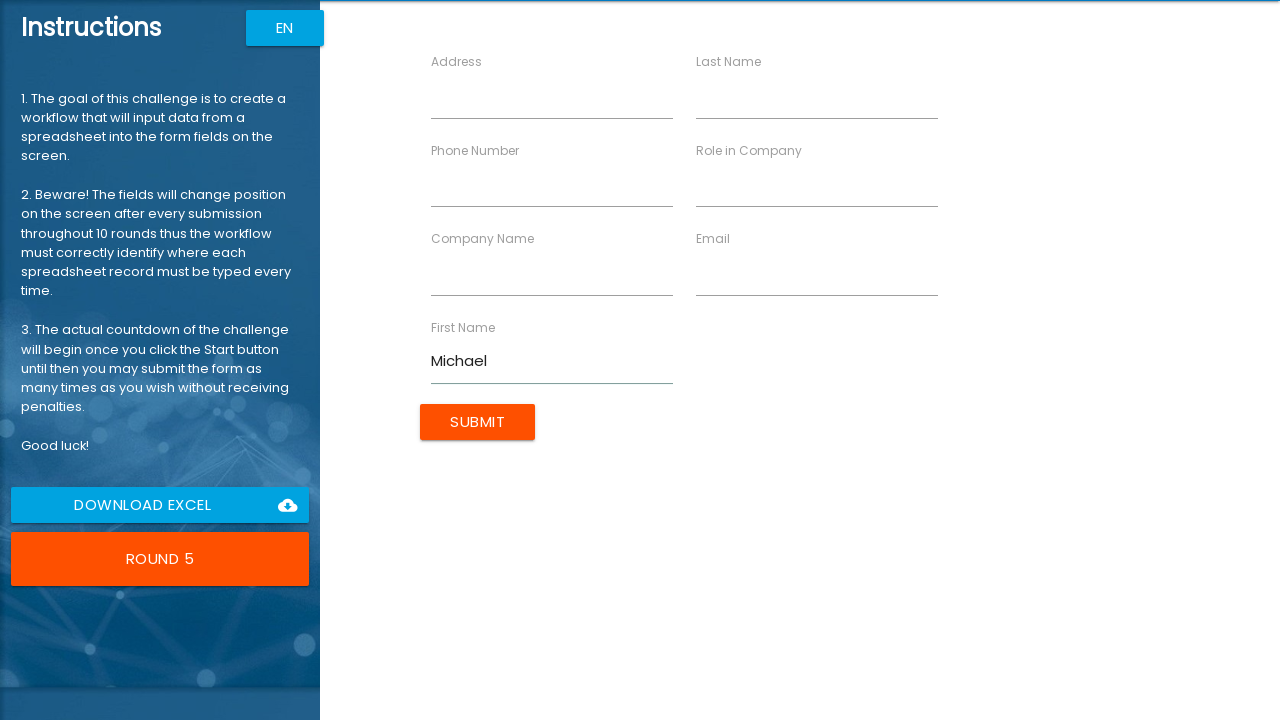

Filled last name field with 'Brown' on input[ng-reflect-name='labelLastName']
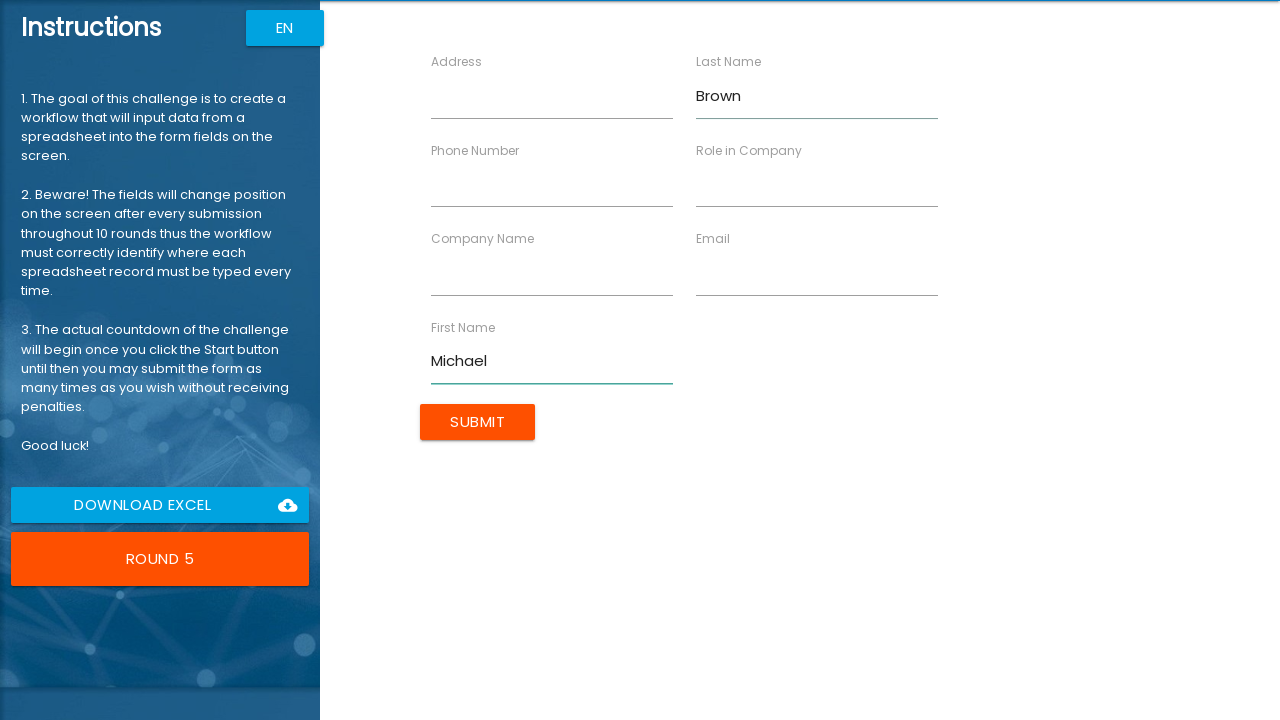

Filled company name field with 'CloudTech' on input[ng-reflect-name='labelCompanyName']
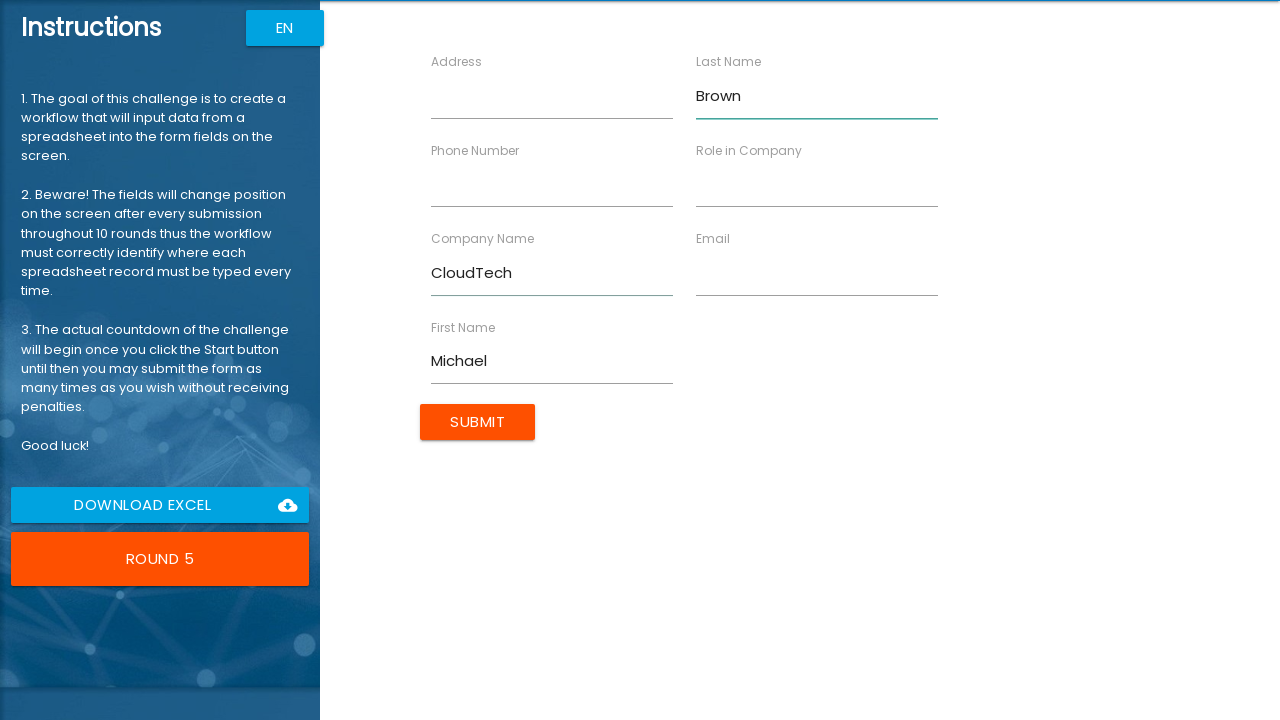

Filled role field with 'Director' on input[ng-reflect-name='labelRole']
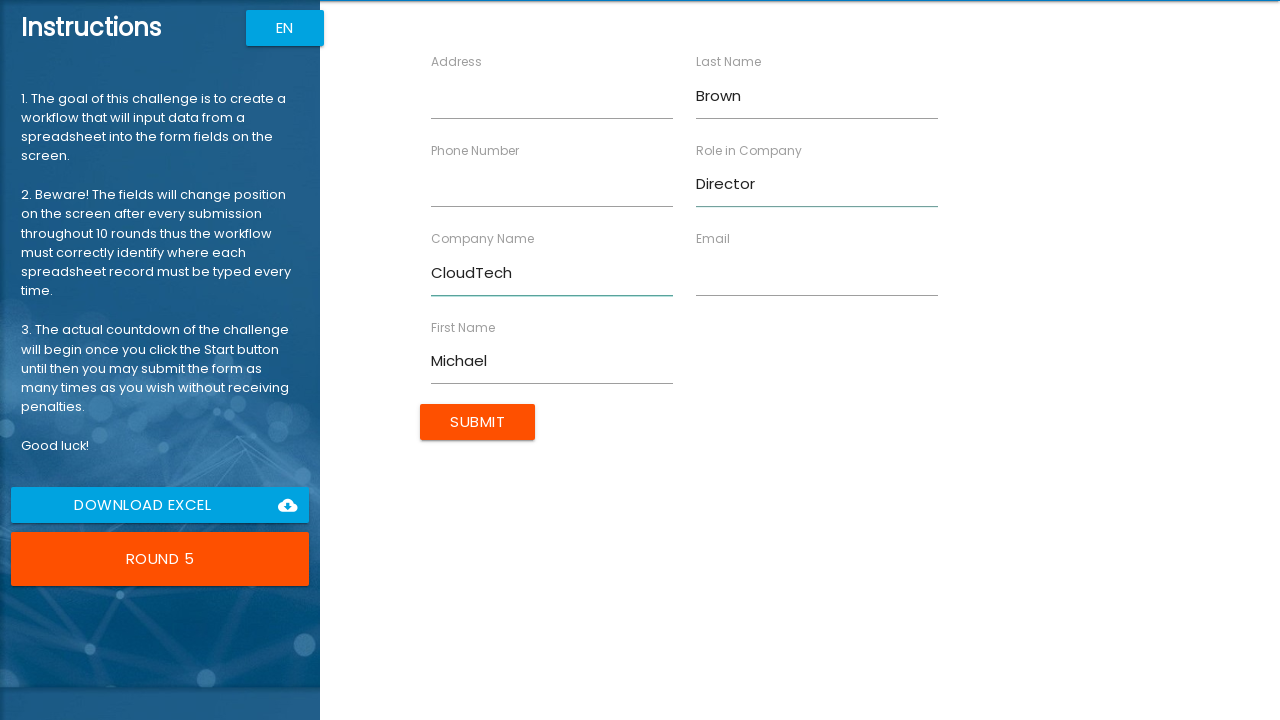

Filled address field with '654 Maple Dr' on input[ng-reflect-name='labelAddress']
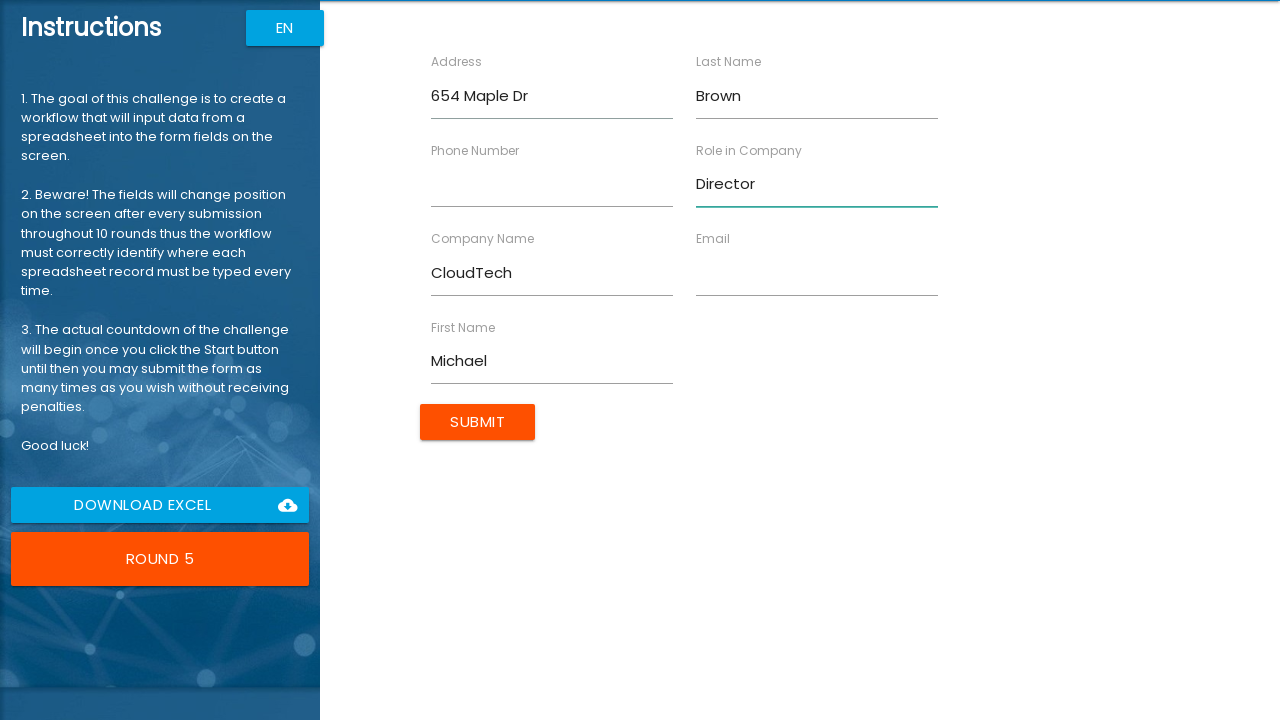

Filled email field with 'michael.b@example.com' on input[ng-reflect-name='labelEmail']
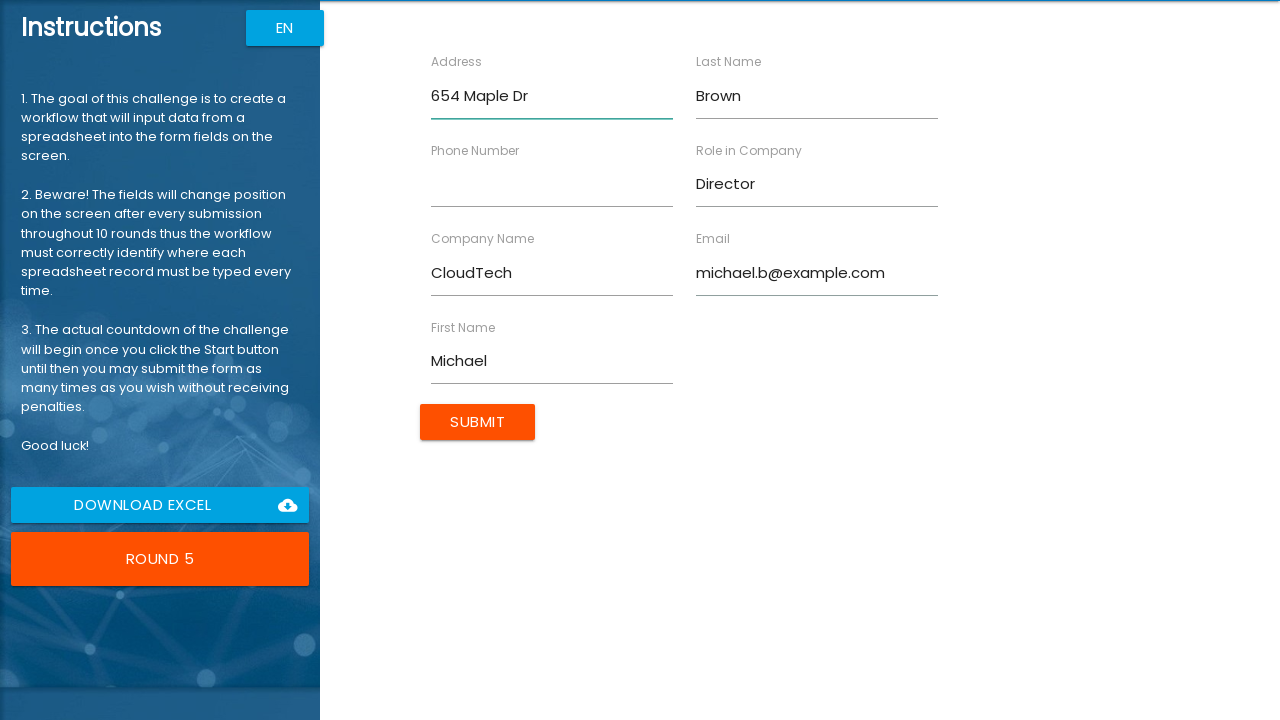

Filled phone field with '555-0105' on input[ng-reflect-name='labelPhone']
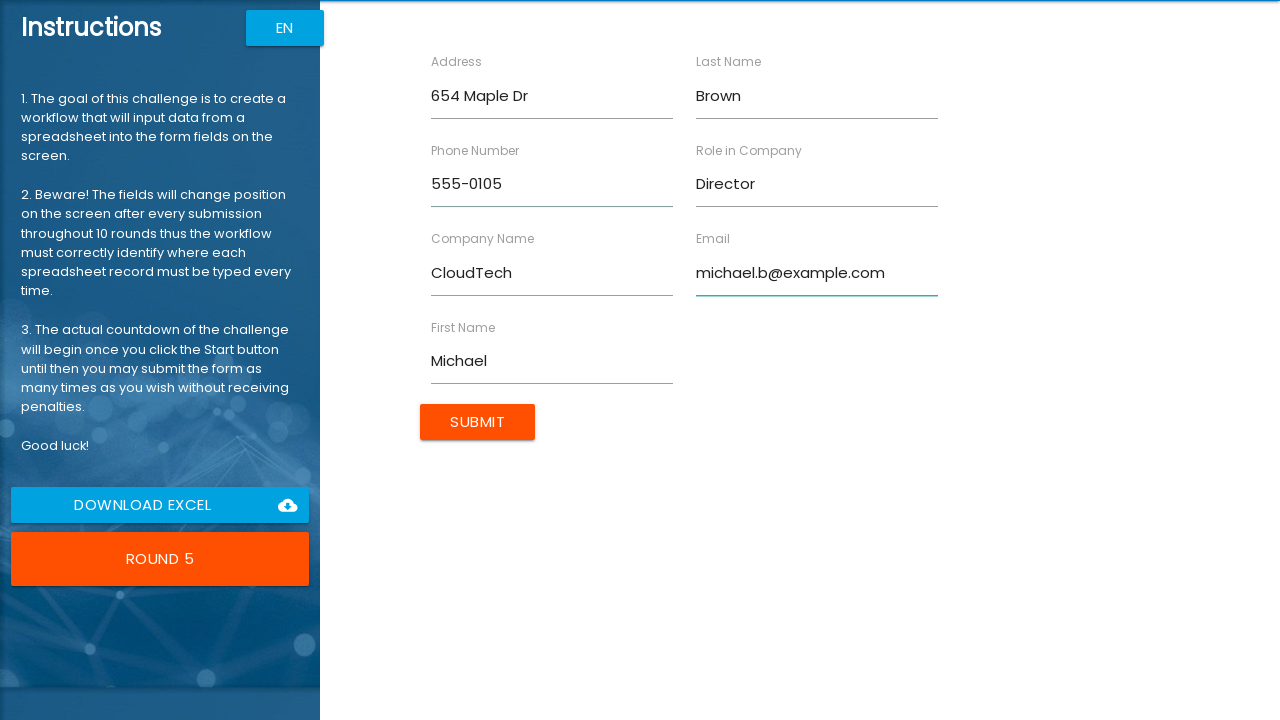

Submitted form for Michael Brown at (478, 422) on input[type='submit']
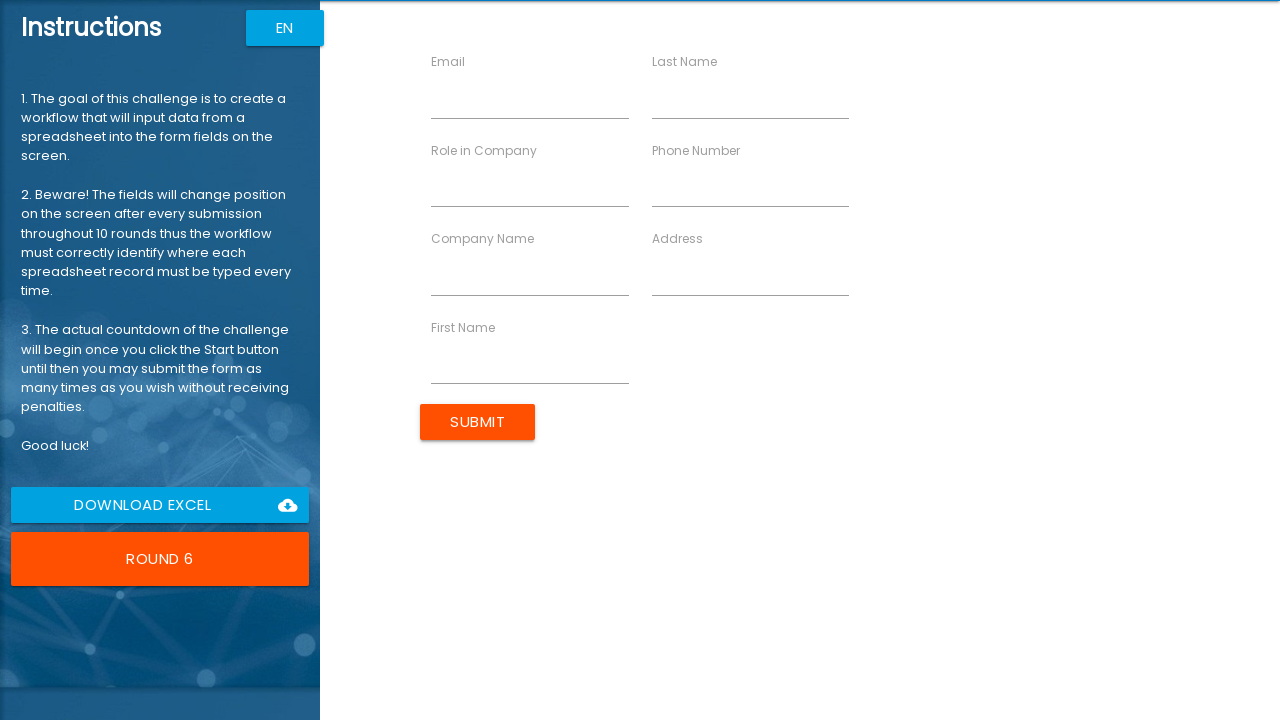

Filled first name field with 'Sarah' on input[ng-reflect-name='labelFirstName']
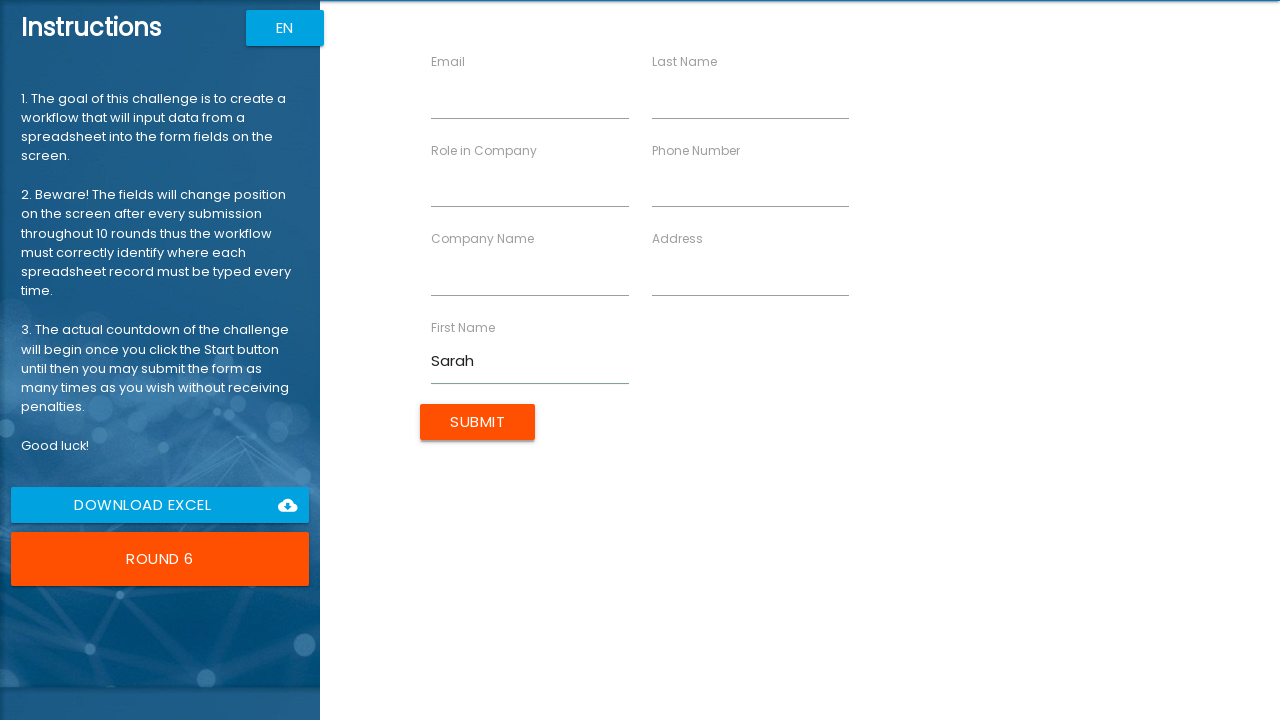

Filled last name field with 'Davis' on input[ng-reflect-name='labelLastName']
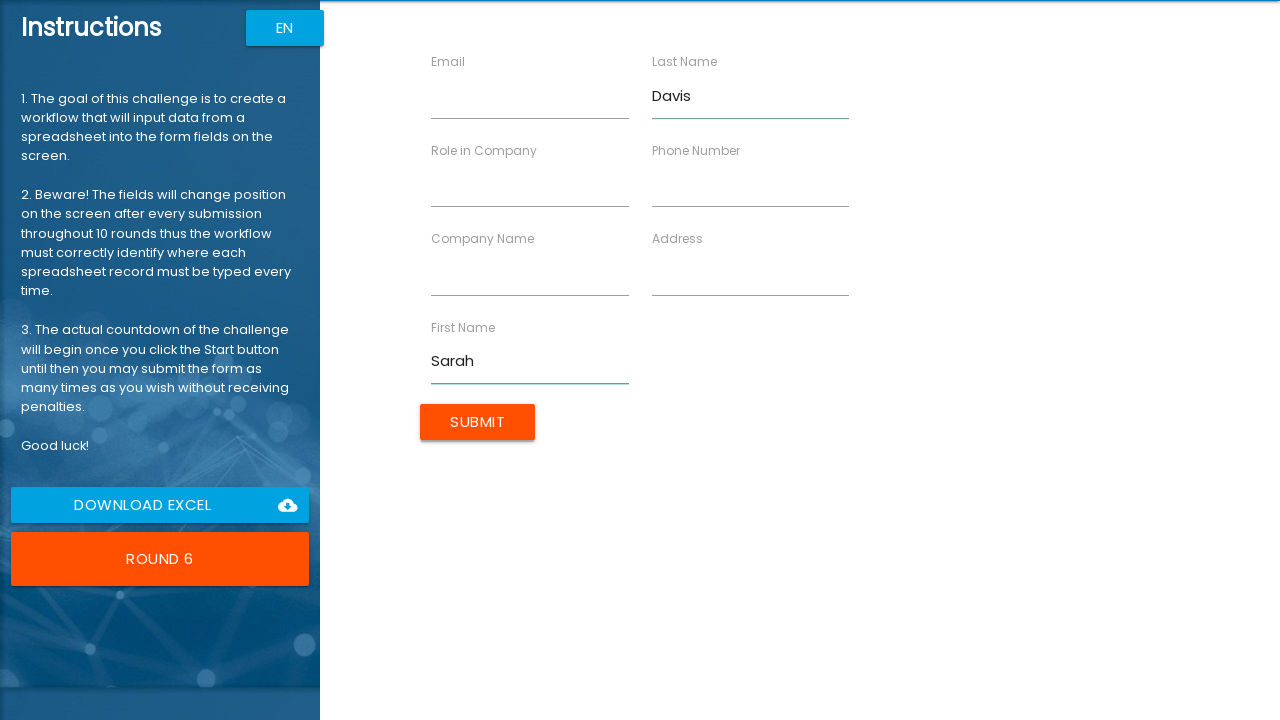

Filled company name field with 'InnoSys' on input[ng-reflect-name='labelCompanyName']
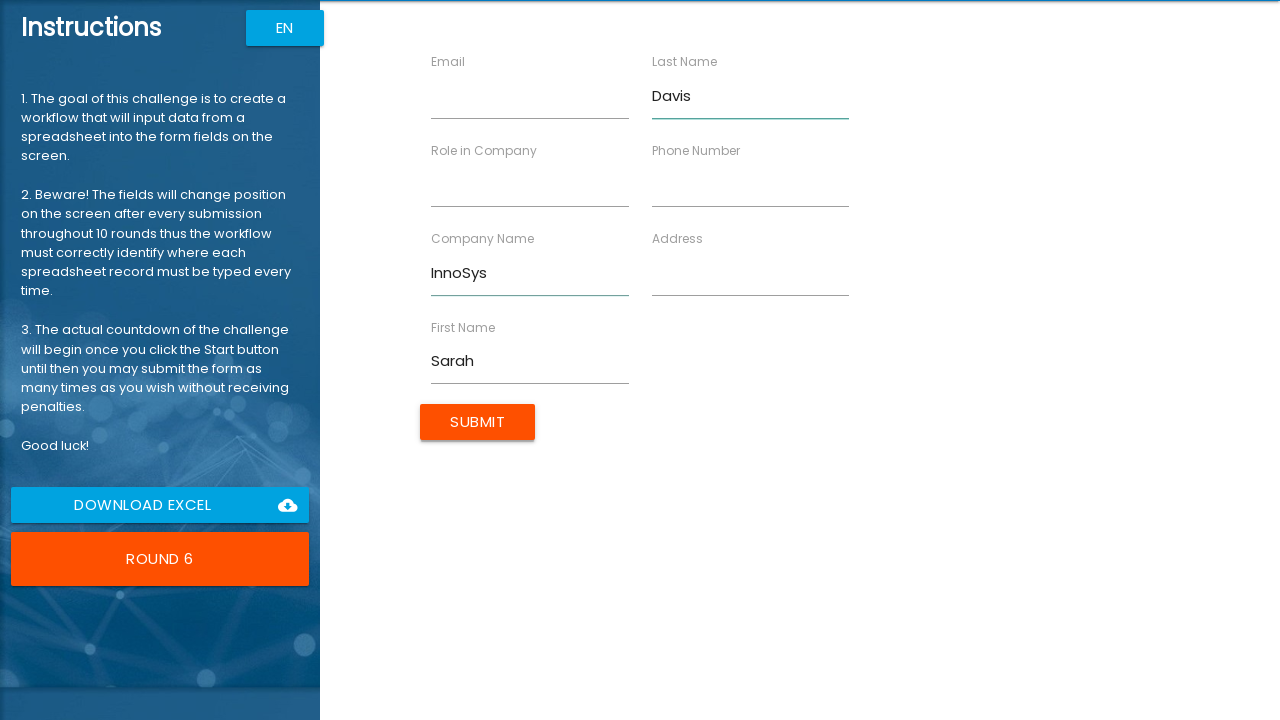

Filled role field with 'Designer' on input[ng-reflect-name='labelRole']
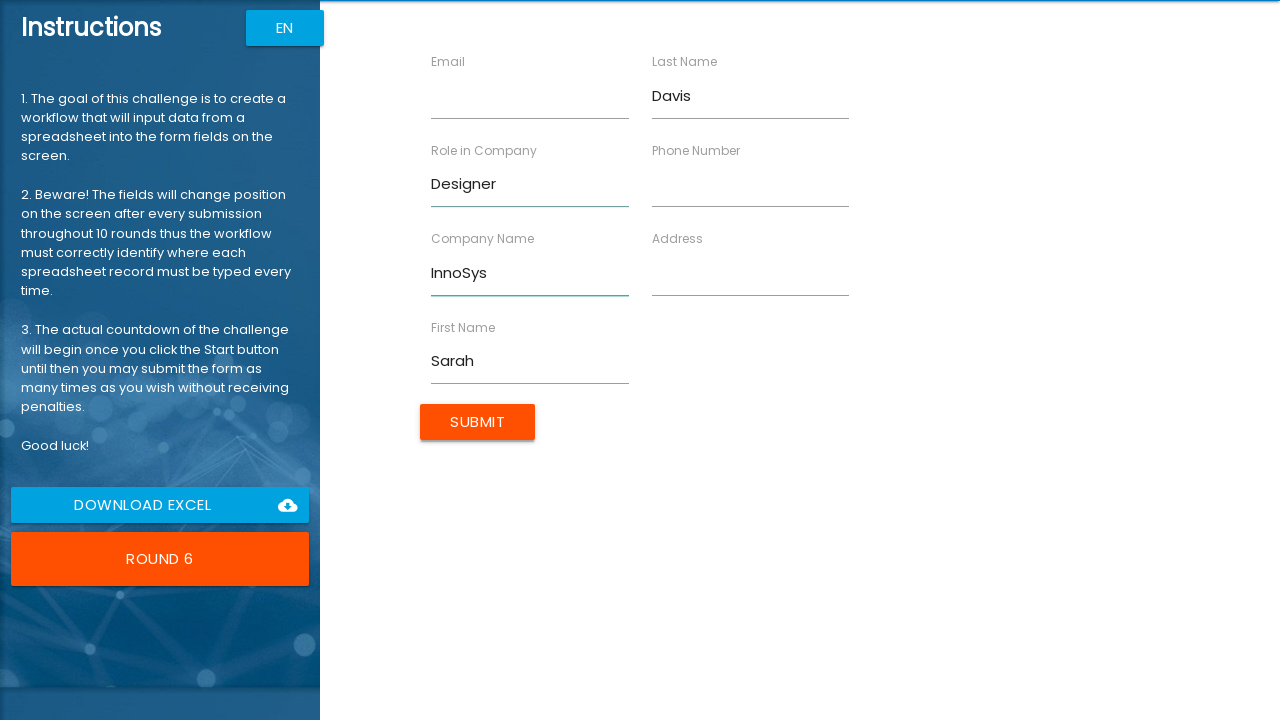

Filled address field with '987 Cedar Ln' on input[ng-reflect-name='labelAddress']
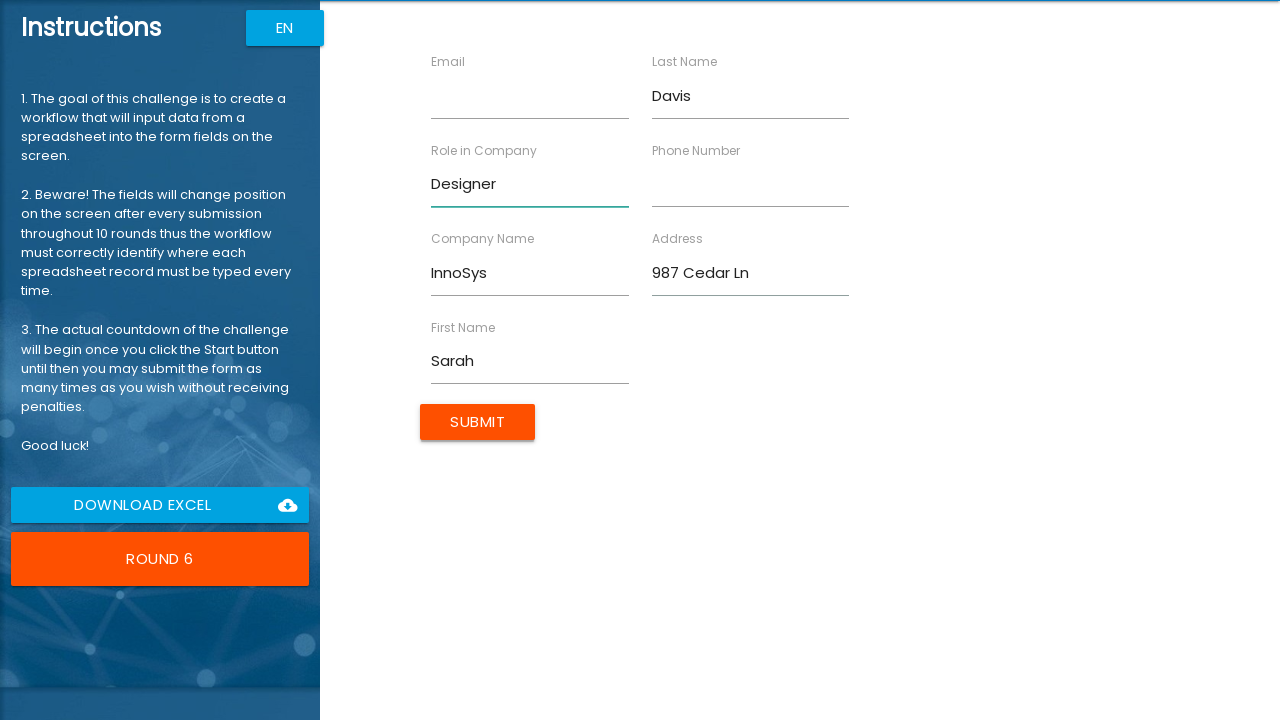

Filled email field with 'sarah.d@example.com' on input[ng-reflect-name='labelEmail']
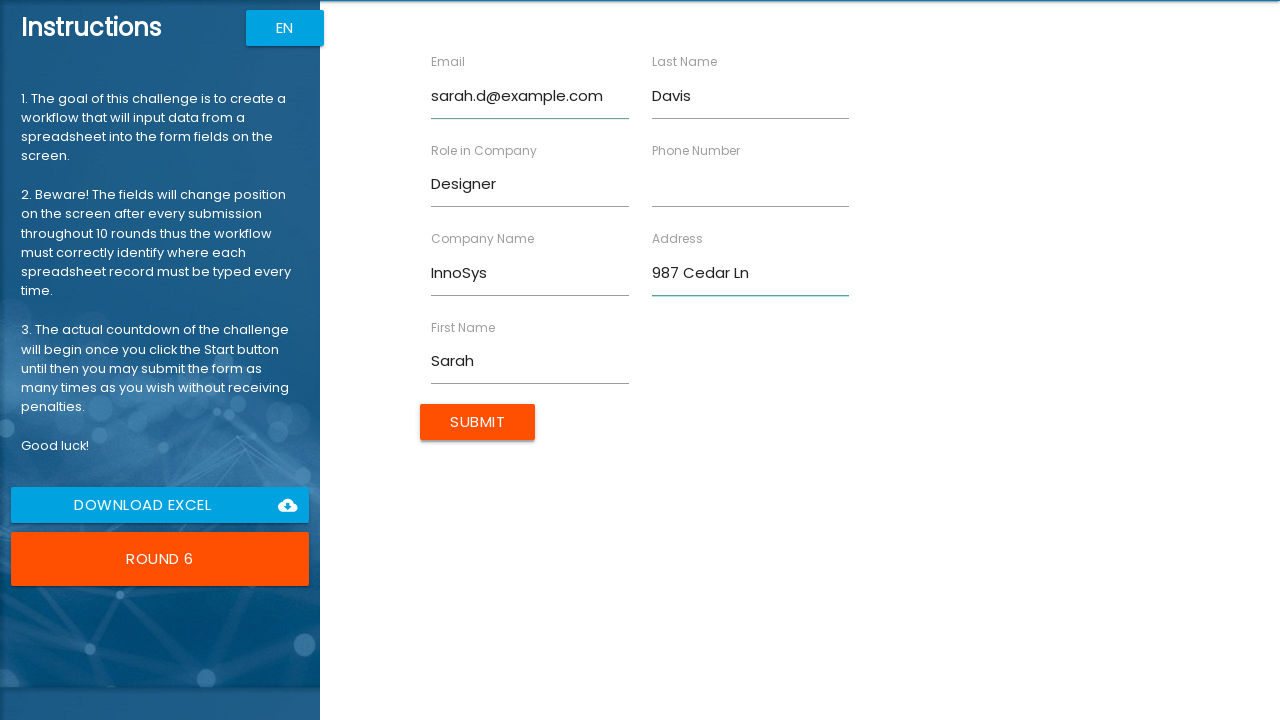

Filled phone field with '555-0106' on input[ng-reflect-name='labelPhone']
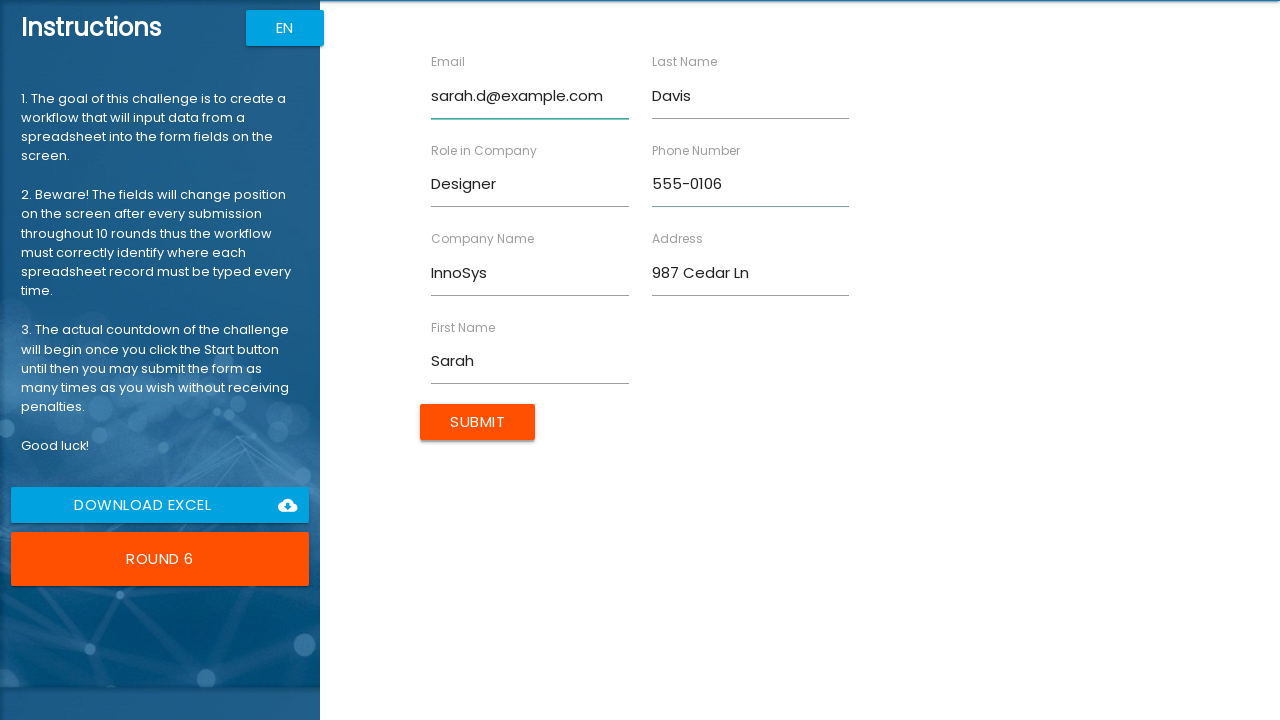

Submitted form for Sarah Davis at (478, 422) on input[type='submit']
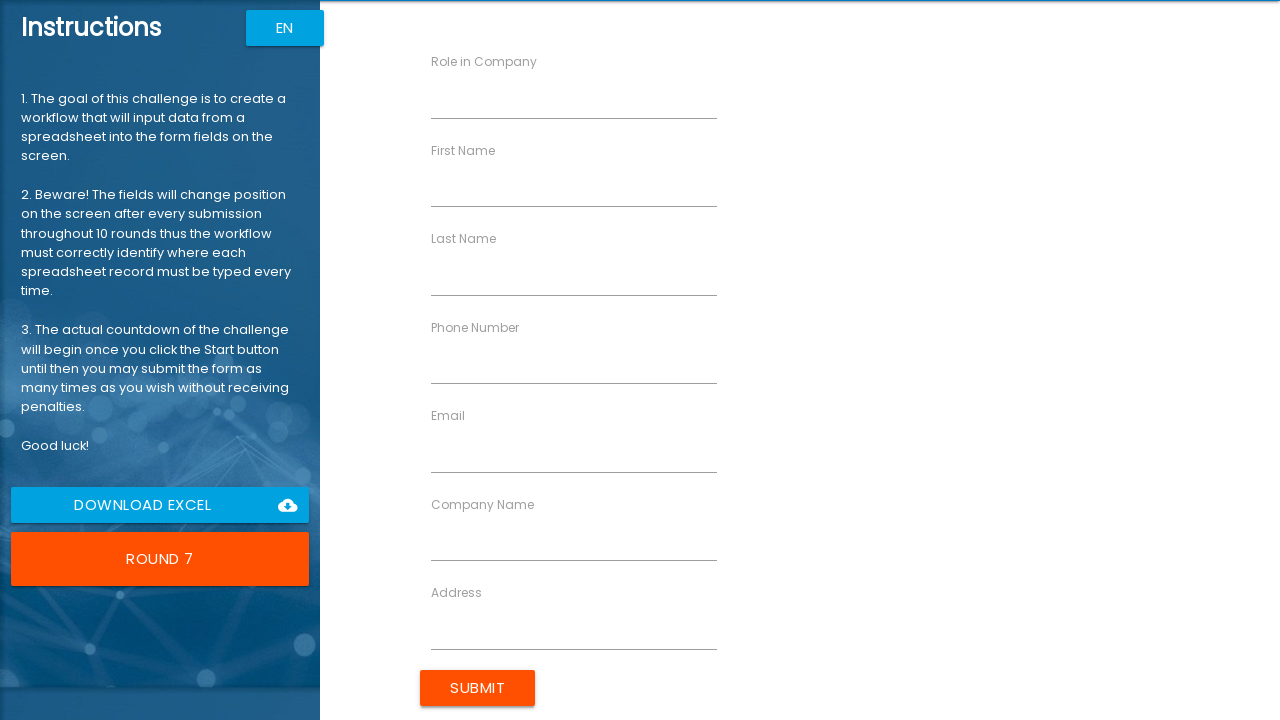

Filled first name field with 'David' on input[ng-reflect-name='labelFirstName']
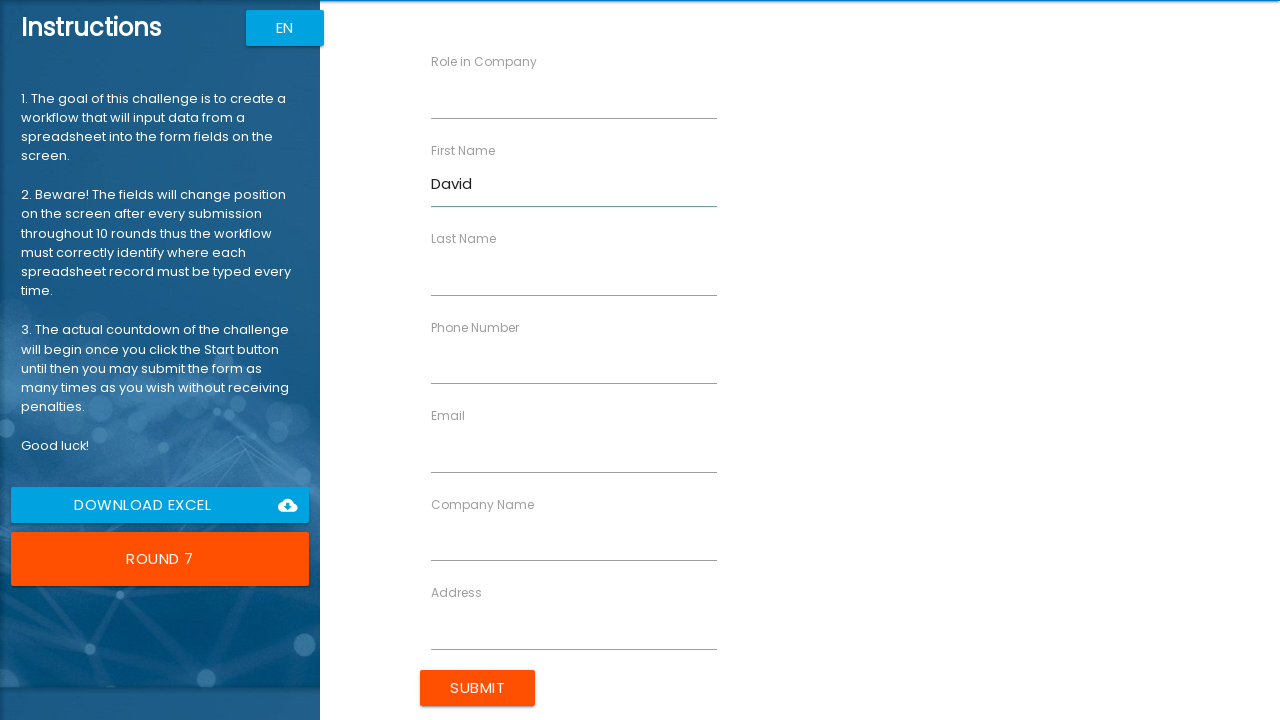

Filled last name field with 'Miller' on input[ng-reflect-name='labelLastName']
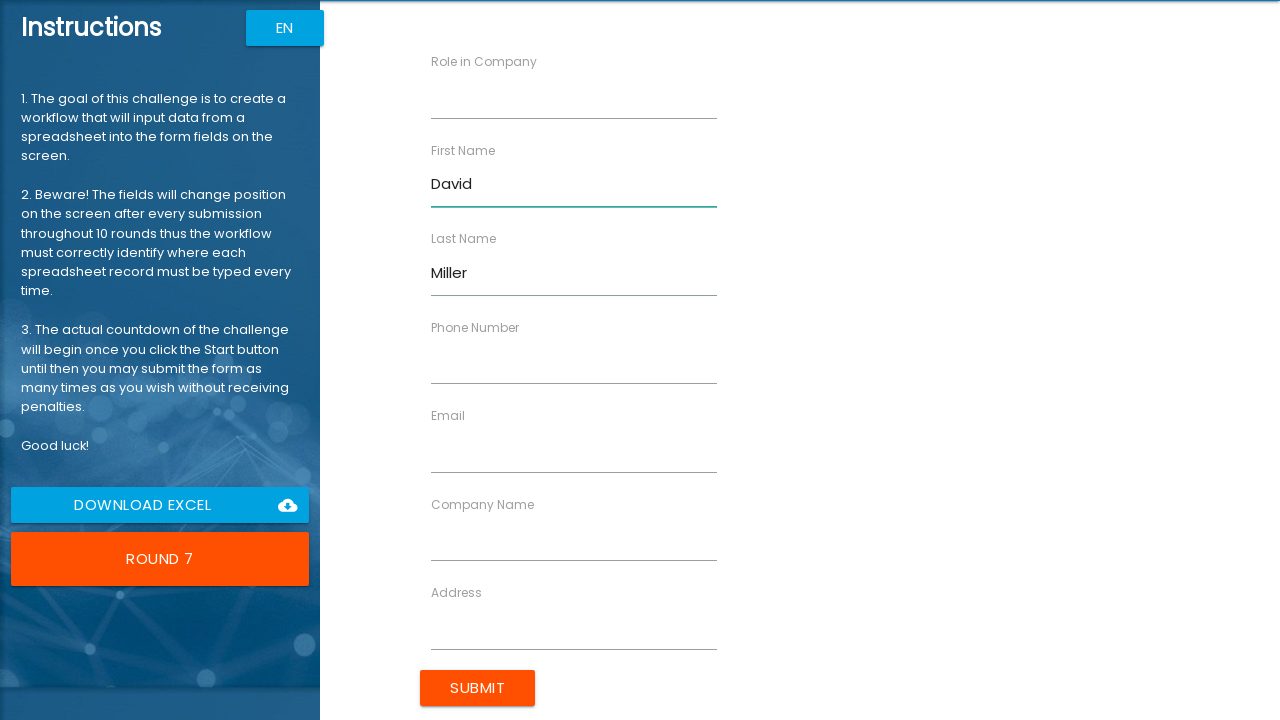

Filled company name field with 'NetWorks' on input[ng-reflect-name='labelCompanyName']
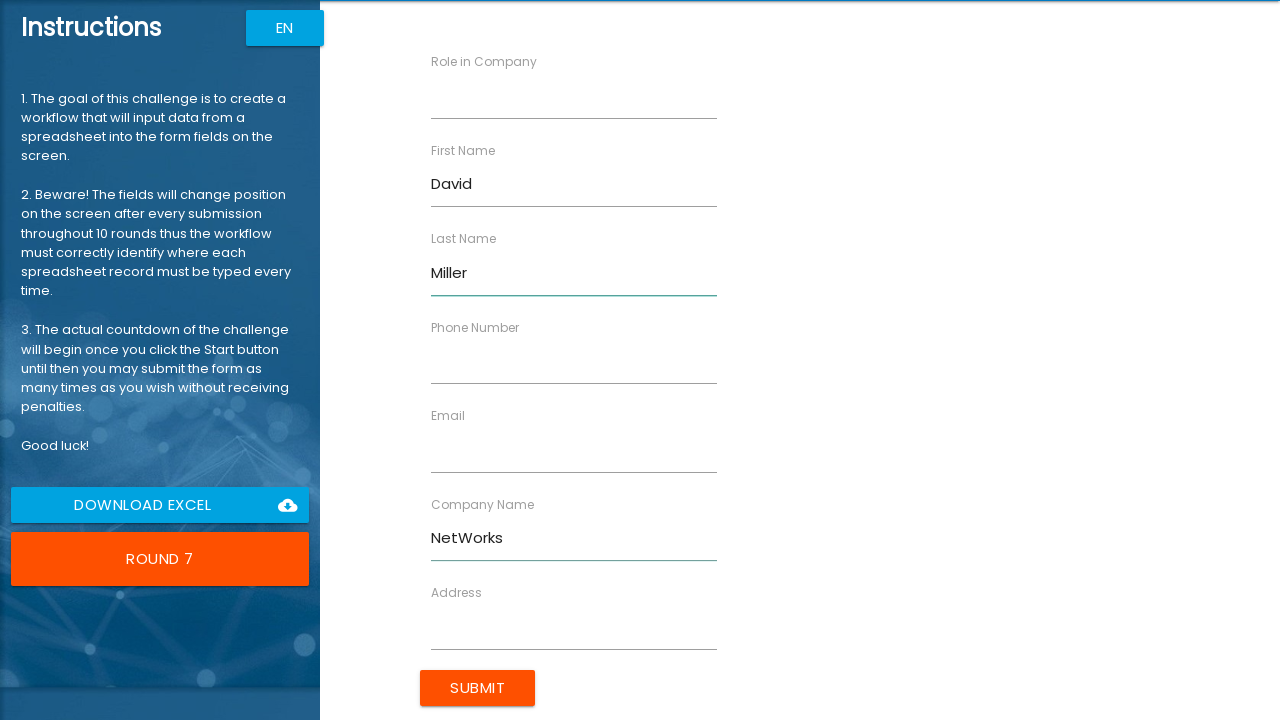

Filled role field with 'Consultant' on input[ng-reflect-name='labelRole']
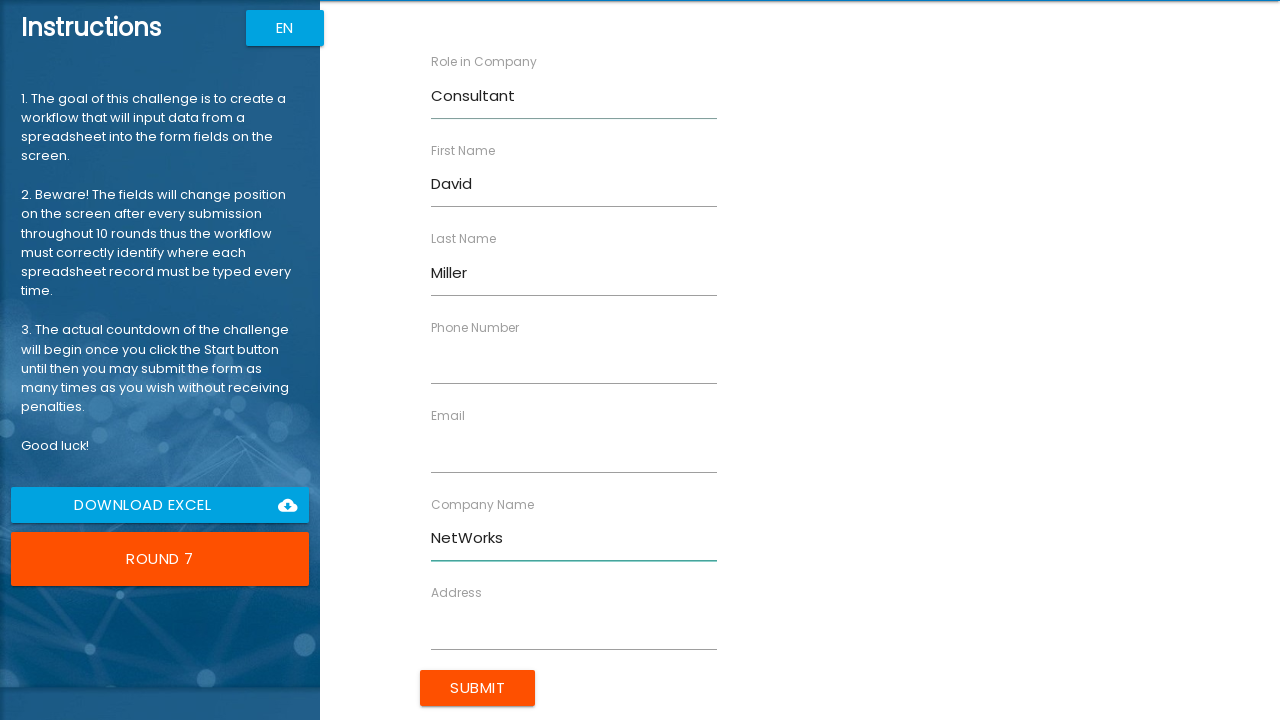

Filled address field with '147 Birch Blvd' on input[ng-reflect-name='labelAddress']
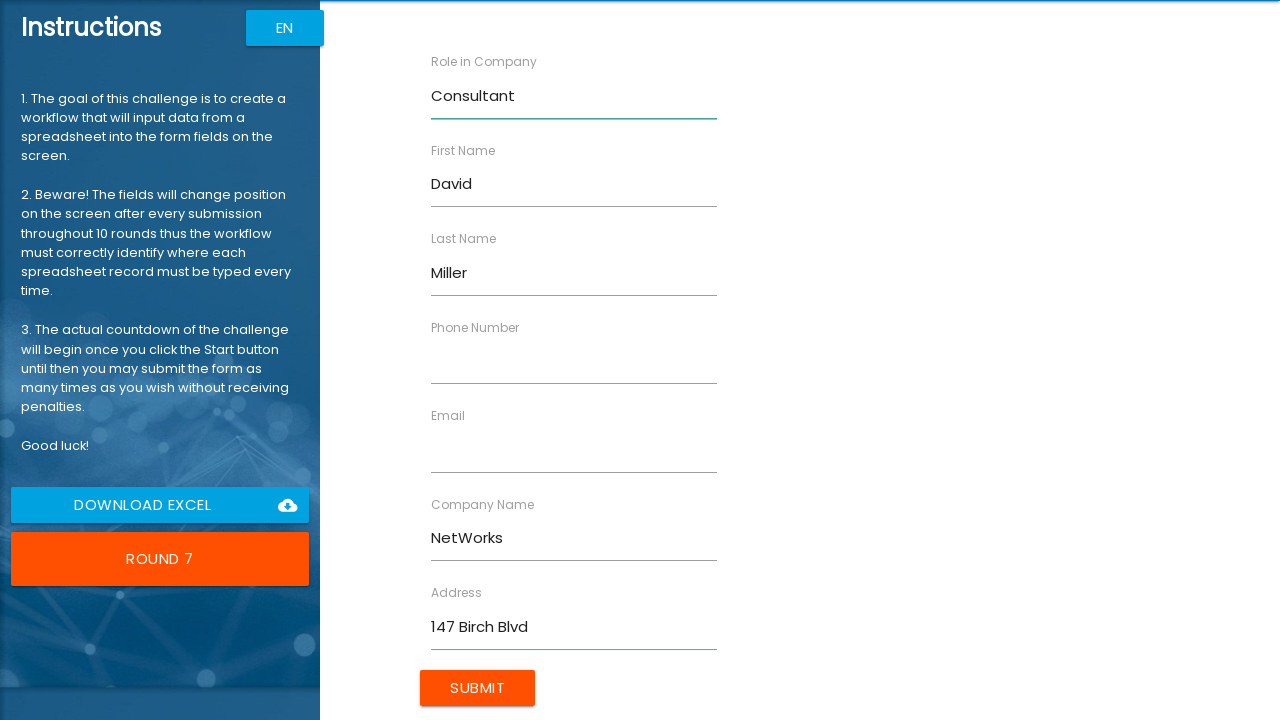

Filled email field with 'david.m@example.com' on input[ng-reflect-name='labelEmail']
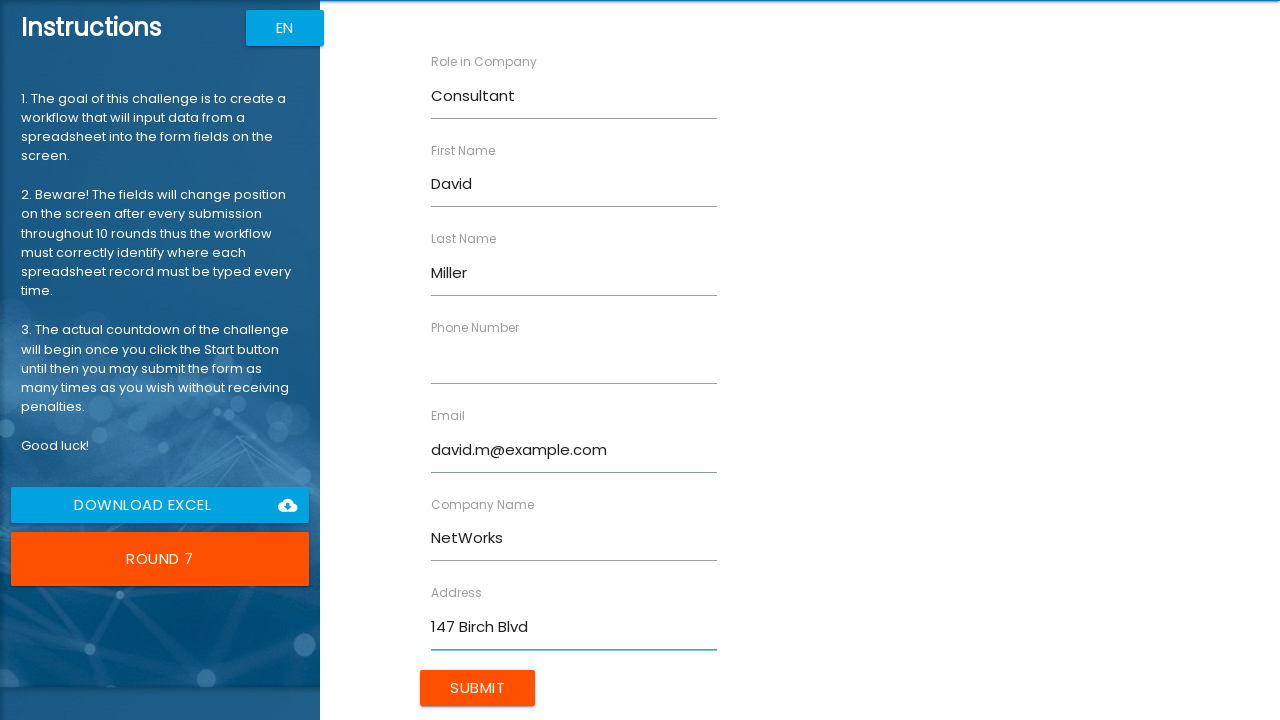

Filled phone field with '555-0107' on input[ng-reflect-name='labelPhone']
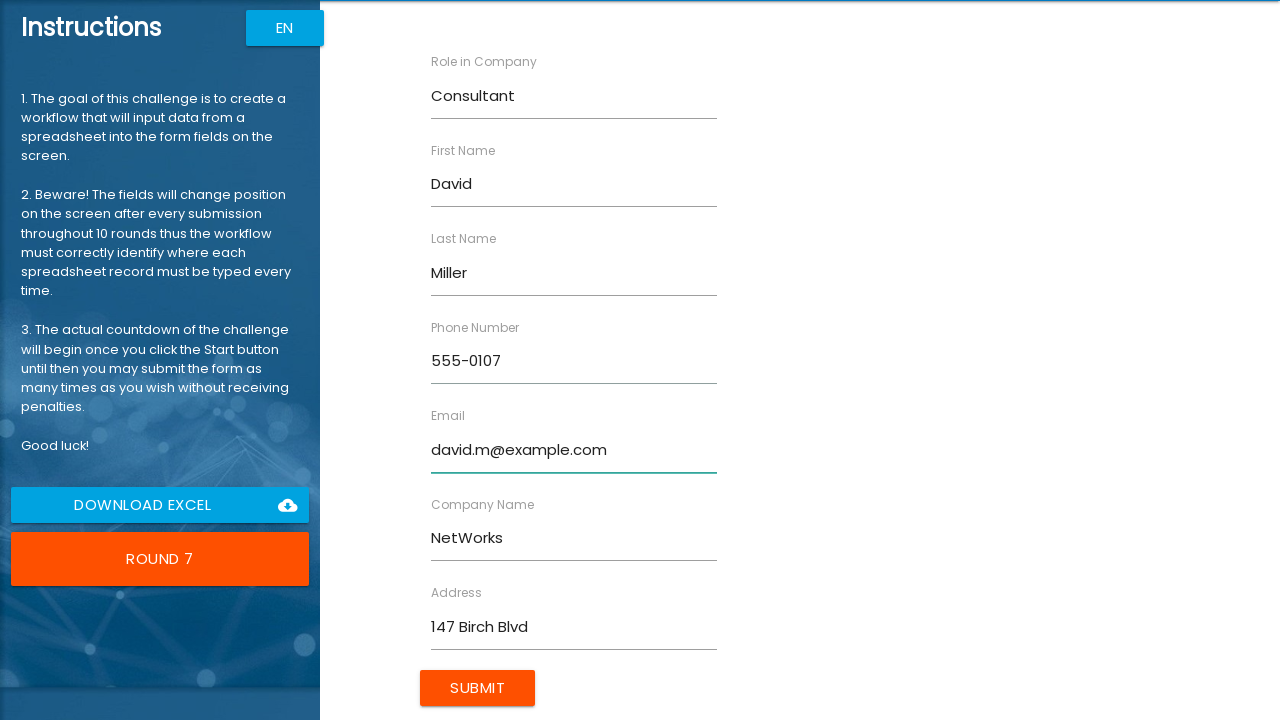

Submitted form for David Miller at (478, 688) on input[type='submit']
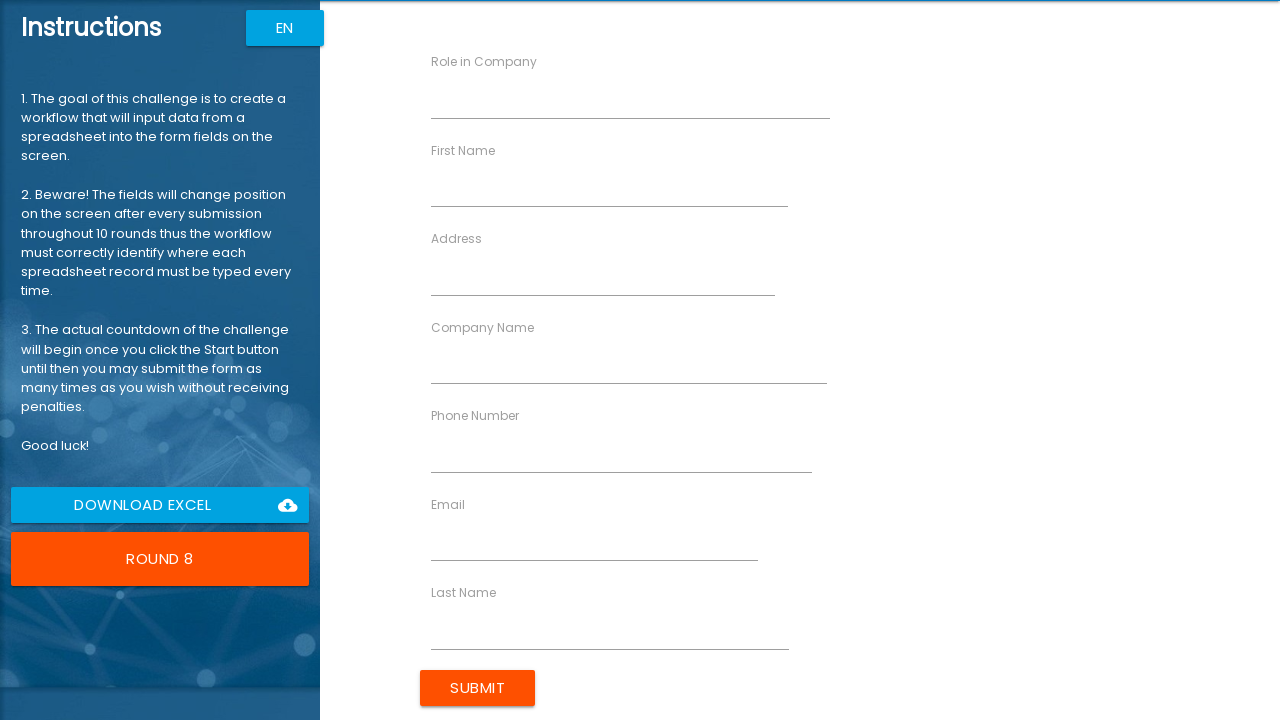

Filled first name field with 'Lisa' on input[ng-reflect-name='labelFirstName']
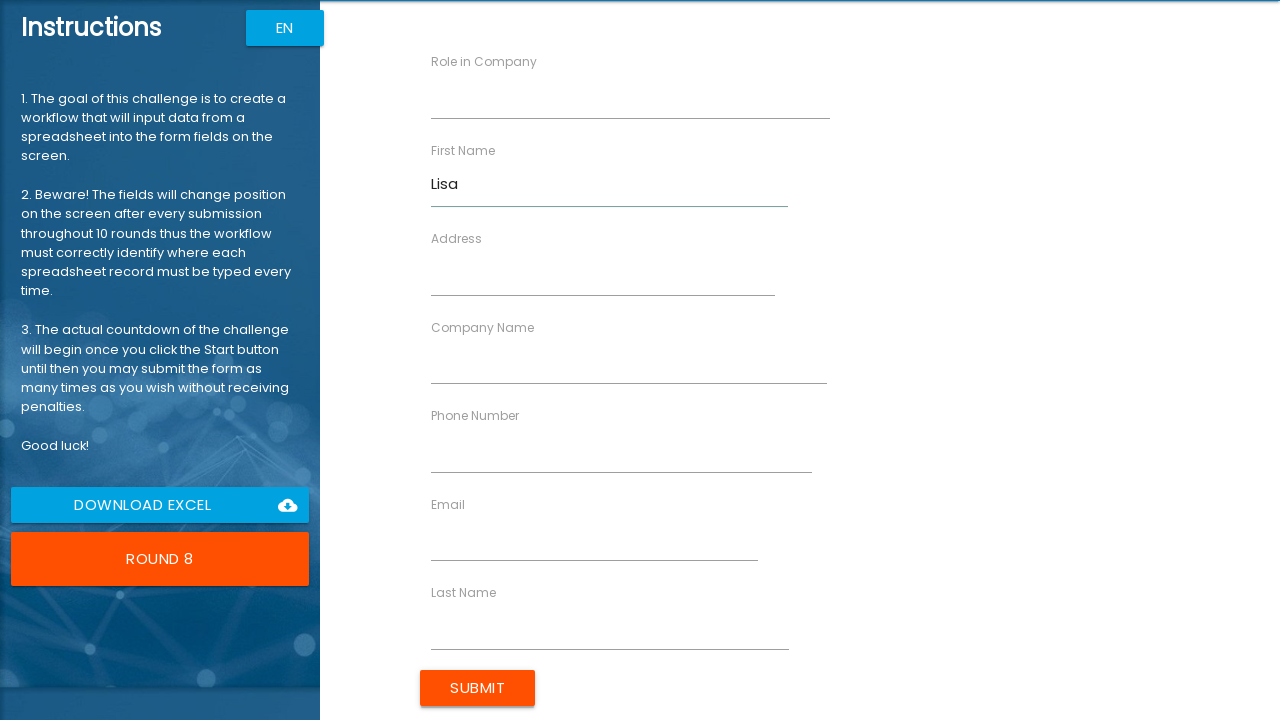

Filled last name field with 'Wilson' on input[ng-reflect-name='labelLastName']
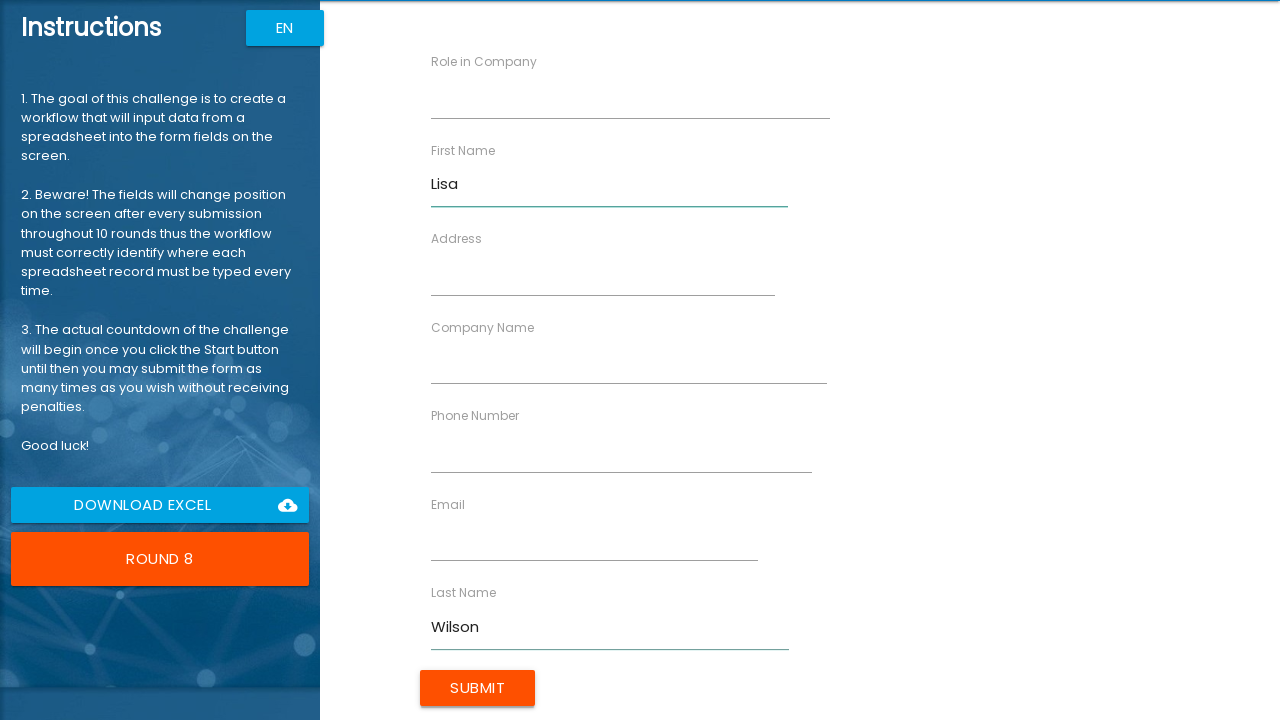

Filled company name field with 'FutureTech' on input[ng-reflect-name='labelCompanyName']
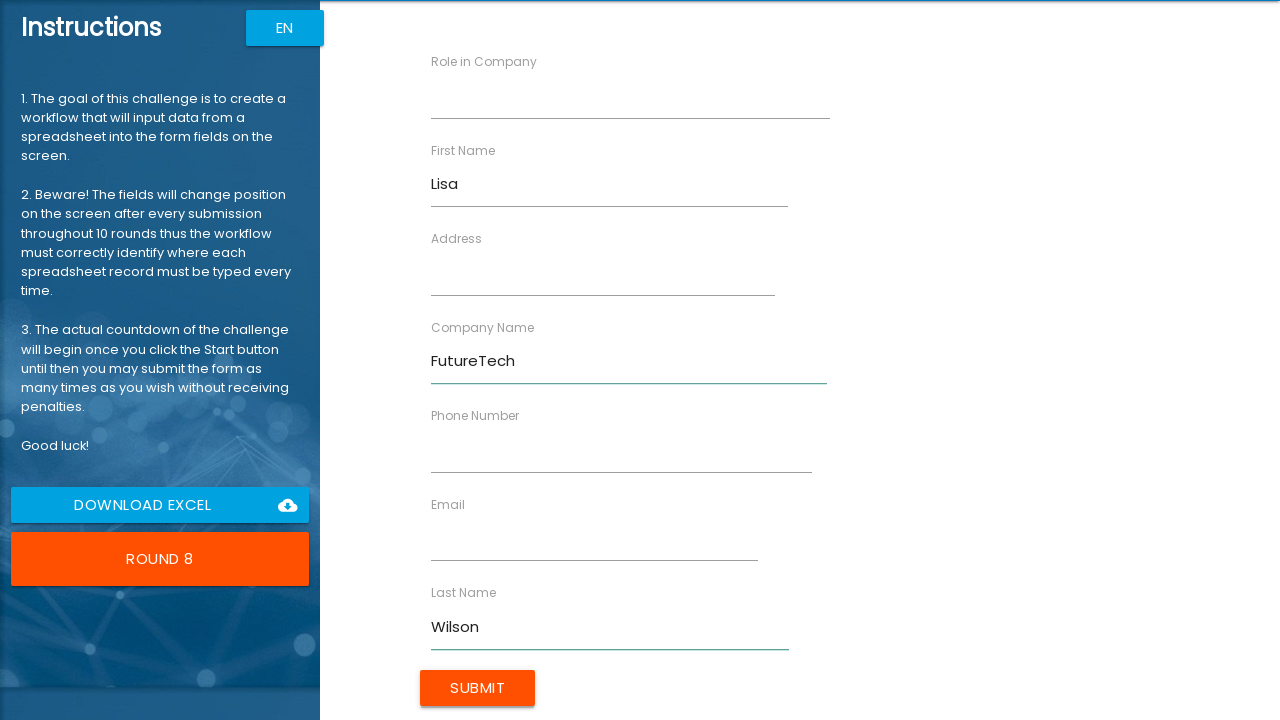

Filled role field with 'Architect' on input[ng-reflect-name='labelRole']
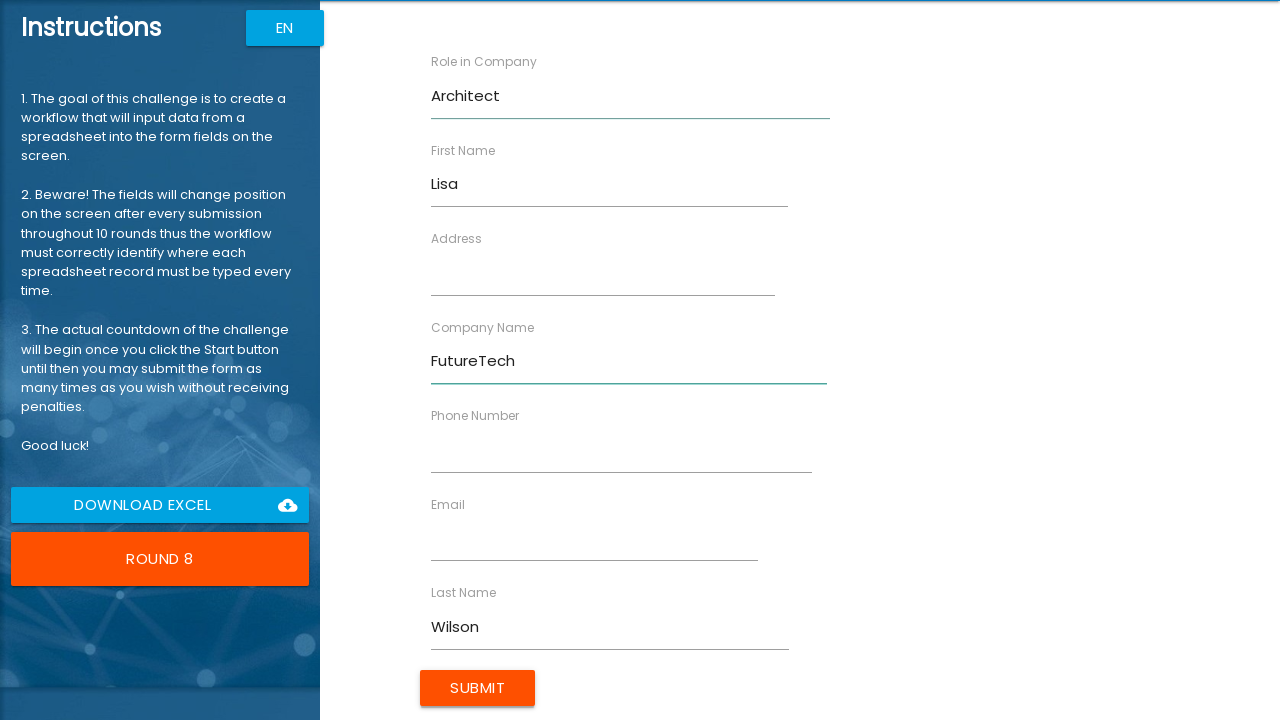

Filled address field with '258 Spruce Way' on input[ng-reflect-name='labelAddress']
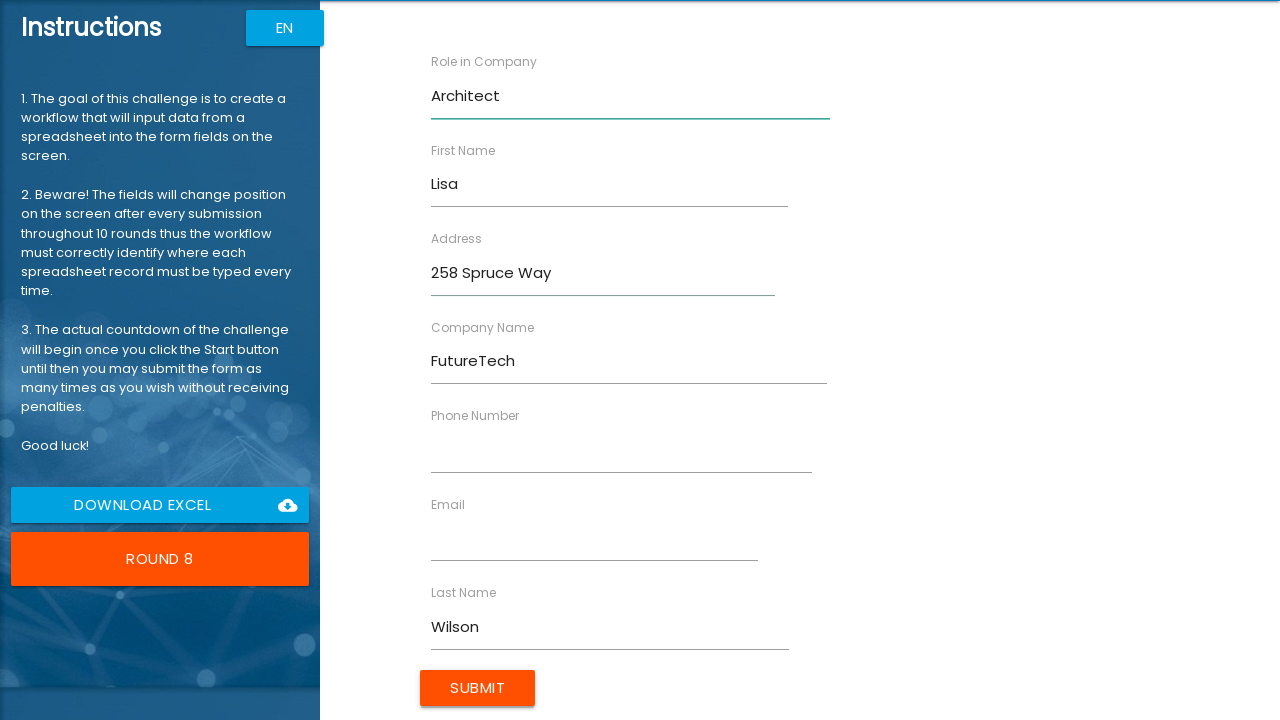

Filled email field with 'lisa.w@example.com' on input[ng-reflect-name='labelEmail']
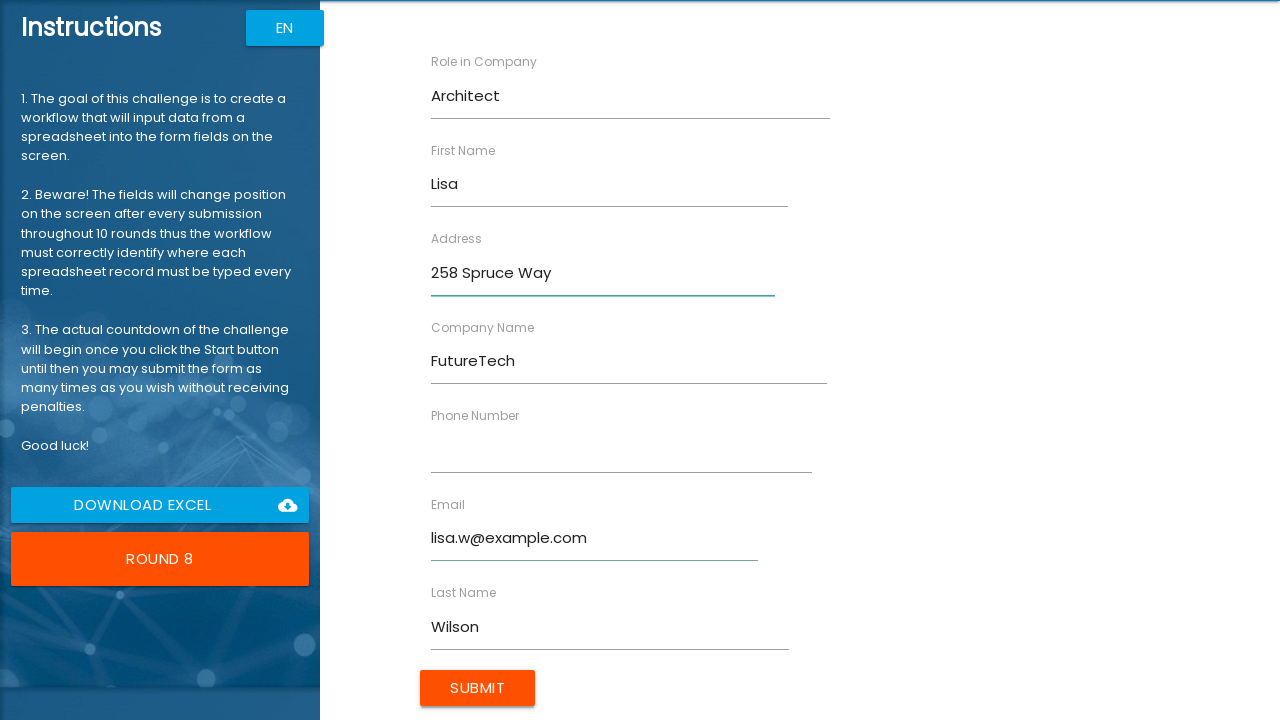

Filled phone field with '555-0108' on input[ng-reflect-name='labelPhone']
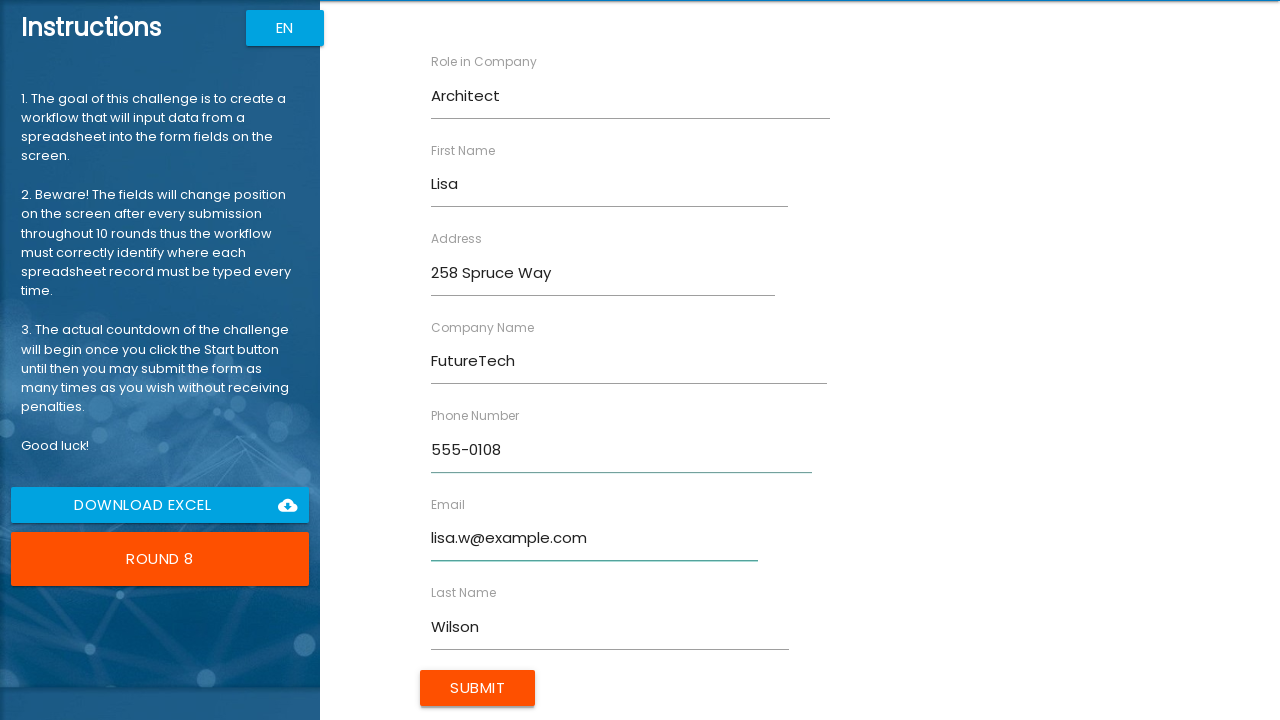

Submitted form for Lisa Wilson at (478, 688) on input[type='submit']
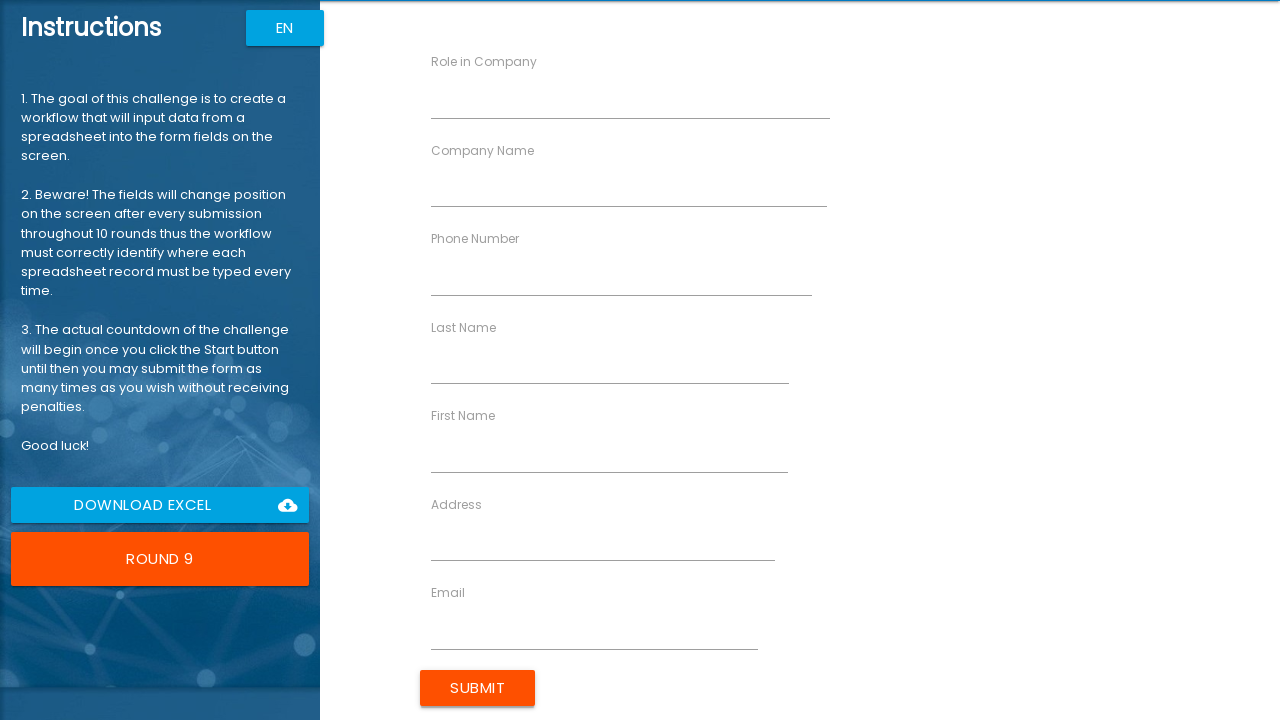

Filled first name field with 'James' on input[ng-reflect-name='labelFirstName']
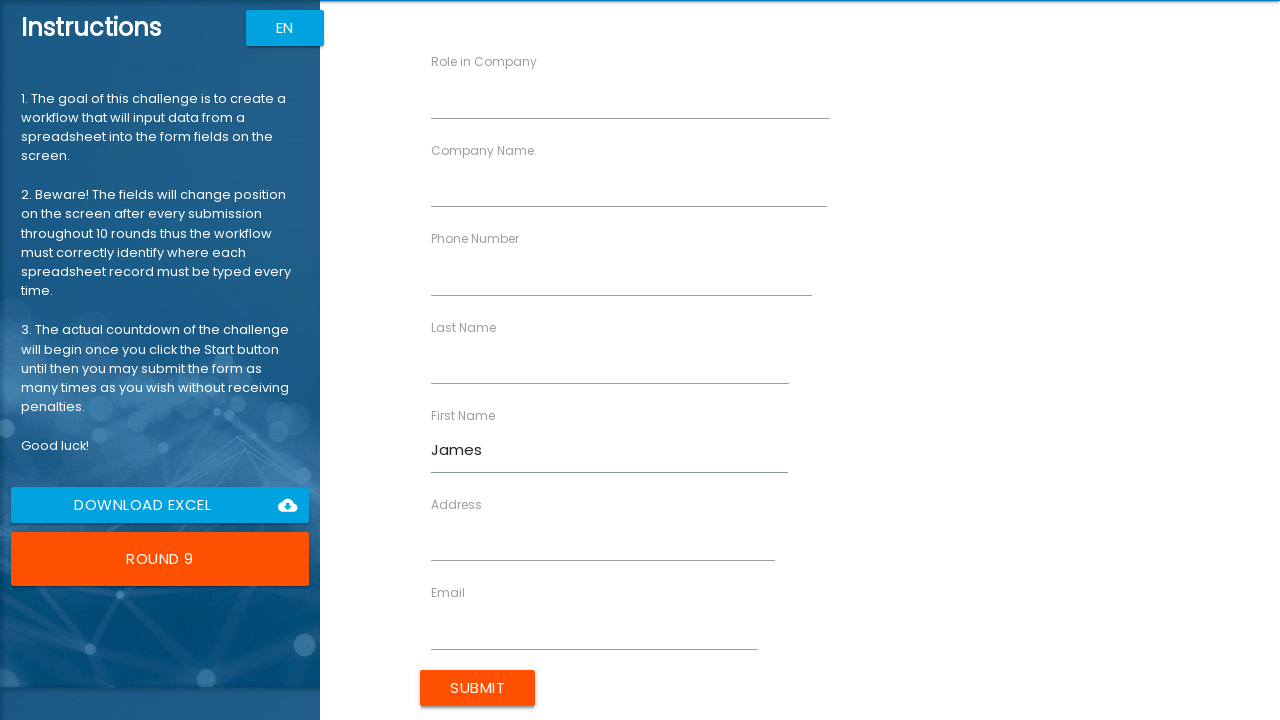

Filled last name field with 'Taylor' on input[ng-reflect-name='labelLastName']
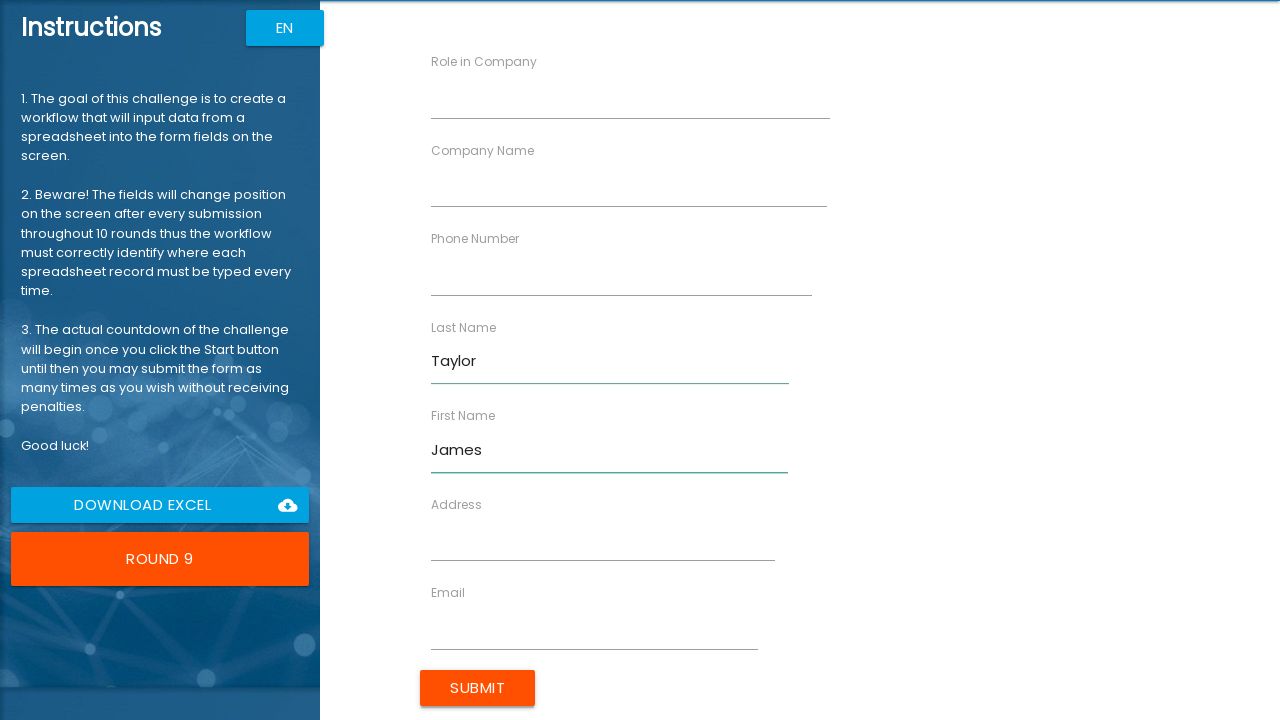

Filled company name field with 'SmartCo' on input[ng-reflect-name='labelCompanyName']
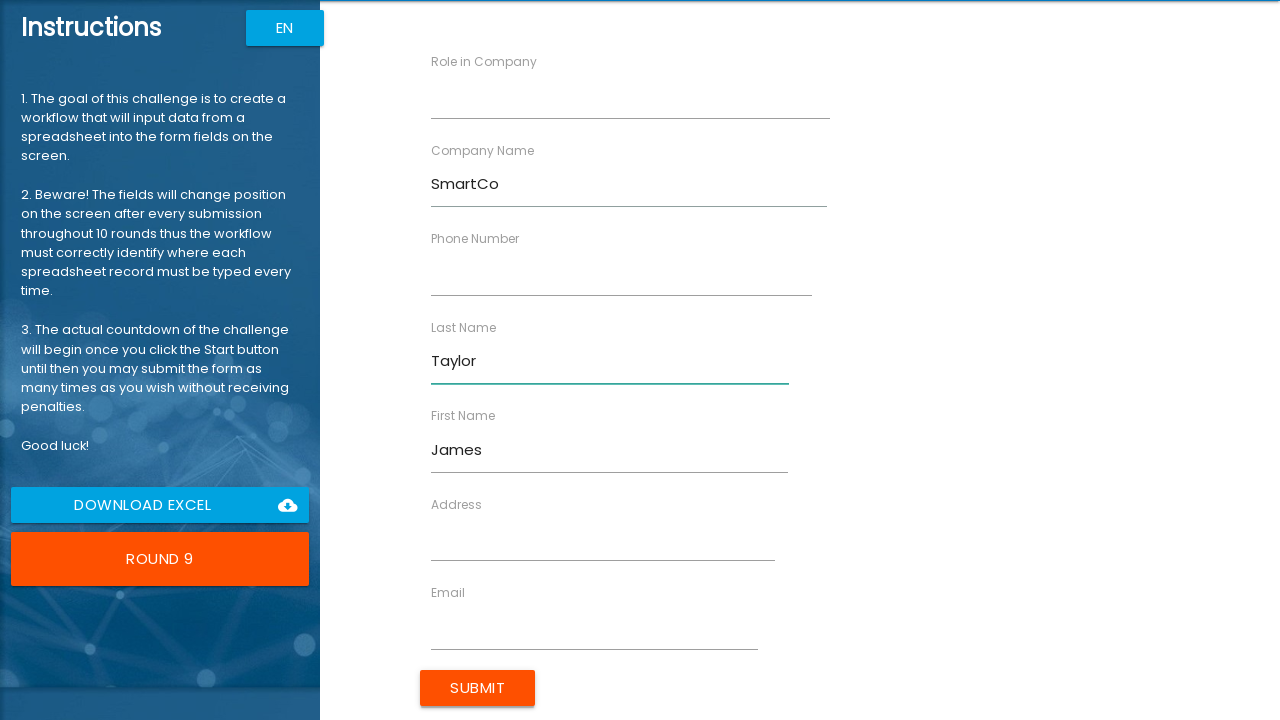

Filled role field with 'Lead' on input[ng-reflect-name='labelRole']
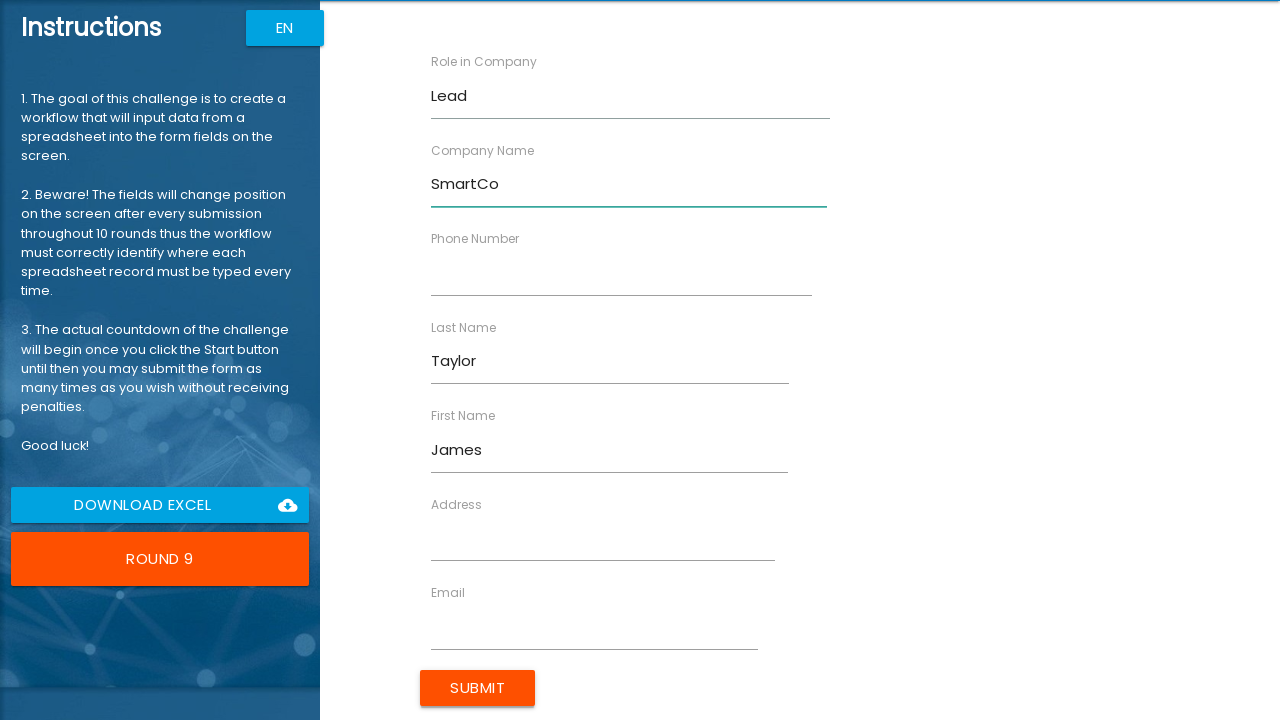

Filled address field with '369 Willow Ct' on input[ng-reflect-name='labelAddress']
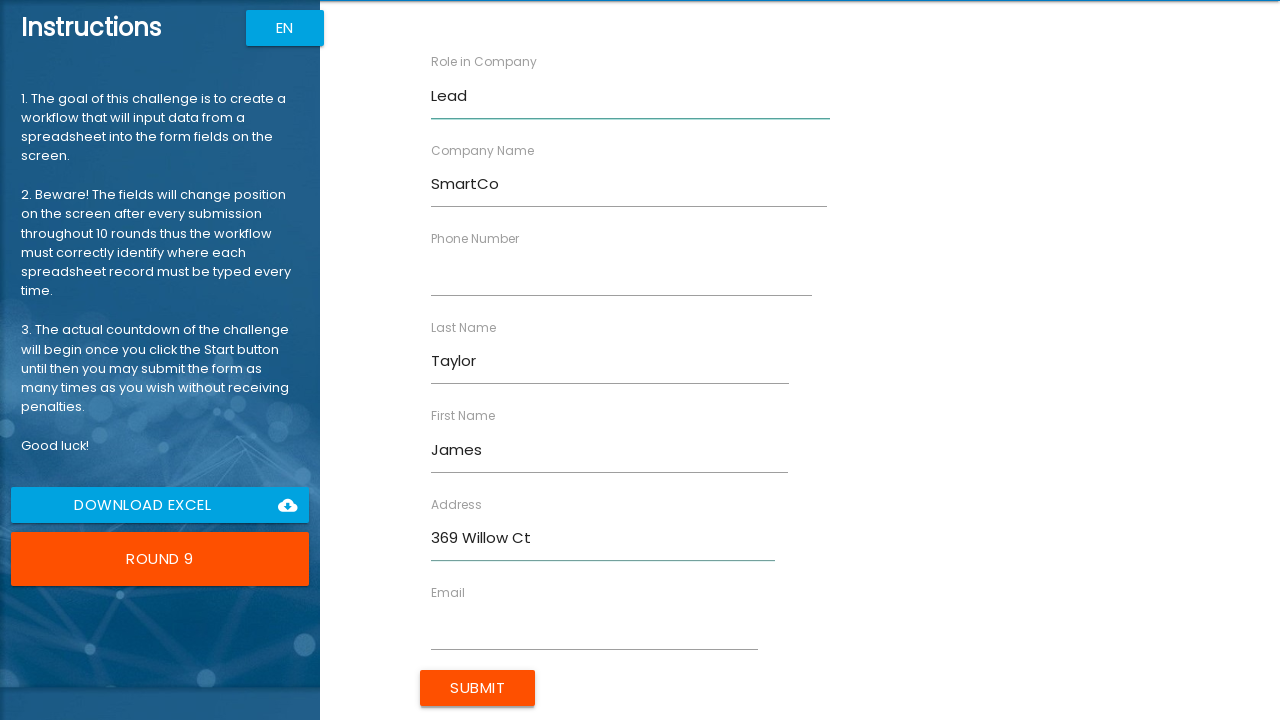

Filled email field with 'james.t@example.com' on input[ng-reflect-name='labelEmail']
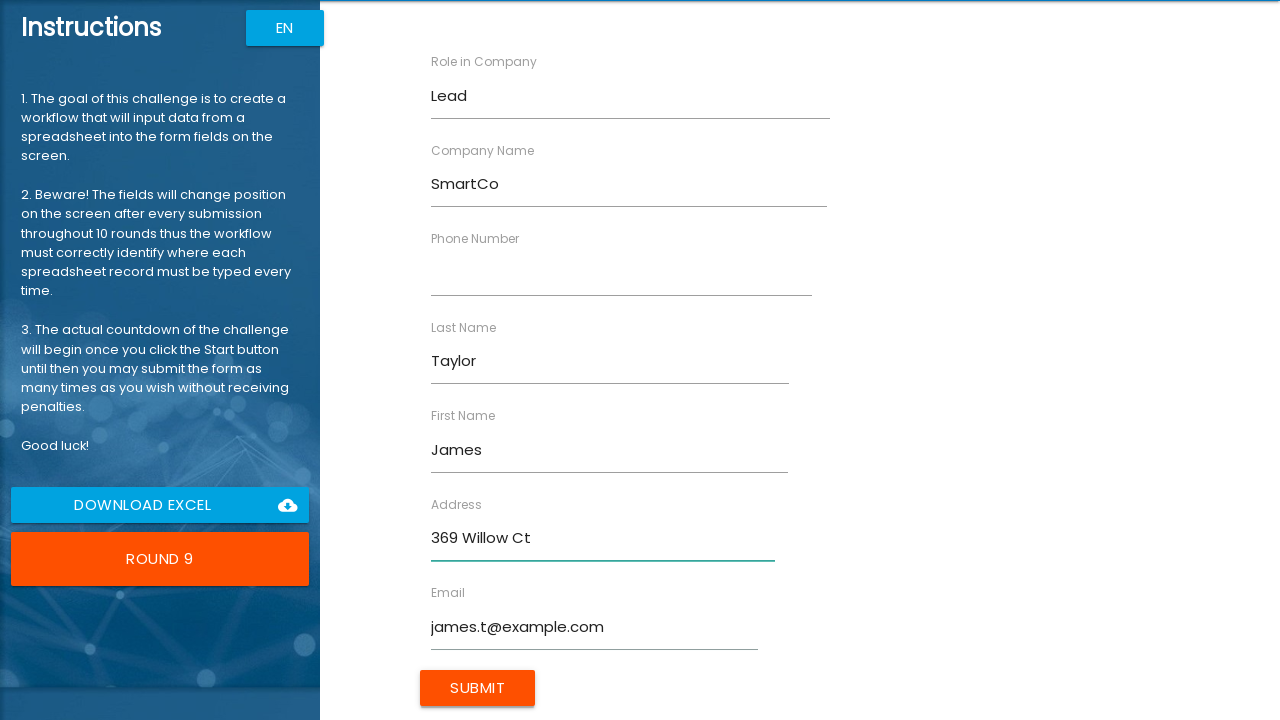

Filled phone field with '555-0109' on input[ng-reflect-name='labelPhone']
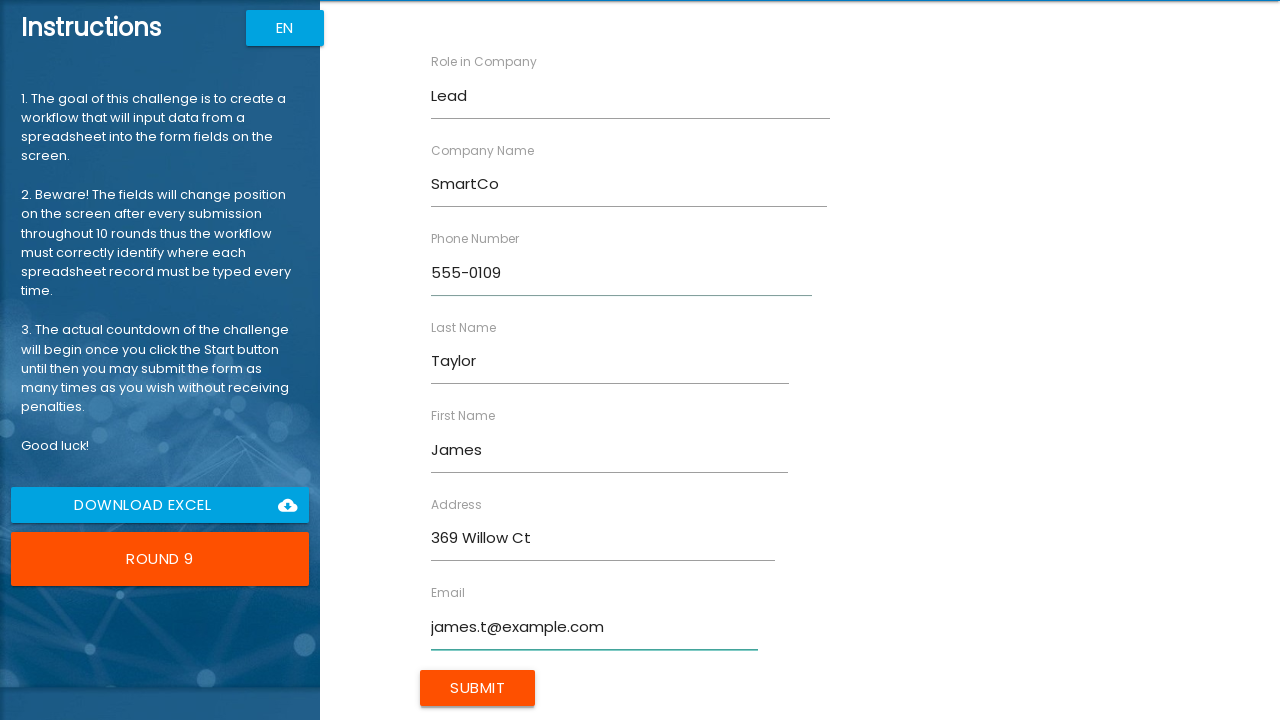

Submitted form for James Taylor at (478, 688) on input[type='submit']
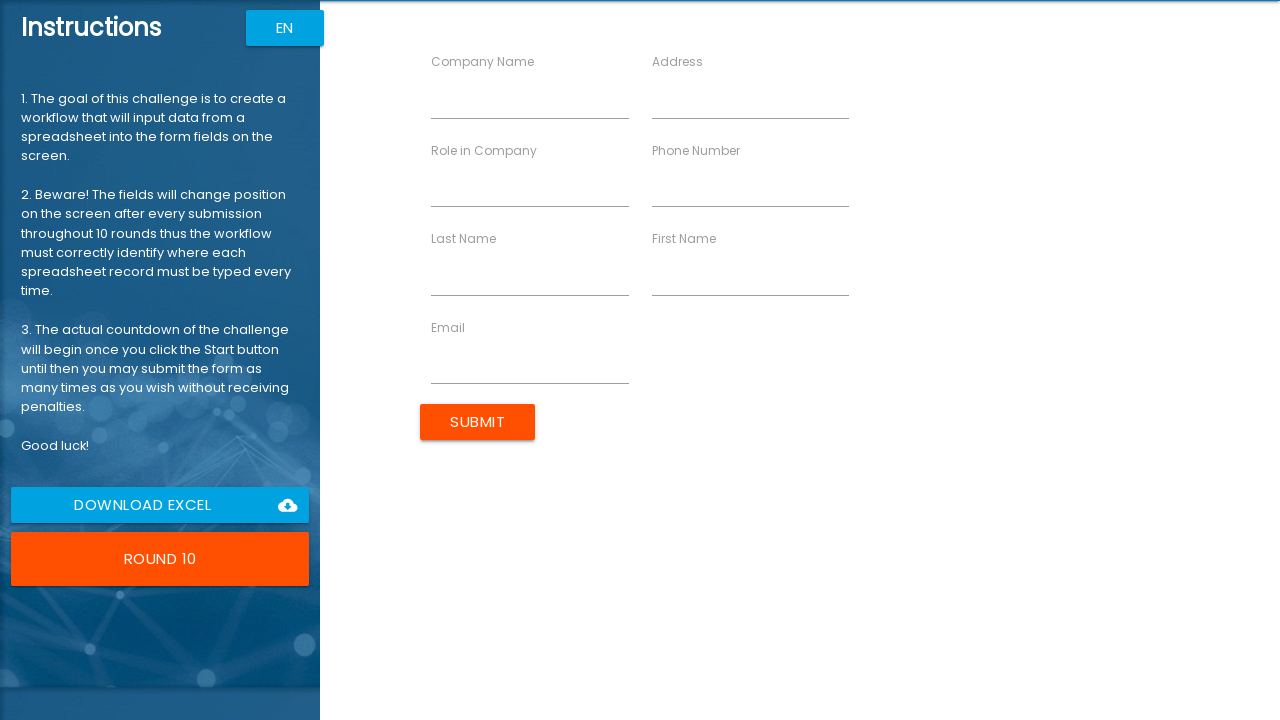

Filled first name field with 'Amanda' on input[ng-reflect-name='labelFirstName']
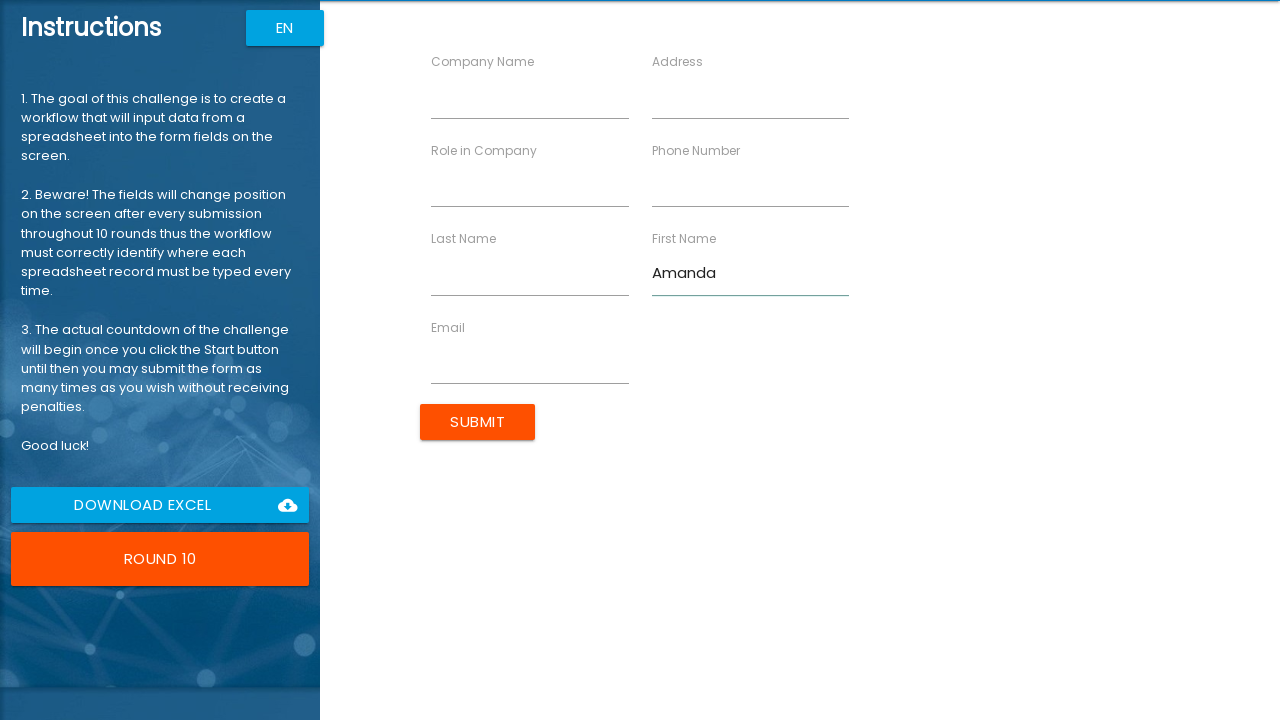

Filled last name field with 'Anderson' on input[ng-reflect-name='labelLastName']
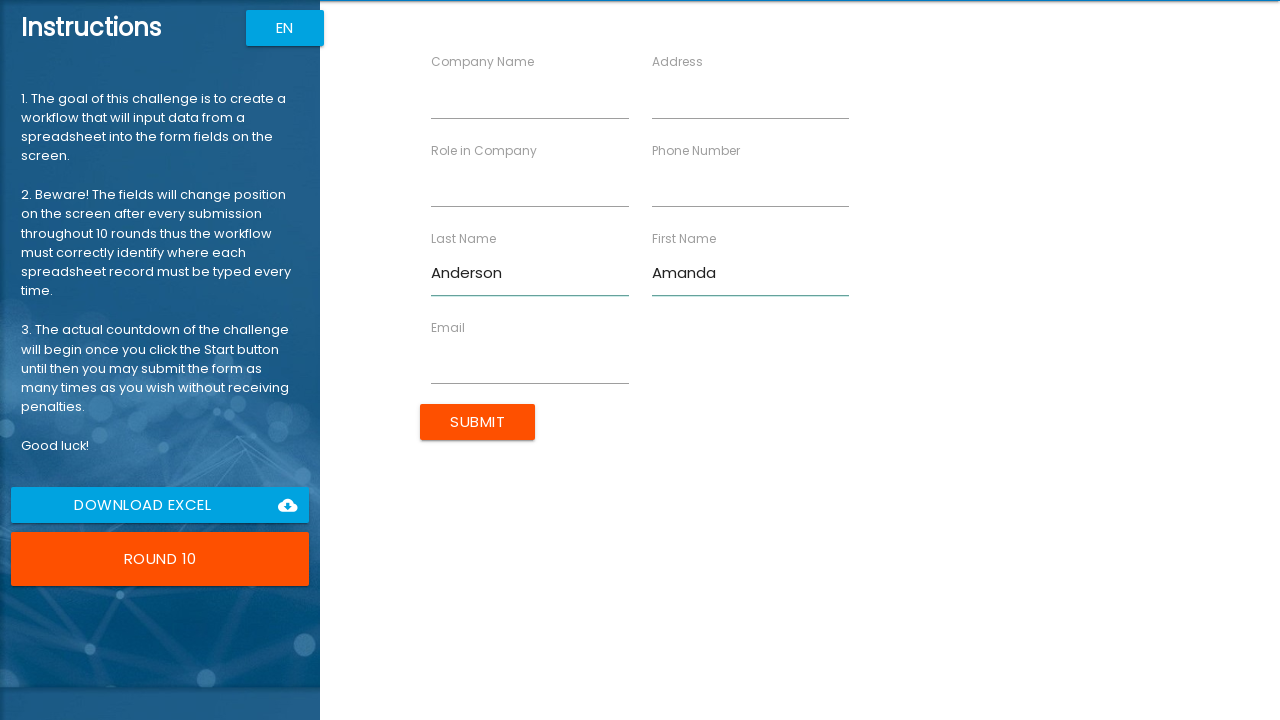

Filled company name field with 'DigiCorp' on input[ng-reflect-name='labelCompanyName']
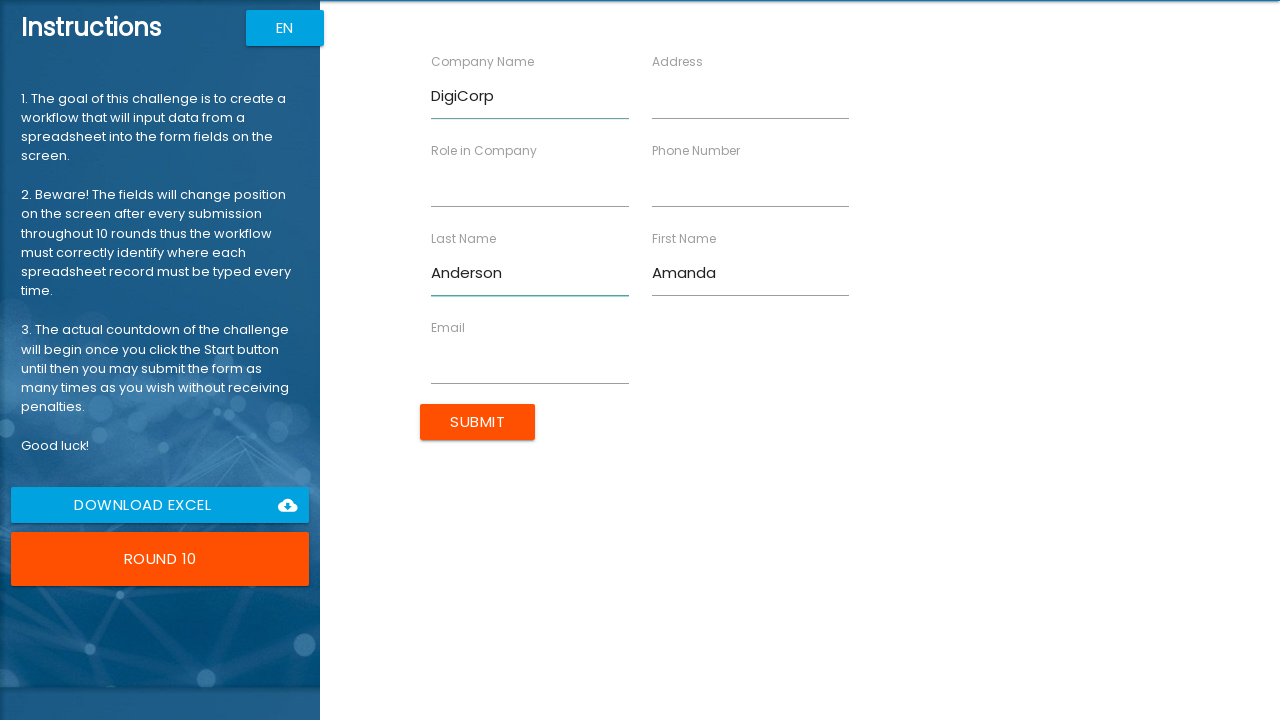

Filled role field with 'Specialist' on input[ng-reflect-name='labelRole']
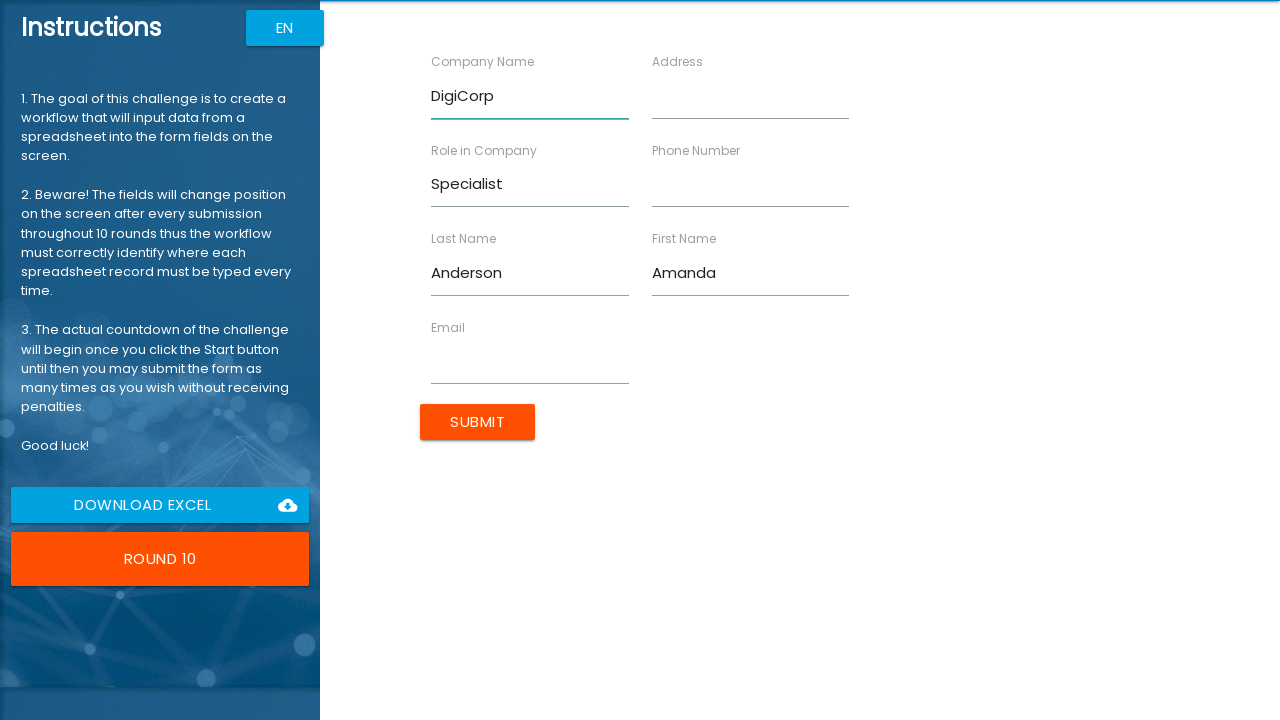

Filled address field with '741 Ash Pl' on input[ng-reflect-name='labelAddress']
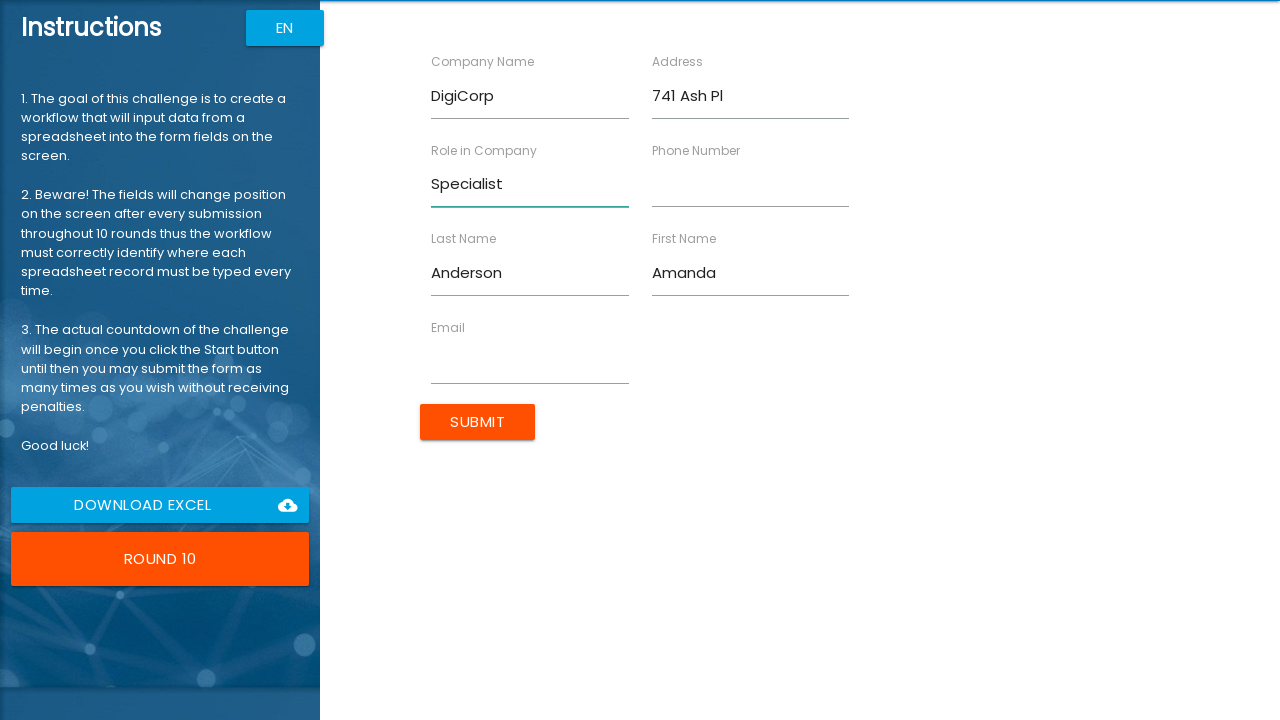

Filled email field with 'amanda.a@example.com' on input[ng-reflect-name='labelEmail']
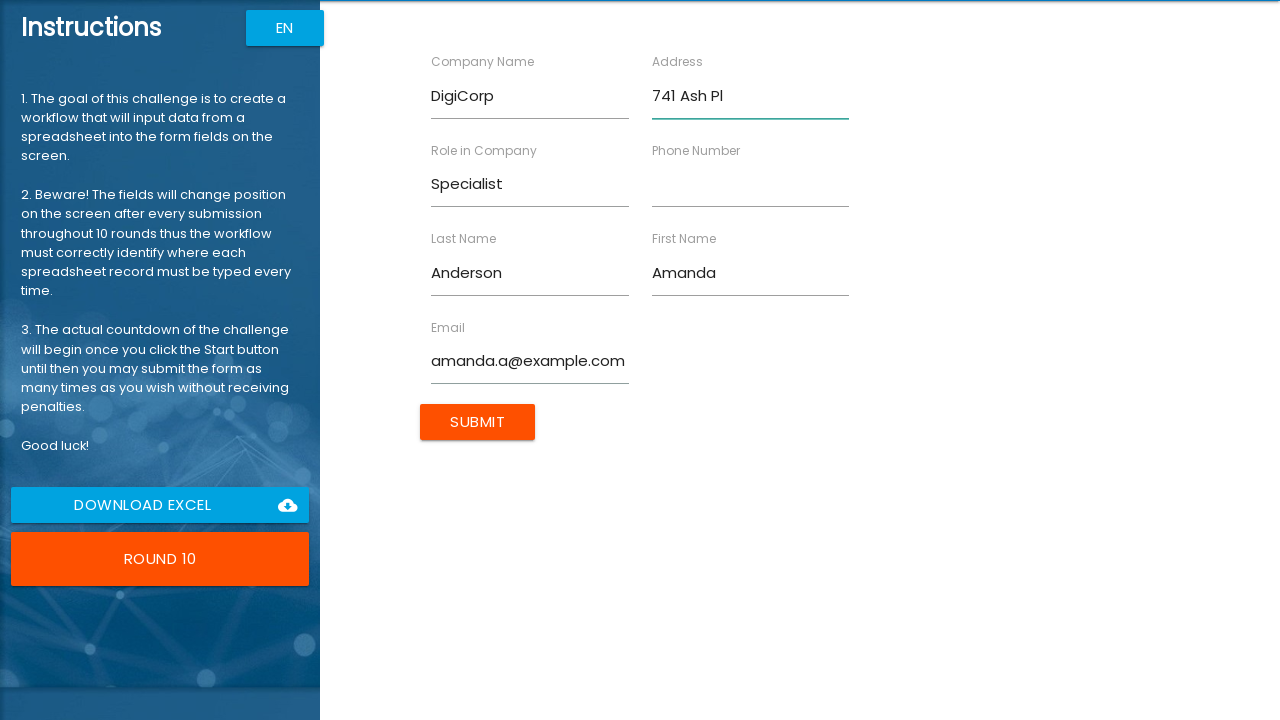

Filled phone field with '555-0110' on input[ng-reflect-name='labelPhone']
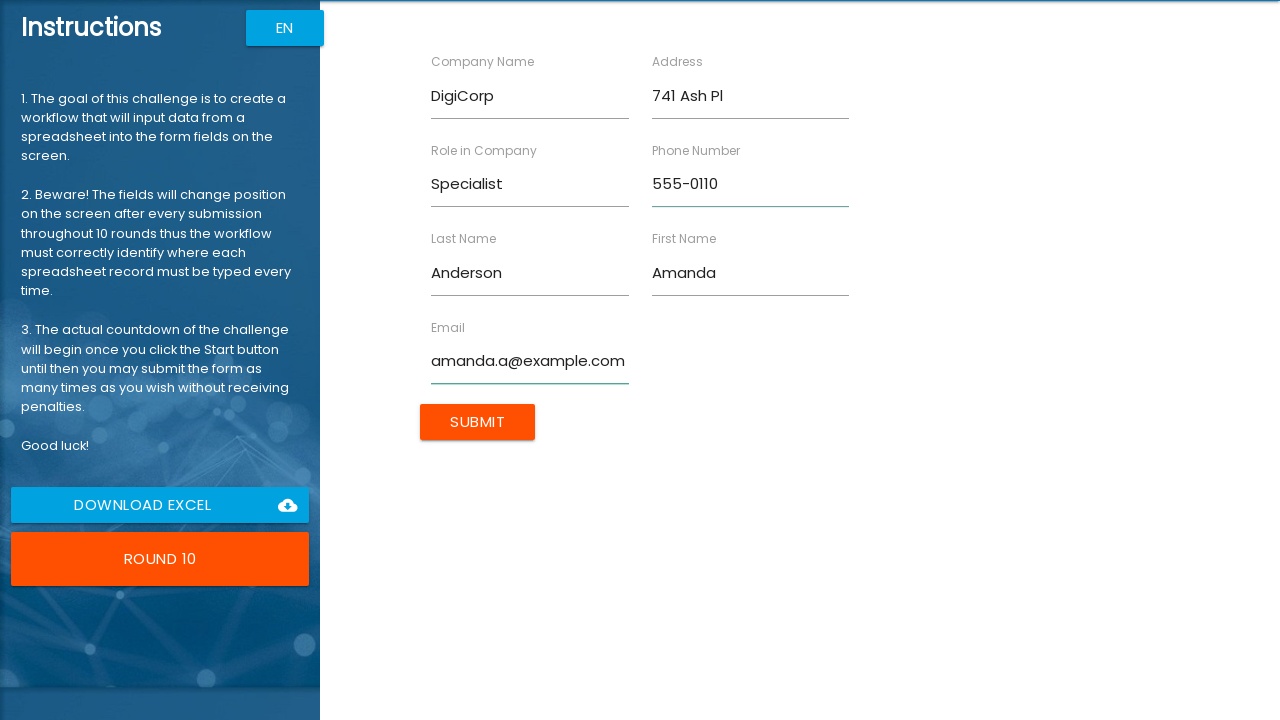

Submitted form for Amanda Anderson at (478, 422) on input[type='submit']
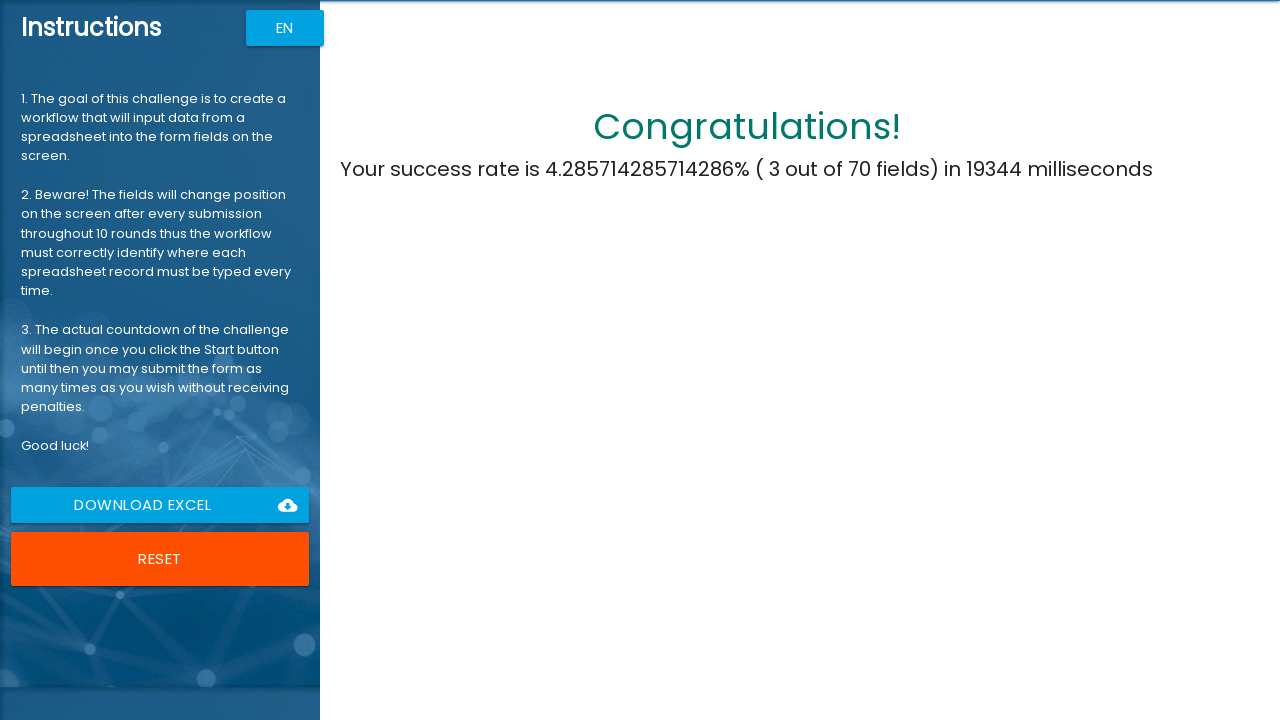

Waited 2 seconds for completion message
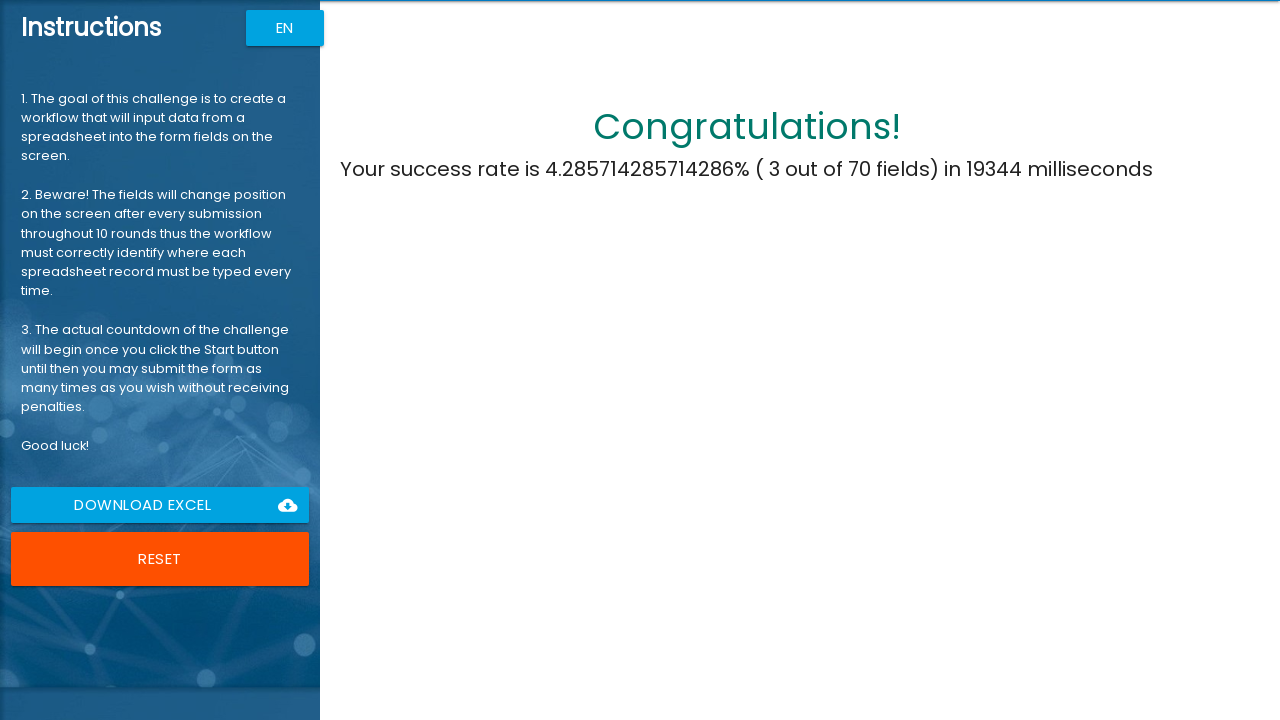

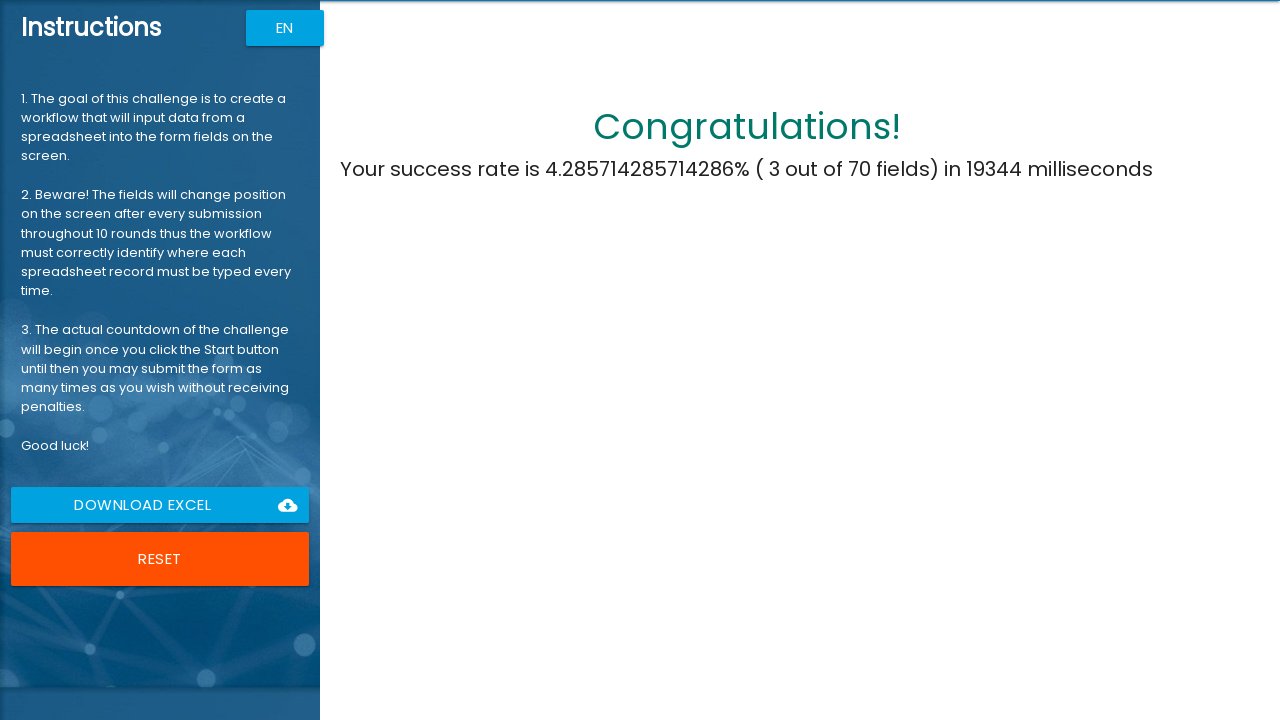